Tests filling a large form by entering text into all text input fields and clicking the submit button

Starting URL: http://suninjuly.github.io/huge_form.html

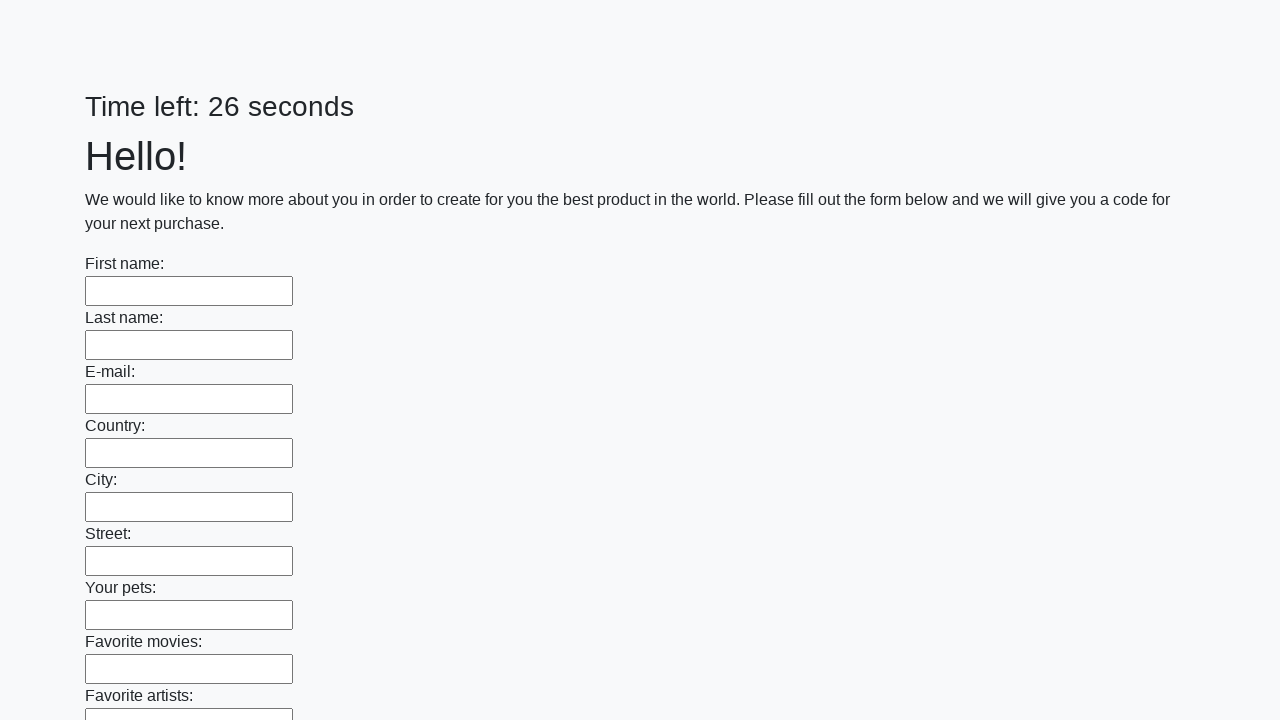

Located all text input fields on the form
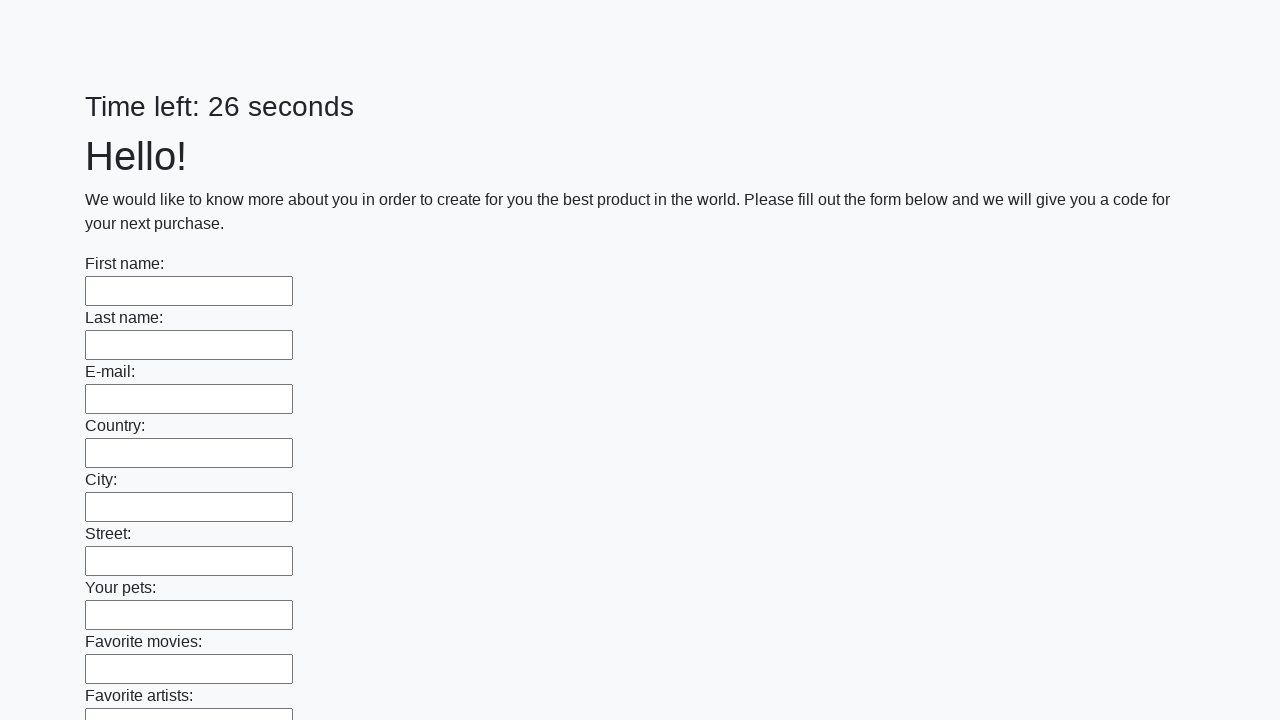

Found 100 text input fields to fill
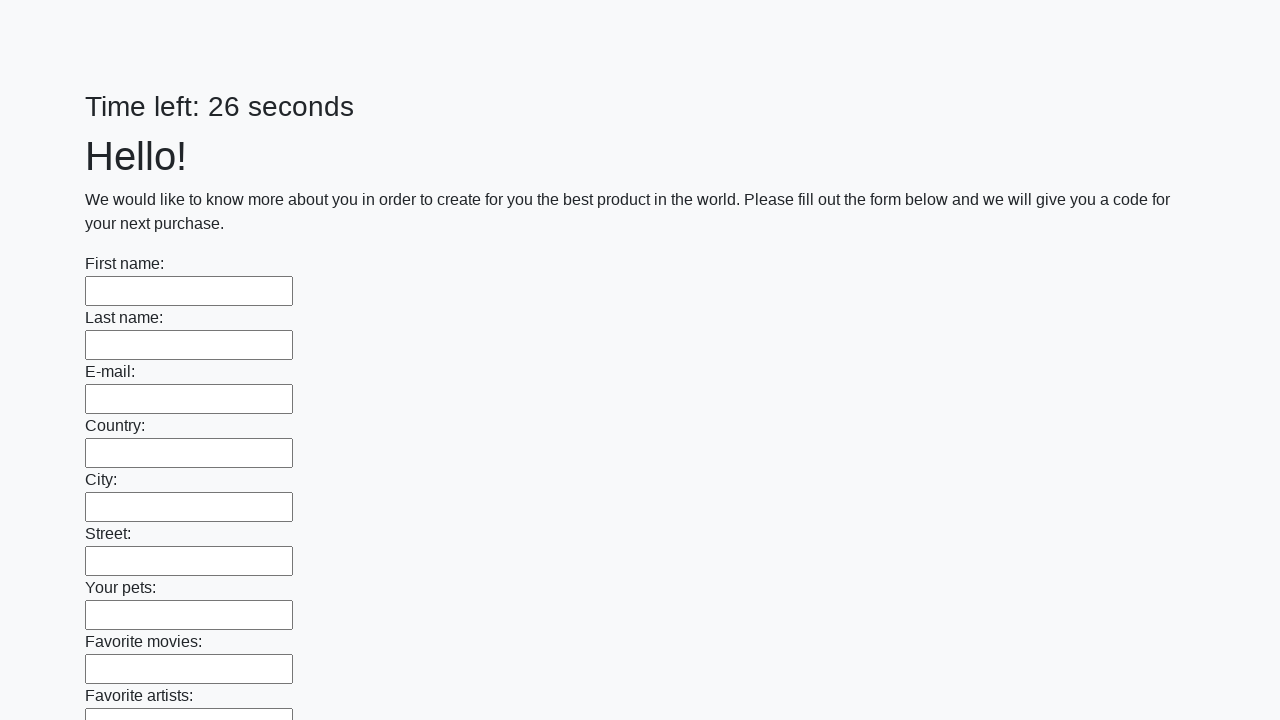

Filled text input field 1 of 100 with 'Мой ответ' on [type='text'] >> nth=0
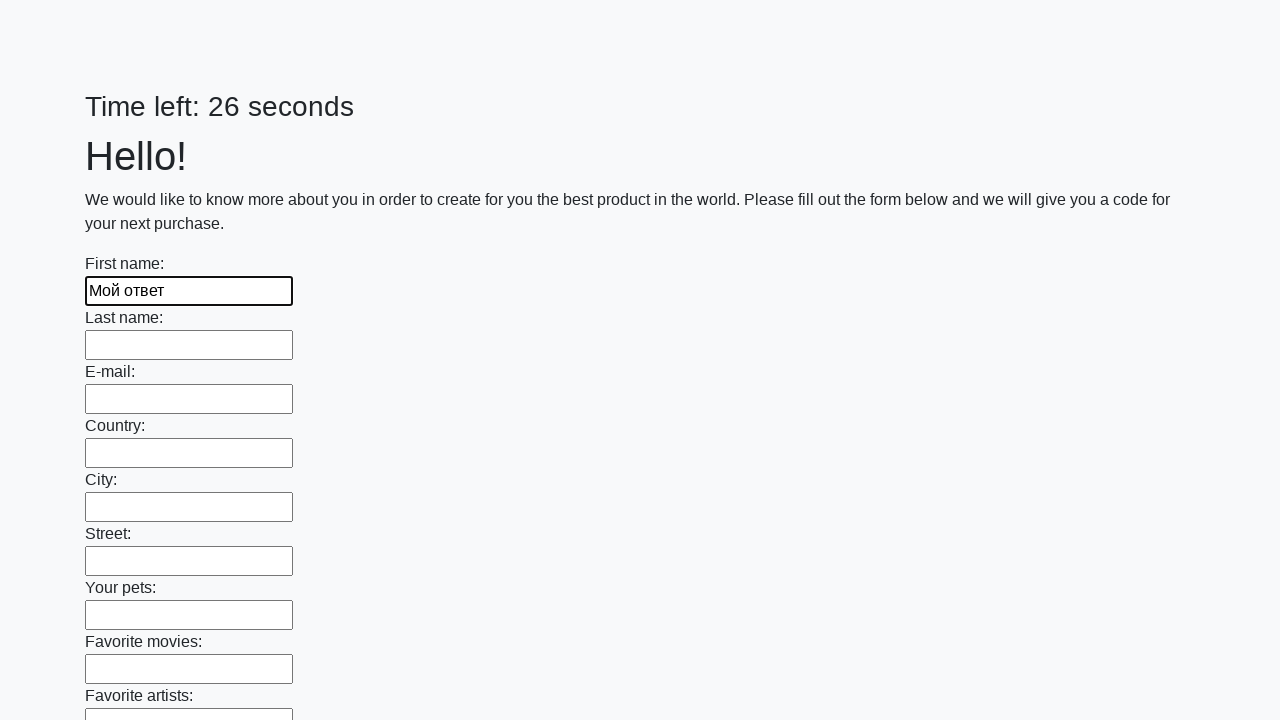

Filled text input field 2 of 100 with 'Мой ответ' on [type='text'] >> nth=1
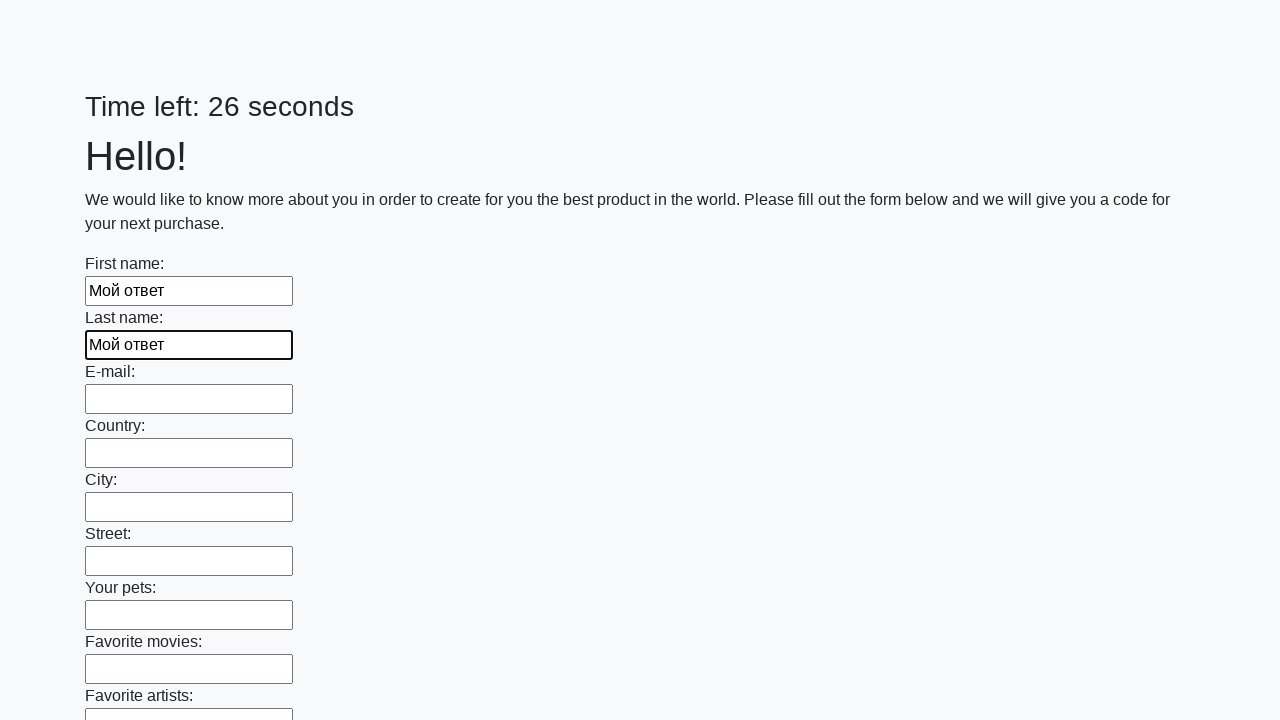

Filled text input field 3 of 100 with 'Мой ответ' on [type='text'] >> nth=2
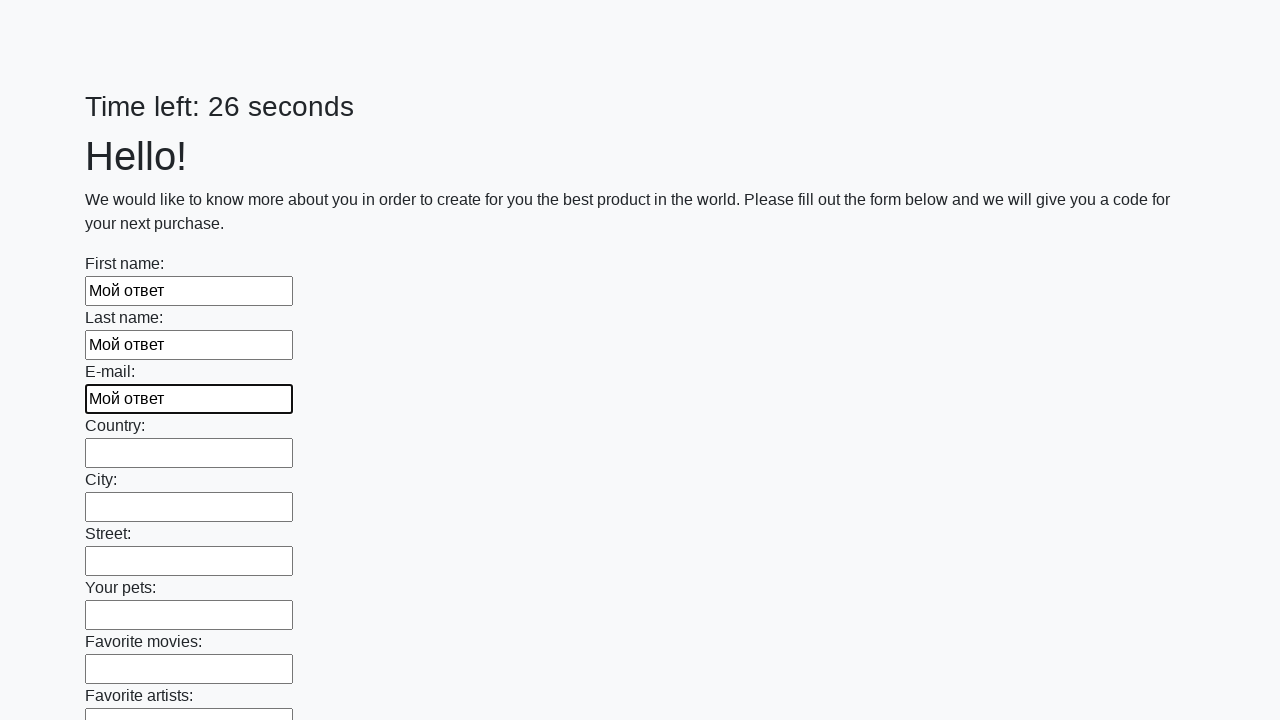

Filled text input field 4 of 100 with 'Мой ответ' on [type='text'] >> nth=3
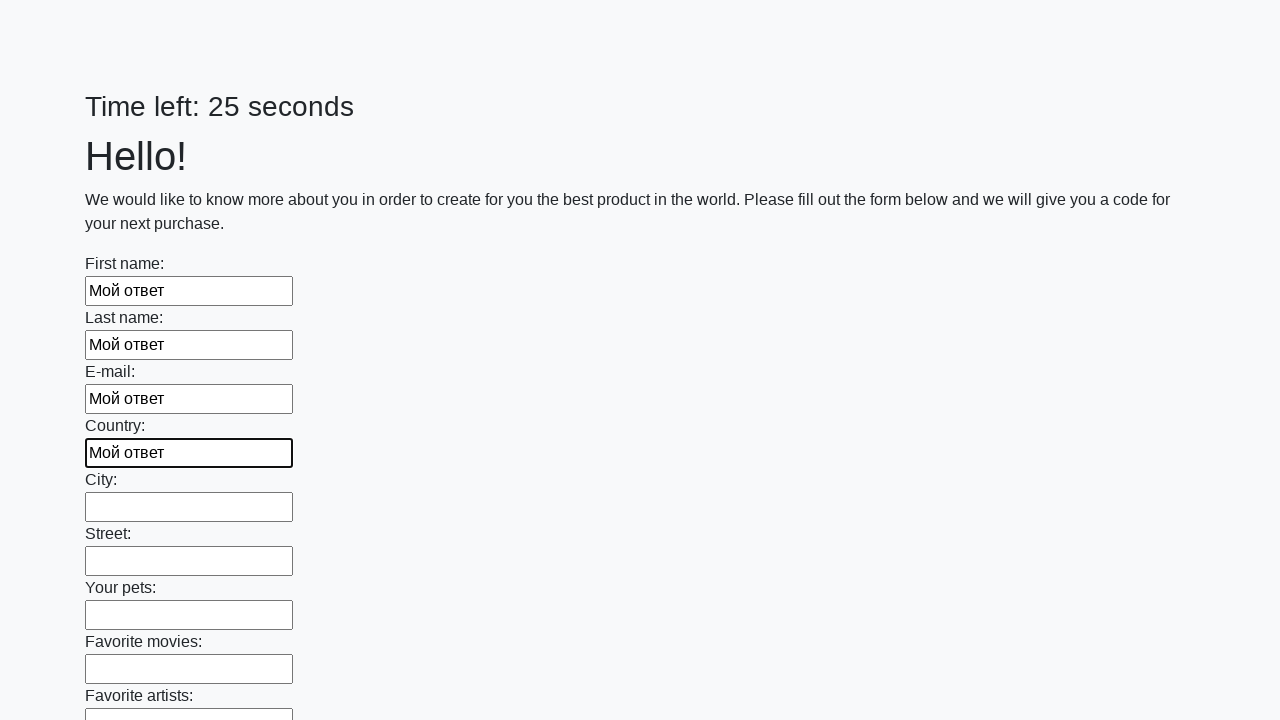

Filled text input field 5 of 100 with 'Мой ответ' on [type='text'] >> nth=4
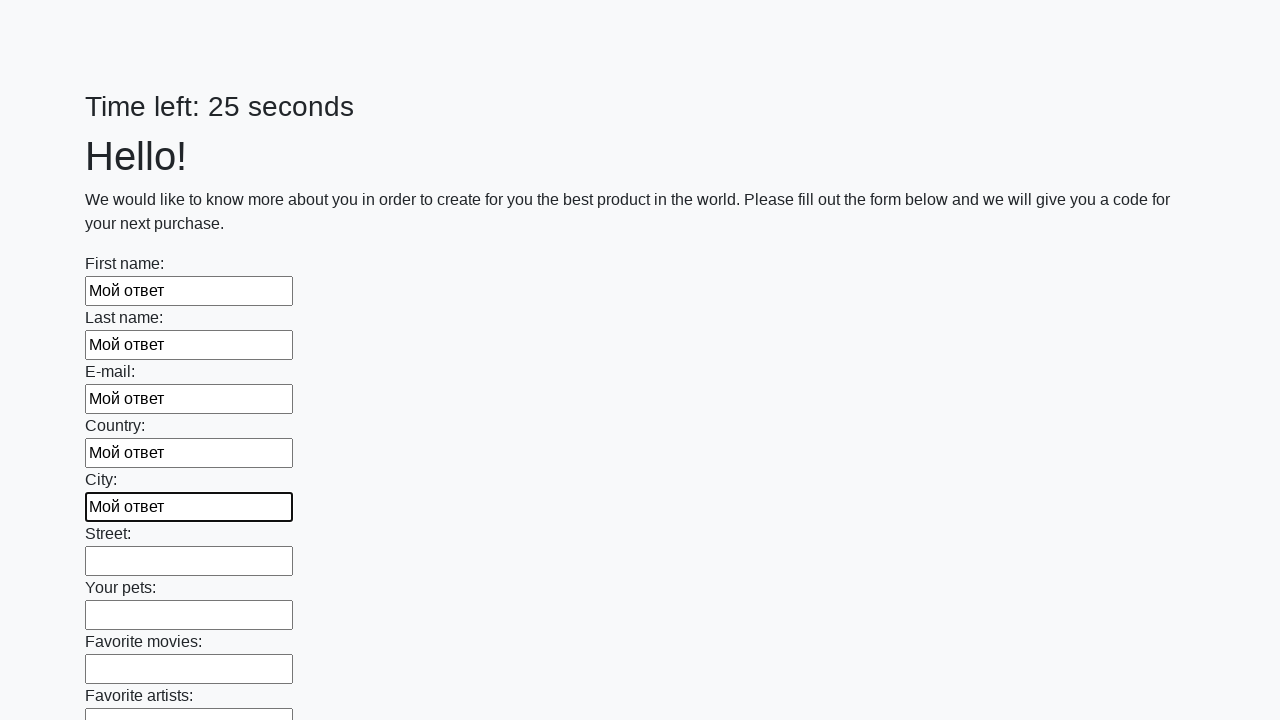

Filled text input field 6 of 100 with 'Мой ответ' on [type='text'] >> nth=5
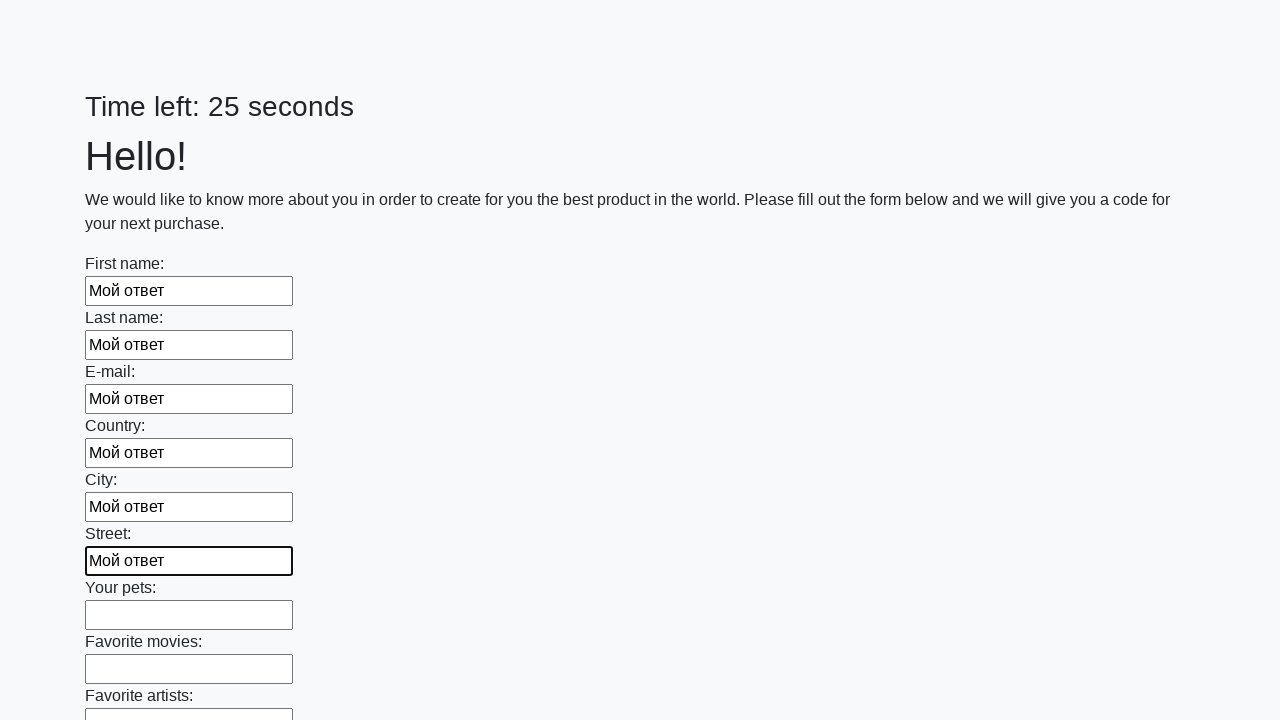

Filled text input field 7 of 100 with 'Мой ответ' on [type='text'] >> nth=6
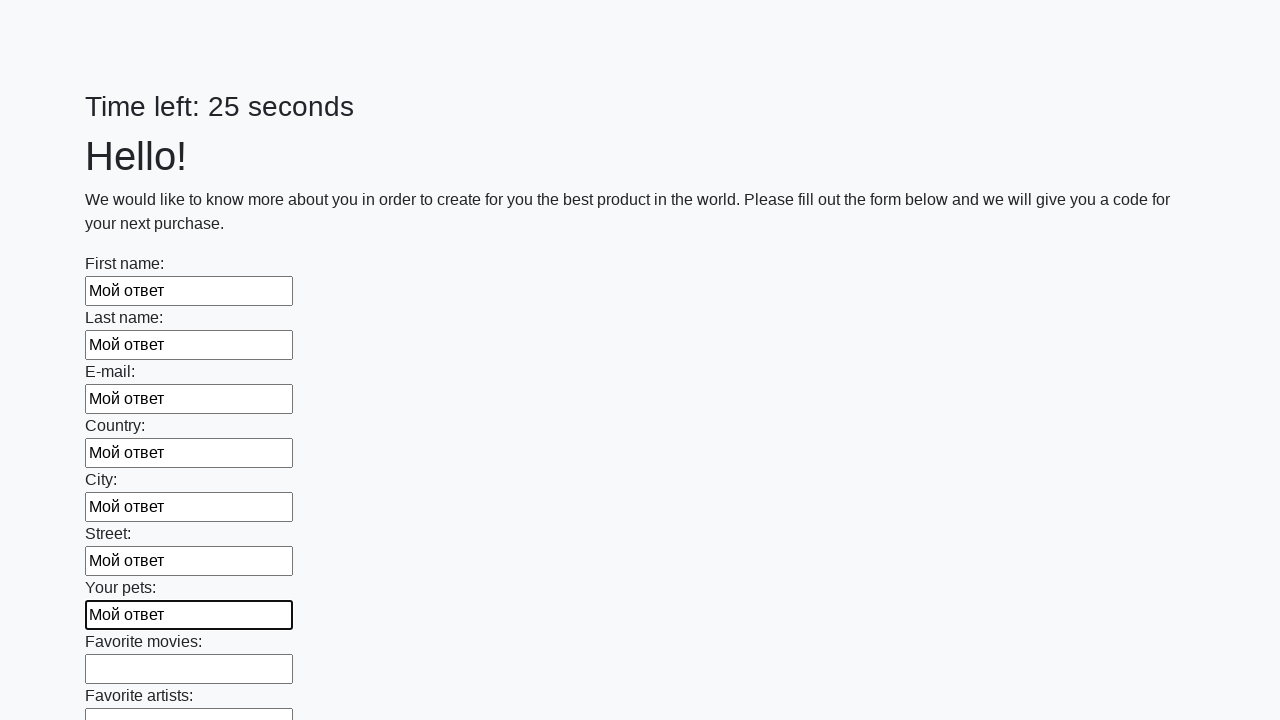

Filled text input field 8 of 100 with 'Мой ответ' on [type='text'] >> nth=7
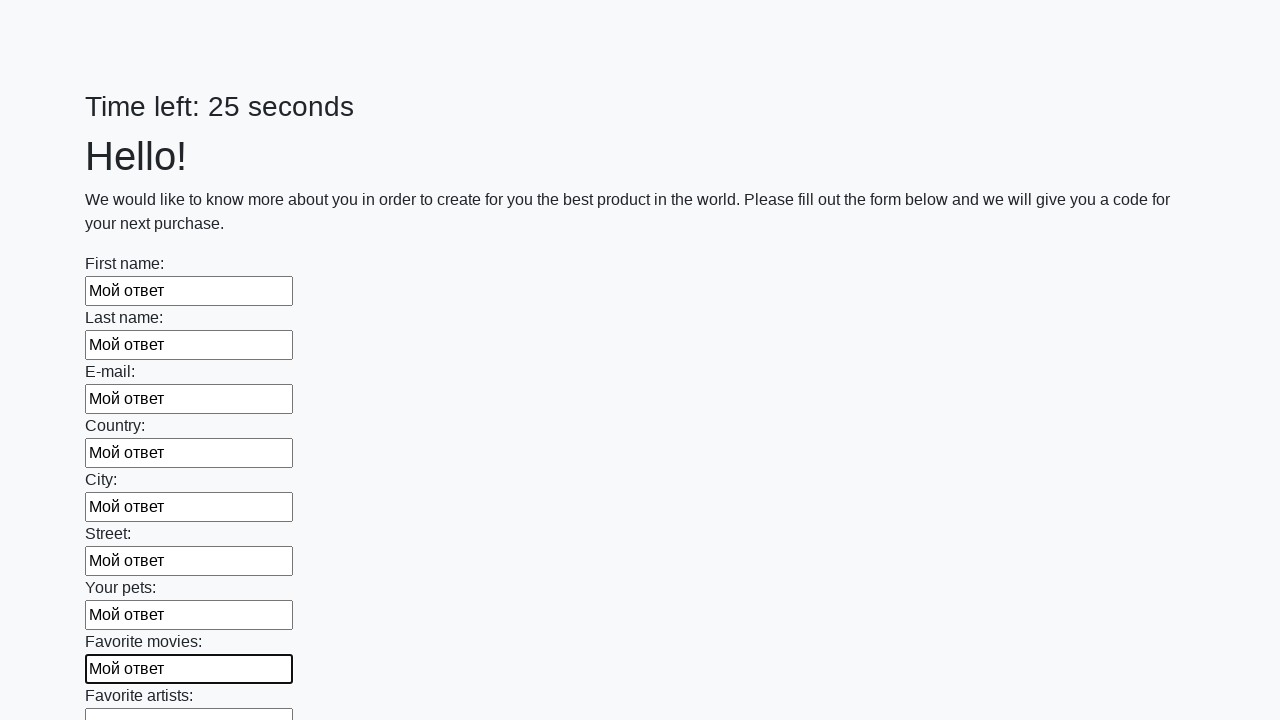

Filled text input field 9 of 100 with 'Мой ответ' on [type='text'] >> nth=8
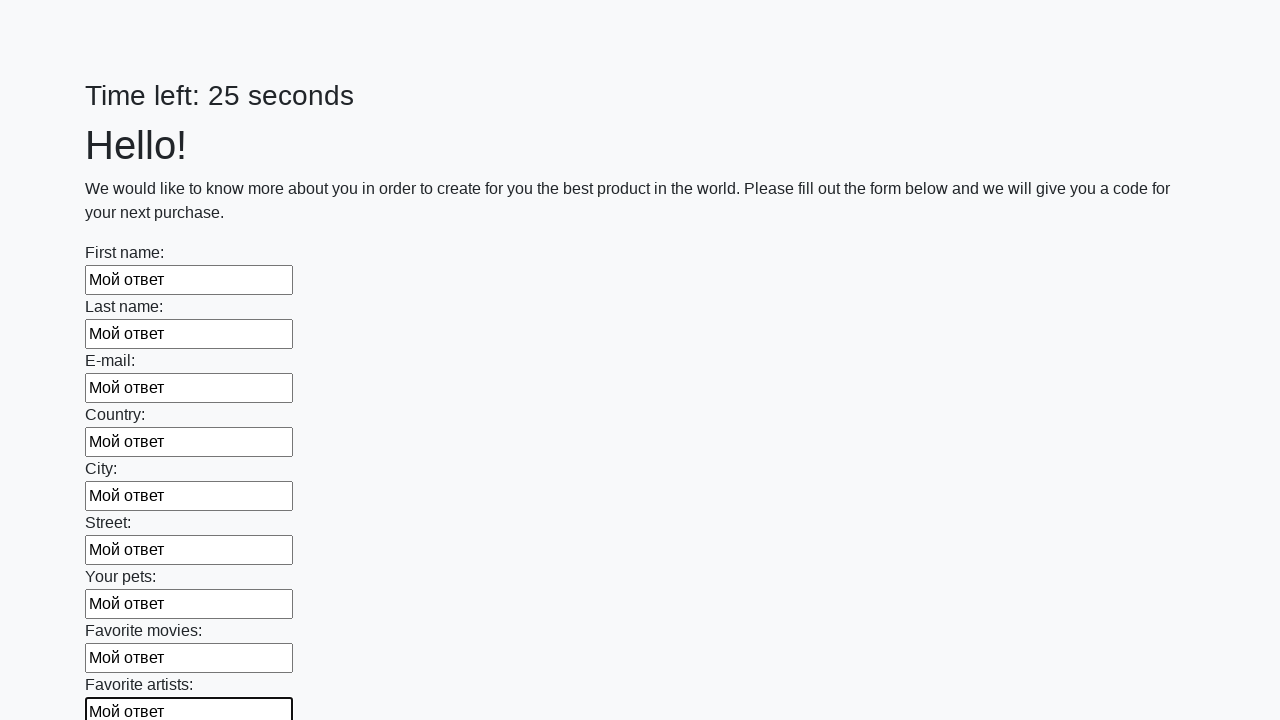

Filled text input field 10 of 100 with 'Мой ответ' on [type='text'] >> nth=9
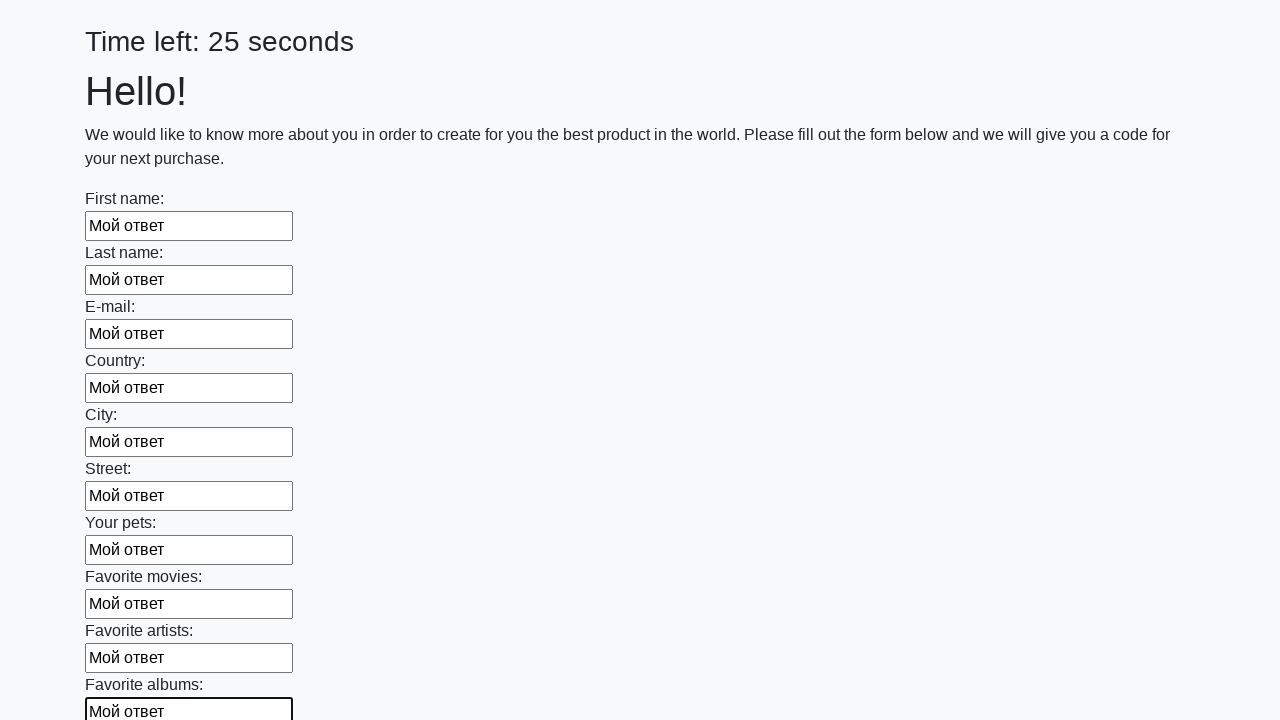

Filled text input field 11 of 100 with 'Мой ответ' on [type='text'] >> nth=10
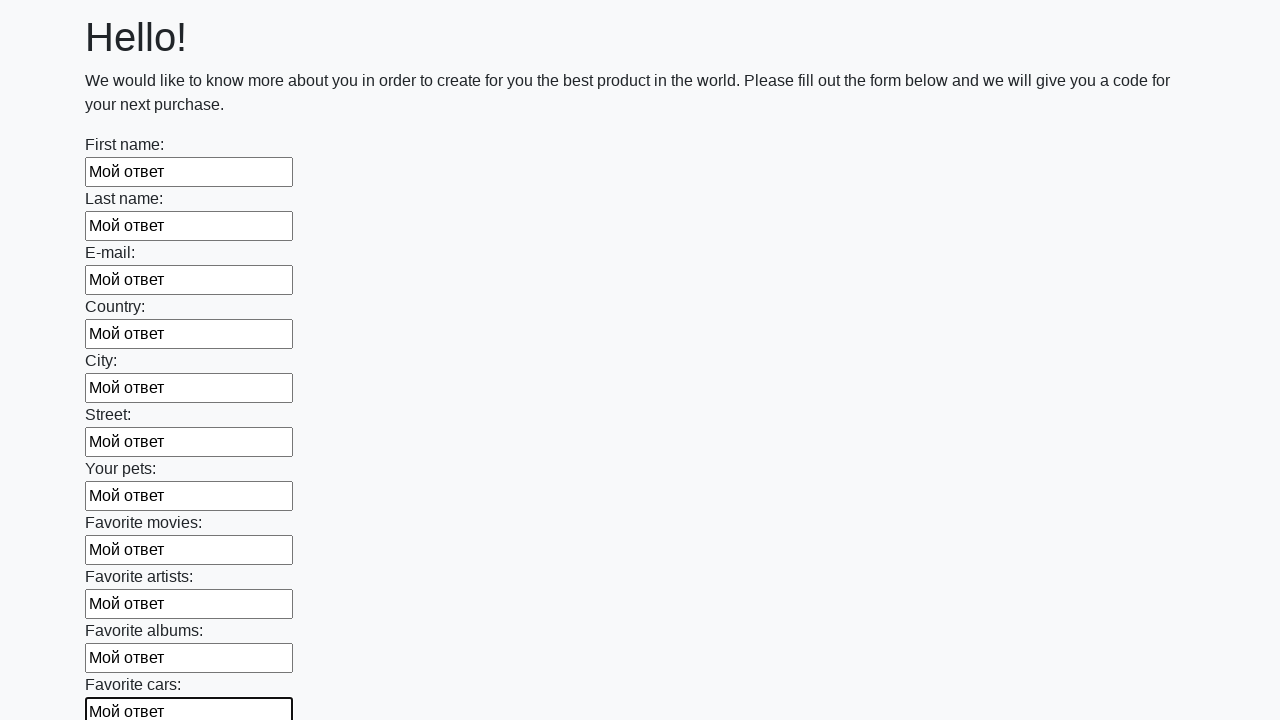

Filled text input field 12 of 100 with 'Мой ответ' on [type='text'] >> nth=11
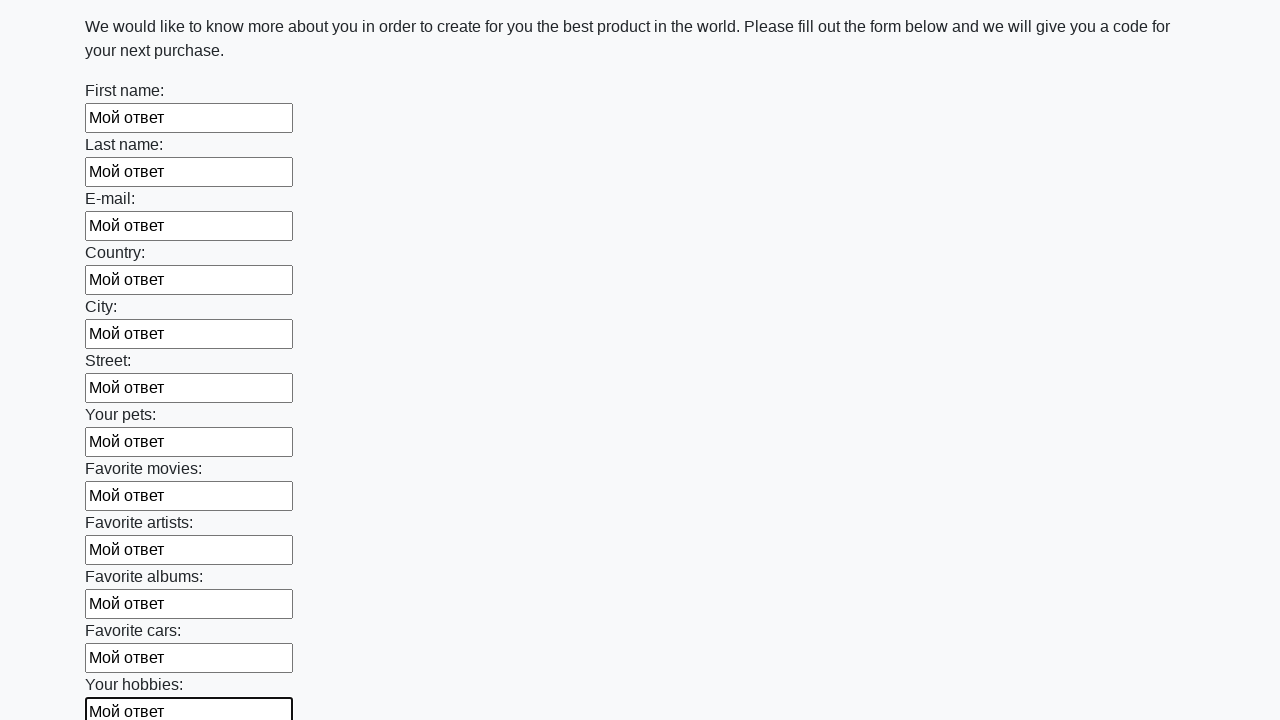

Filled text input field 13 of 100 with 'Мой ответ' on [type='text'] >> nth=12
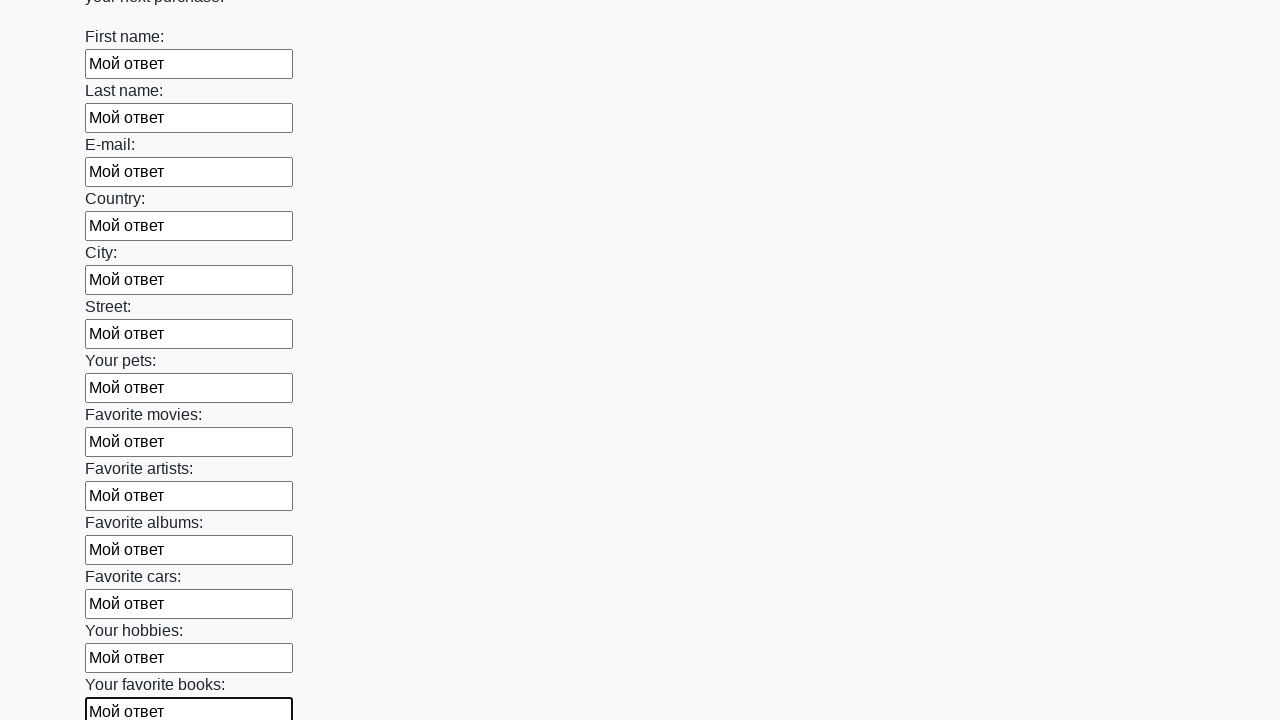

Filled text input field 14 of 100 with 'Мой ответ' on [type='text'] >> nth=13
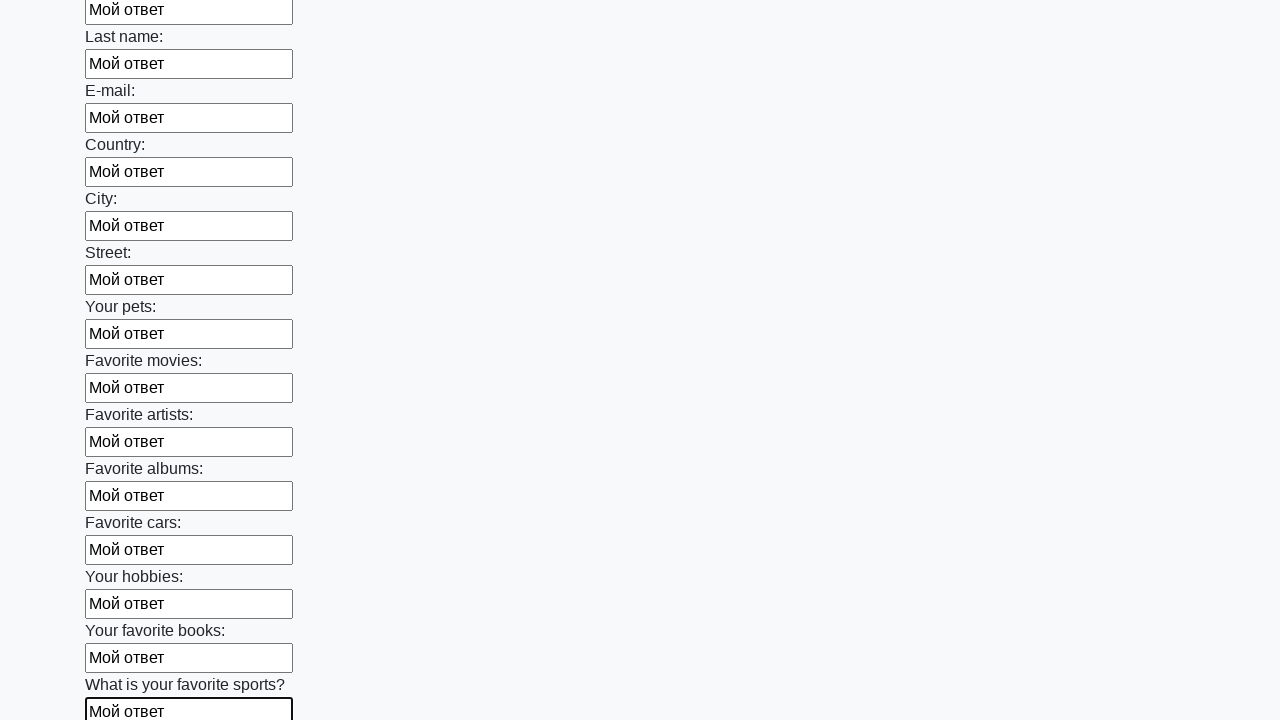

Filled text input field 15 of 100 with 'Мой ответ' on [type='text'] >> nth=14
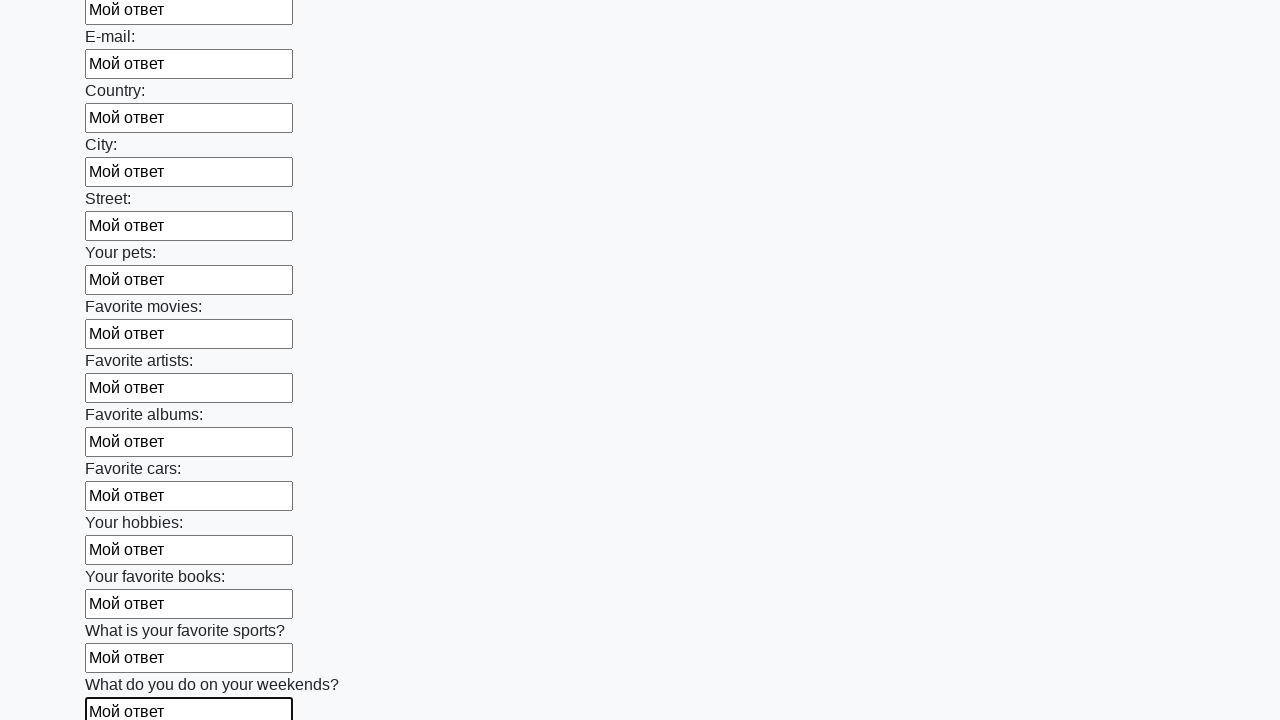

Filled text input field 16 of 100 with 'Мой ответ' on [type='text'] >> nth=15
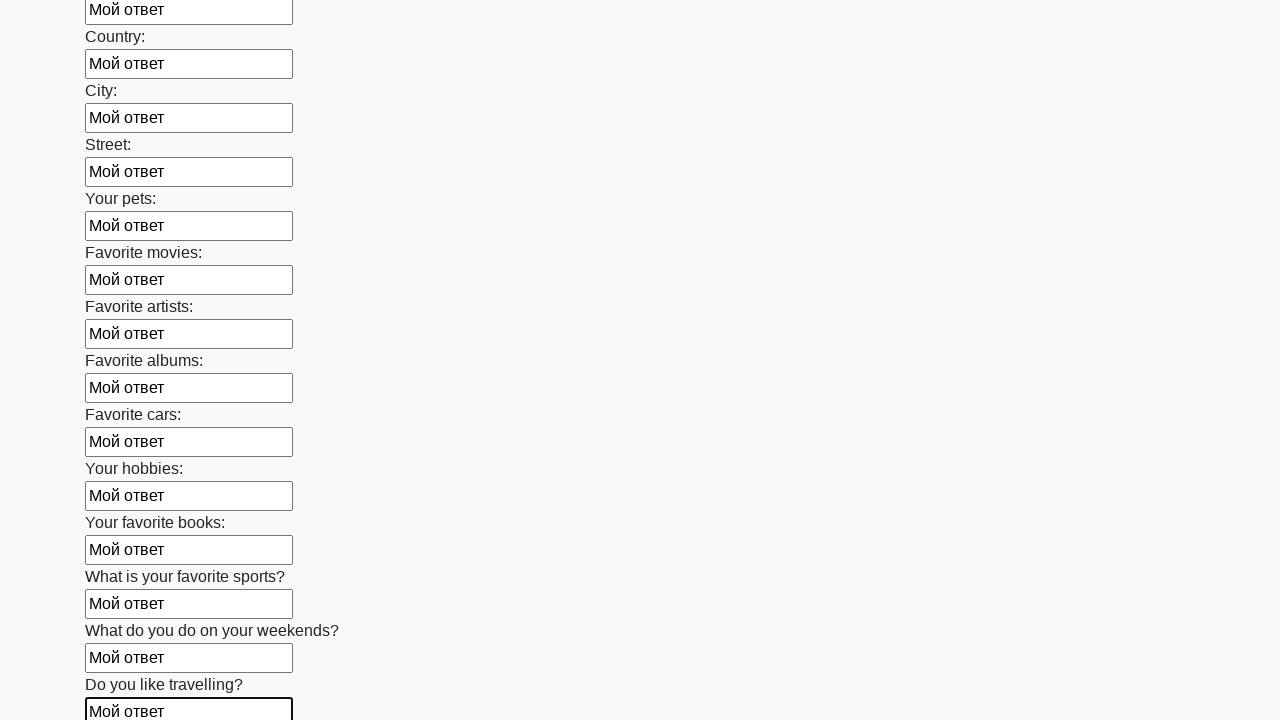

Filled text input field 17 of 100 with 'Мой ответ' on [type='text'] >> nth=16
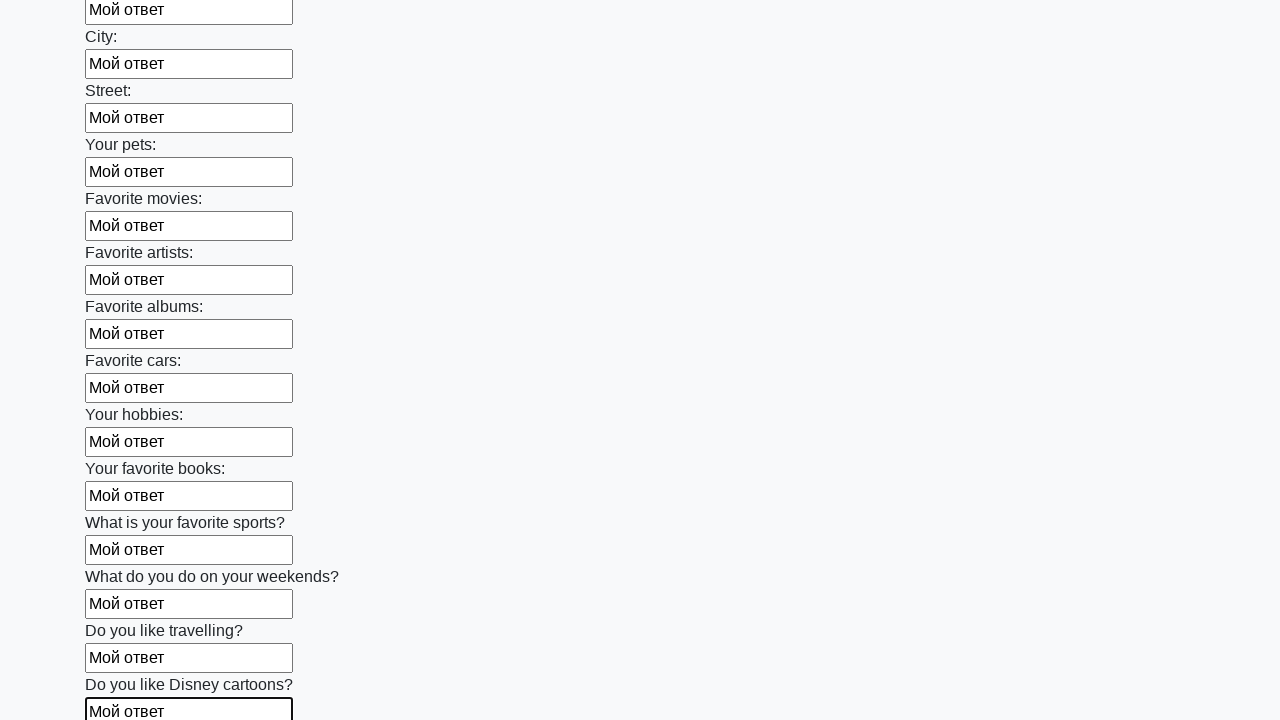

Filled text input field 18 of 100 with 'Мой ответ' on [type='text'] >> nth=17
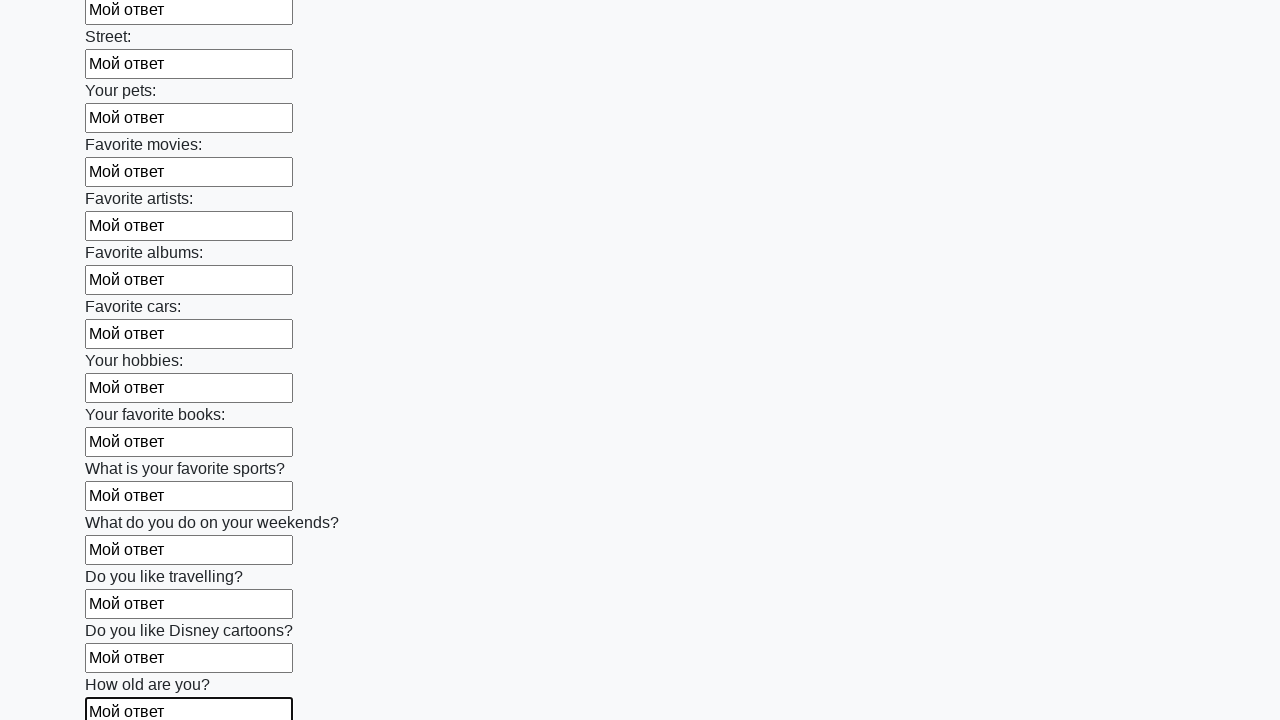

Filled text input field 19 of 100 with 'Мой ответ' on [type='text'] >> nth=18
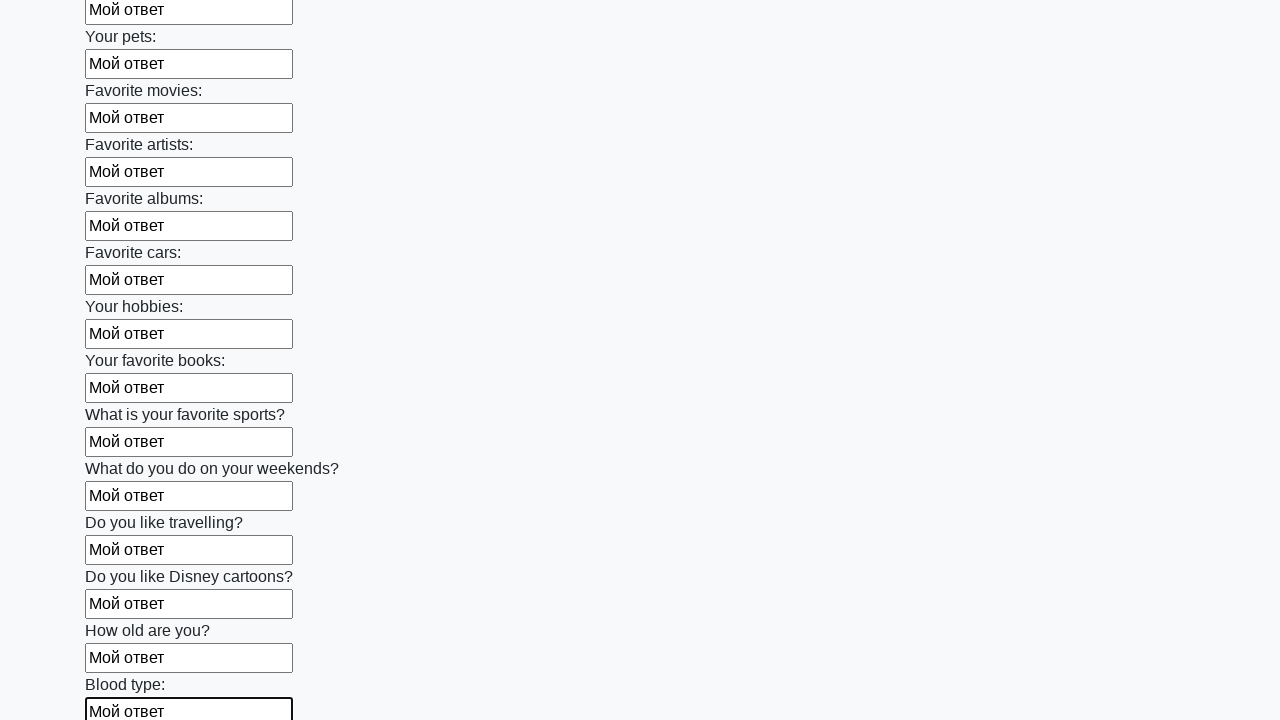

Filled text input field 20 of 100 with 'Мой ответ' on [type='text'] >> nth=19
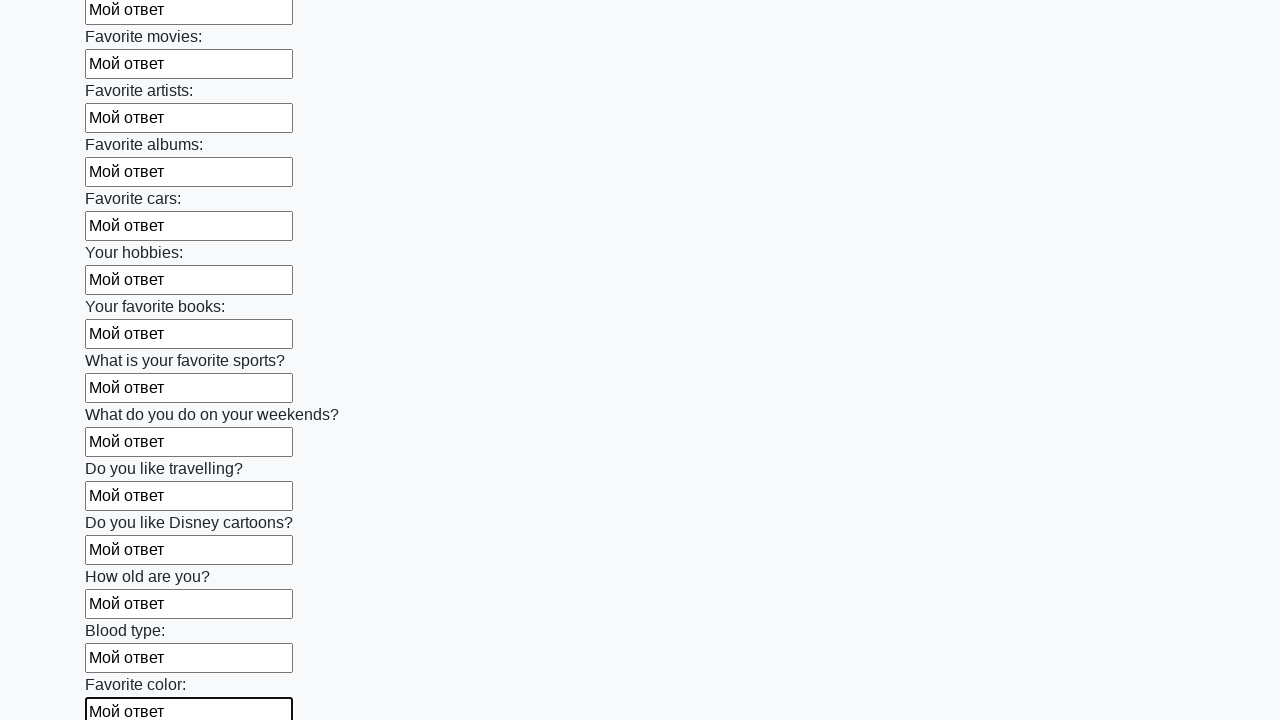

Filled text input field 21 of 100 with 'Мой ответ' on [type='text'] >> nth=20
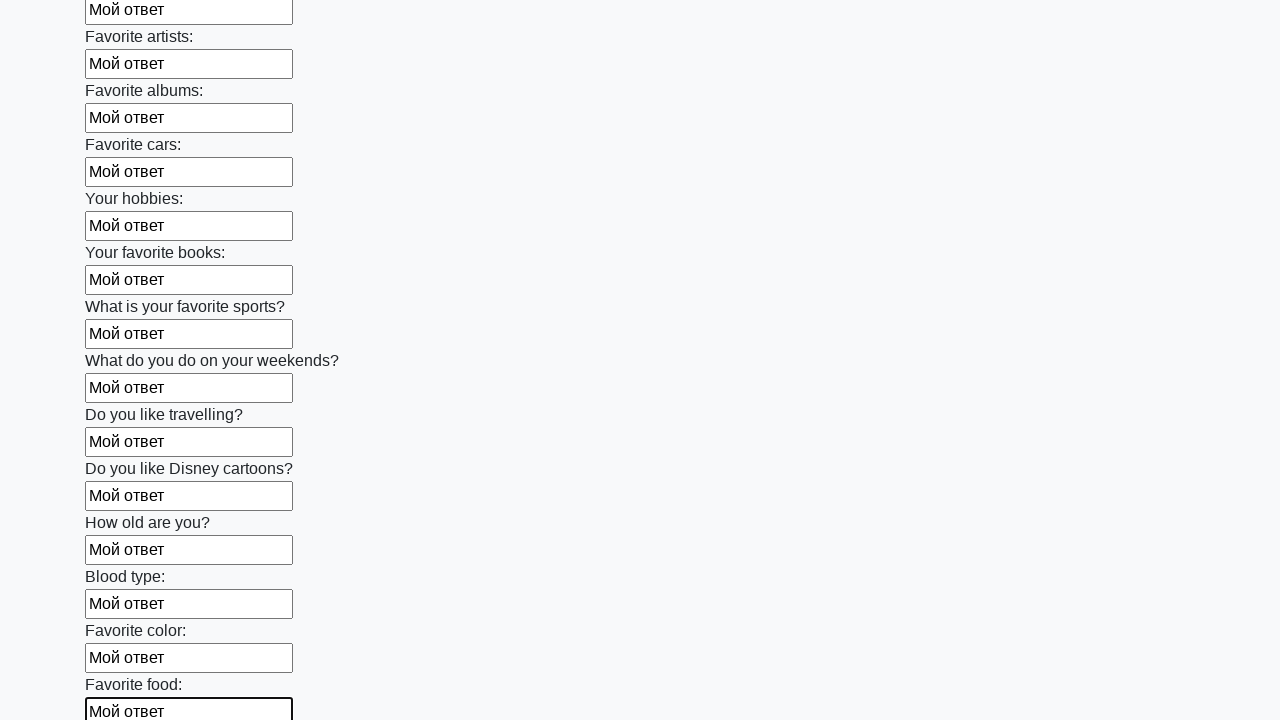

Filled text input field 22 of 100 with 'Мой ответ' on [type='text'] >> nth=21
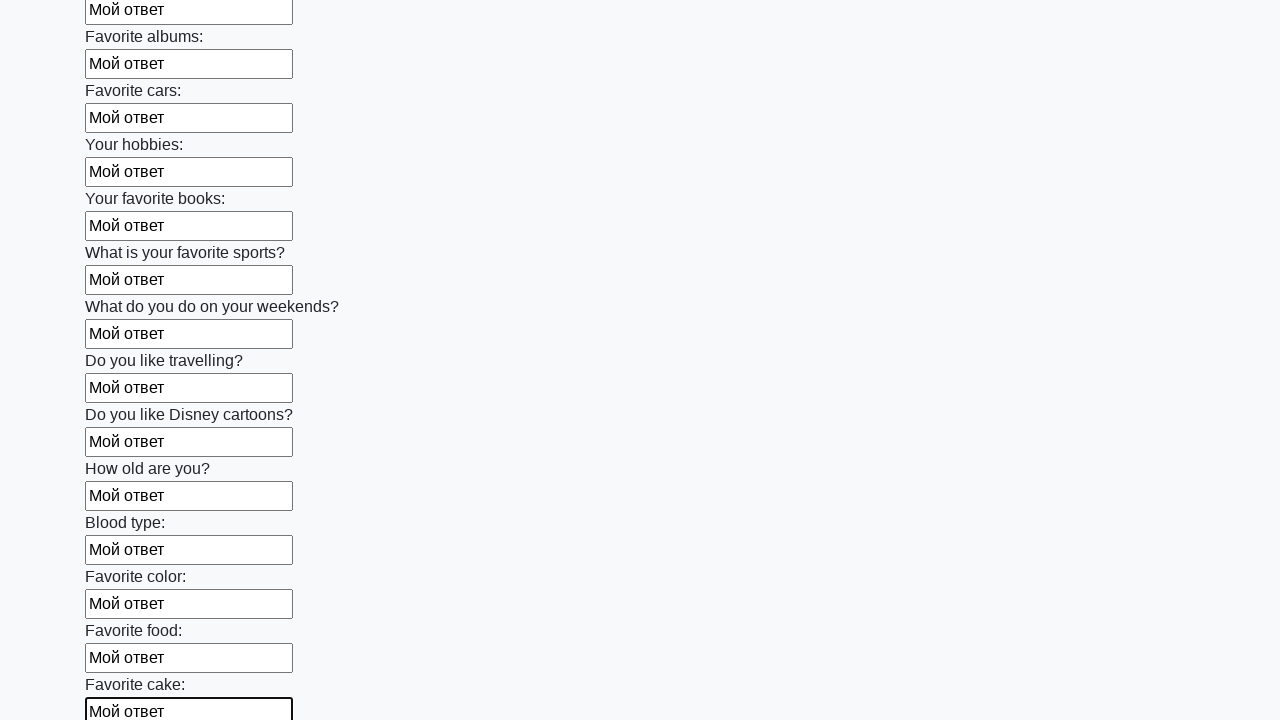

Filled text input field 23 of 100 with 'Мой ответ' on [type='text'] >> nth=22
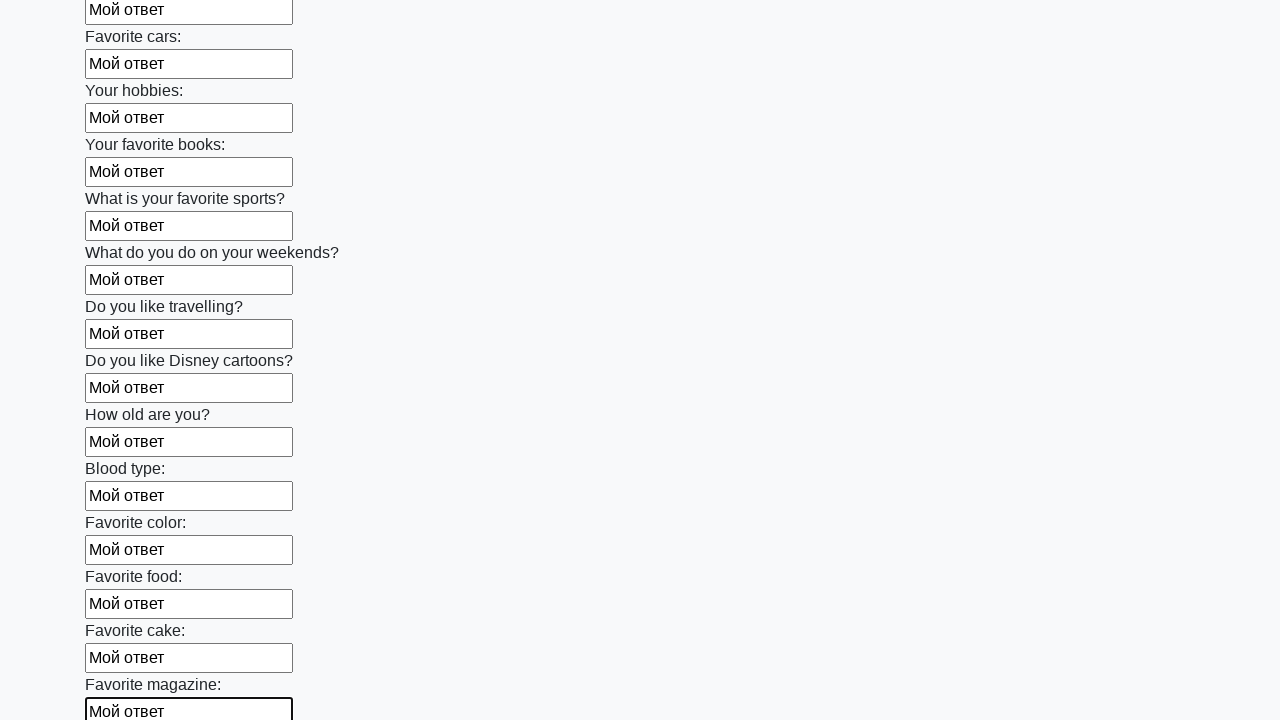

Filled text input field 24 of 100 with 'Мой ответ' on [type='text'] >> nth=23
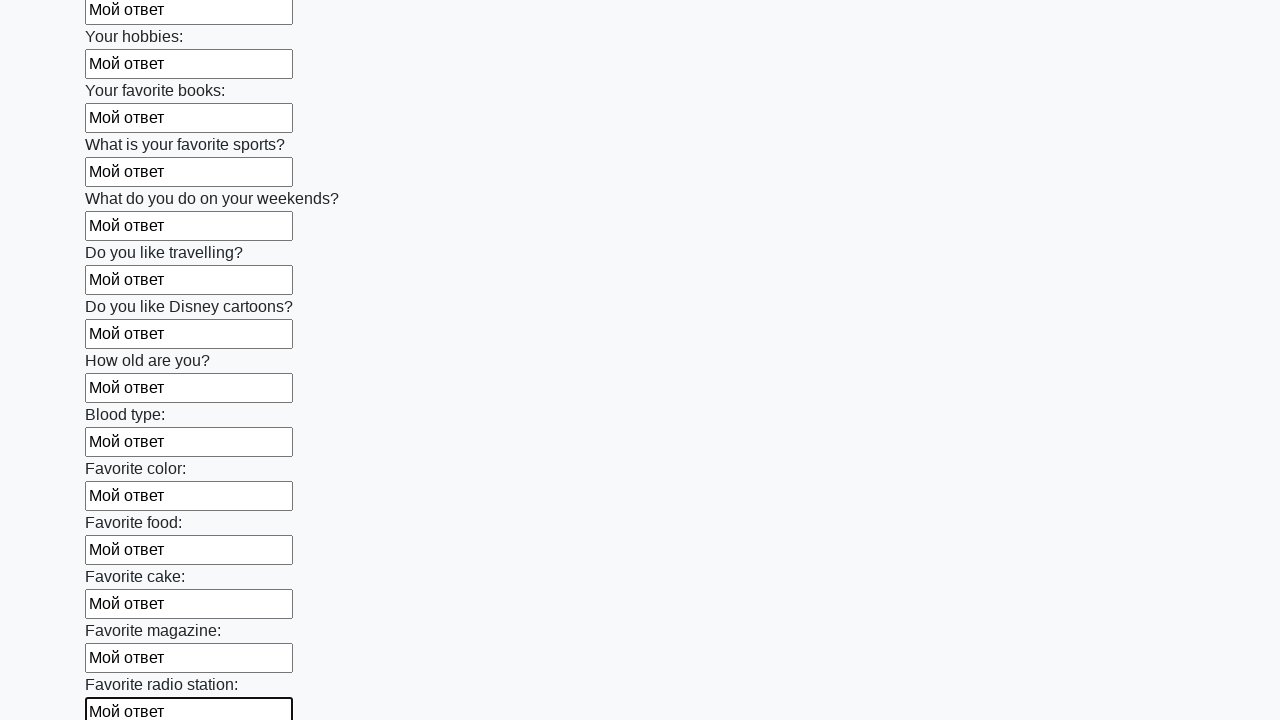

Filled text input field 25 of 100 with 'Мой ответ' on [type='text'] >> nth=24
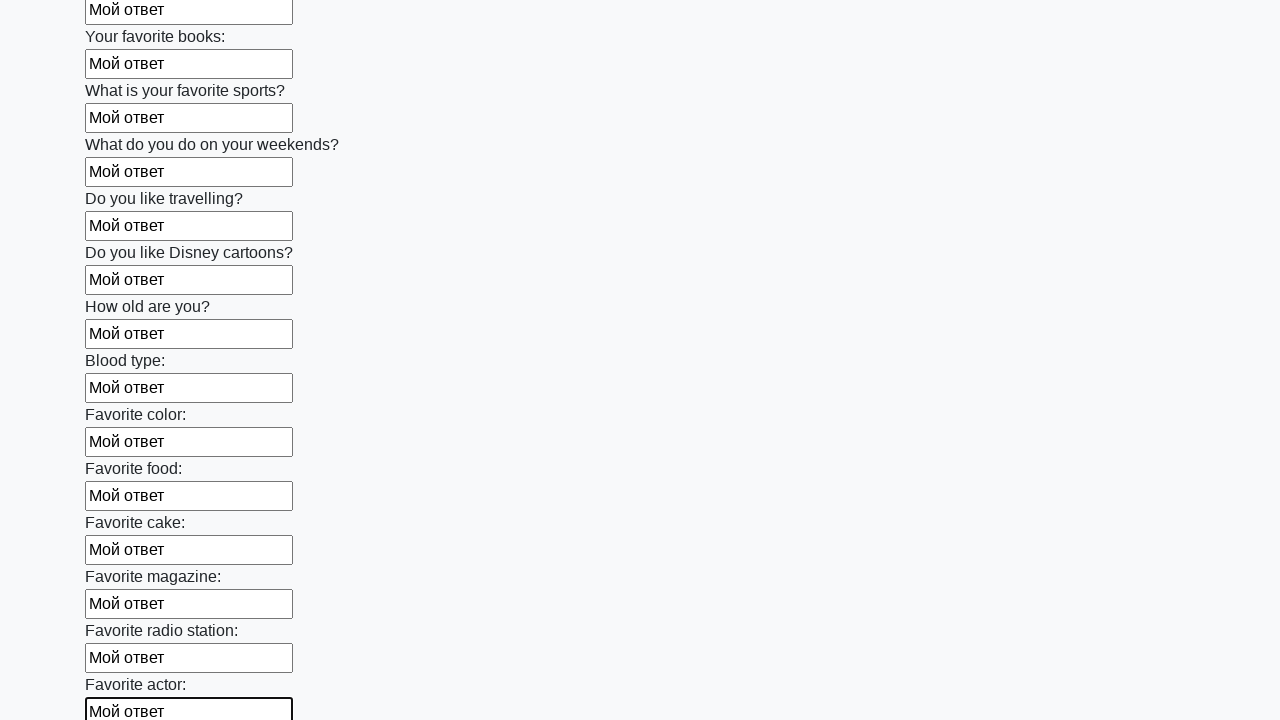

Filled text input field 26 of 100 with 'Мой ответ' on [type='text'] >> nth=25
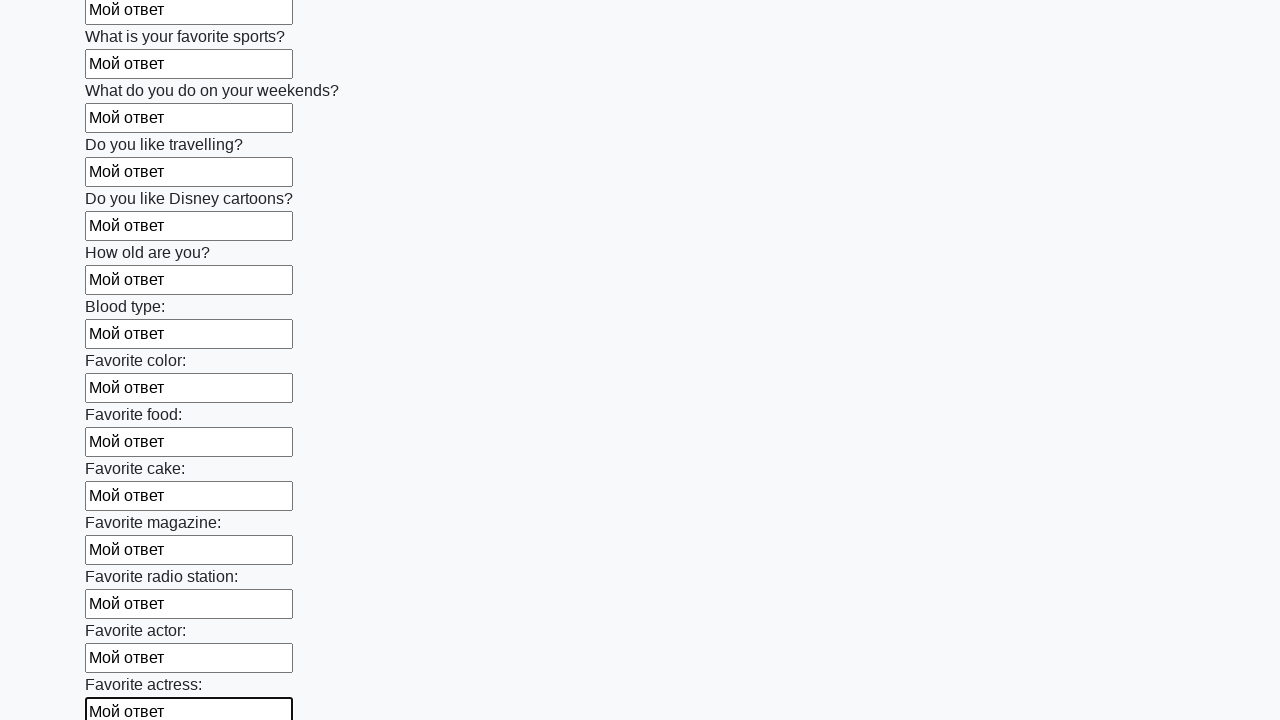

Filled text input field 27 of 100 with 'Мой ответ' on [type='text'] >> nth=26
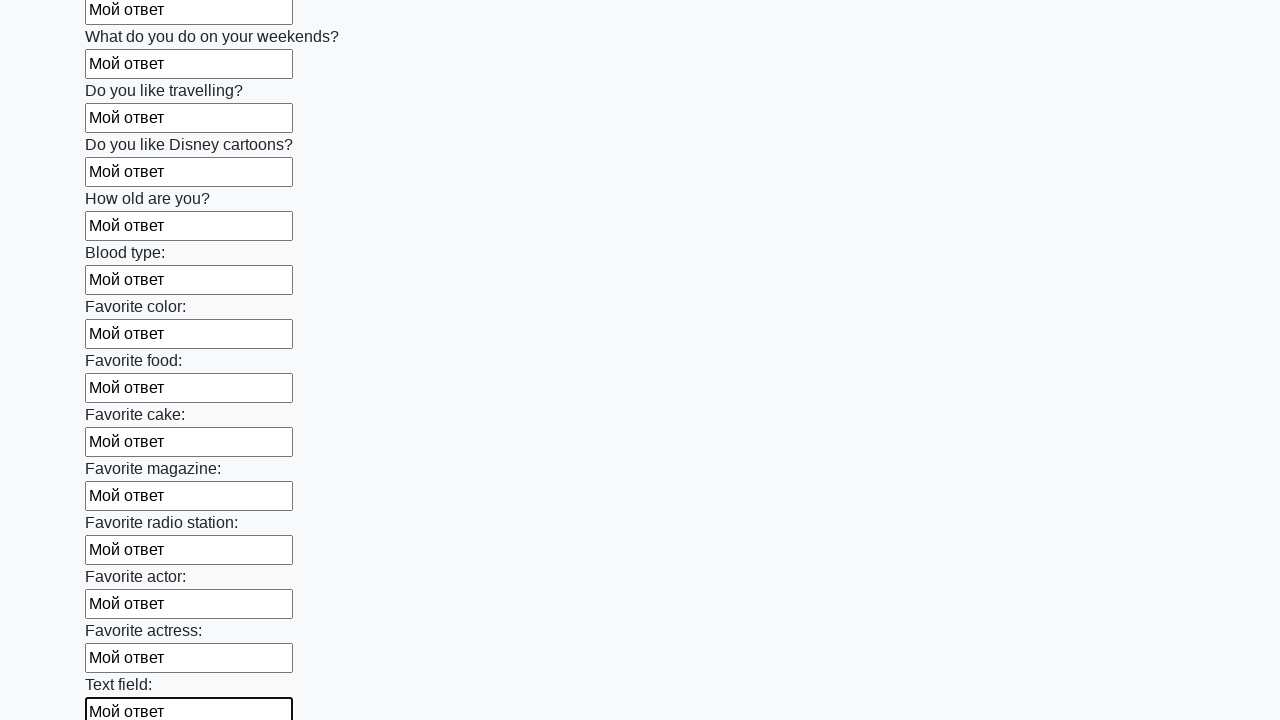

Filled text input field 28 of 100 with 'Мой ответ' on [type='text'] >> nth=27
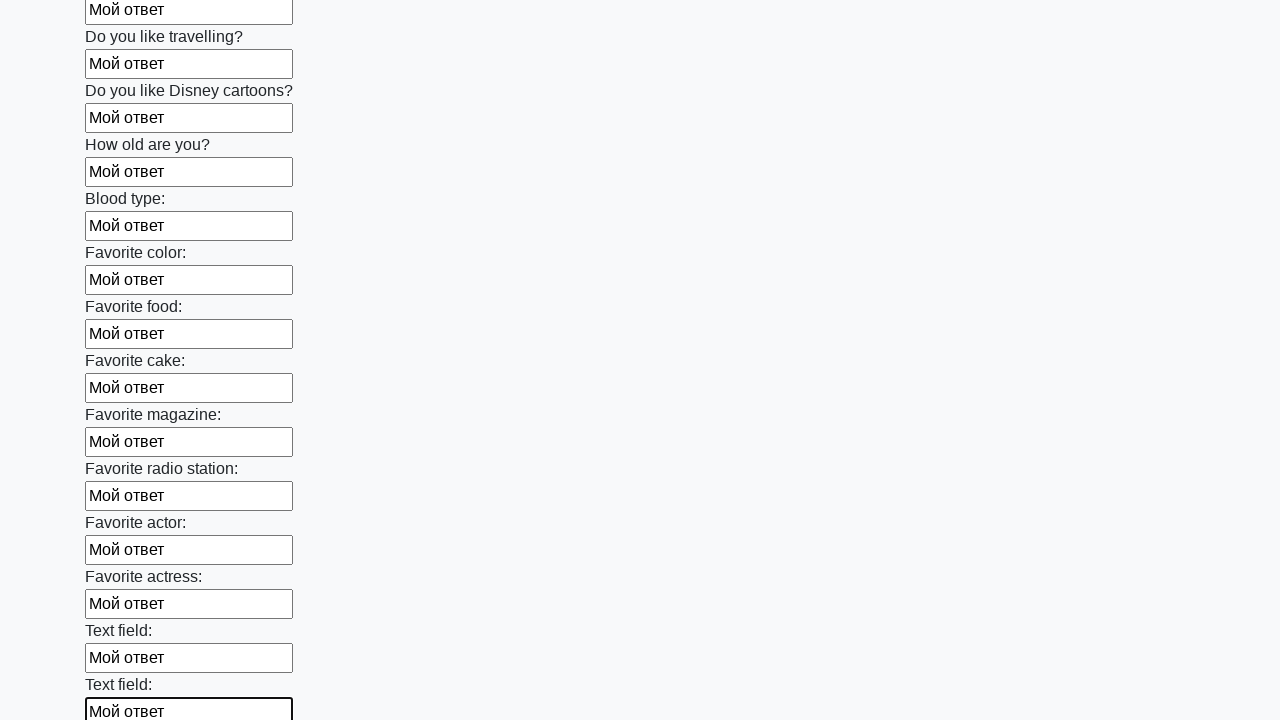

Filled text input field 29 of 100 with 'Мой ответ' on [type='text'] >> nth=28
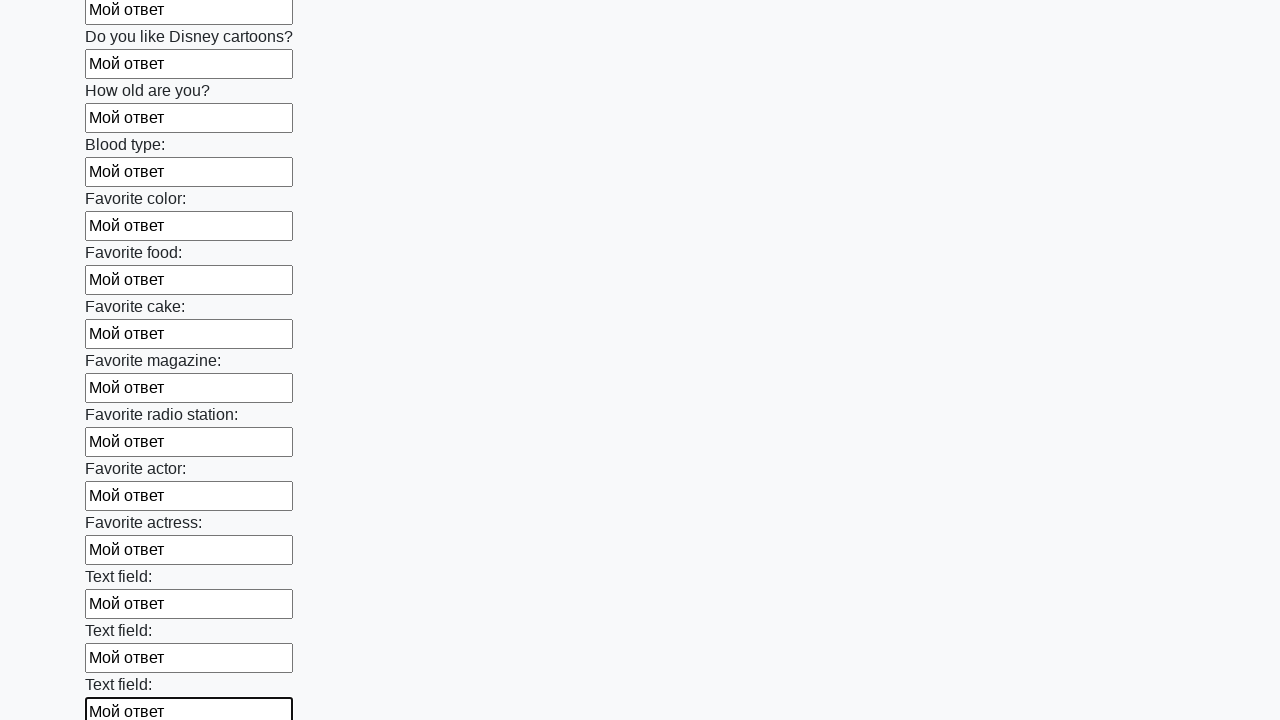

Filled text input field 30 of 100 with 'Мой ответ' on [type='text'] >> nth=29
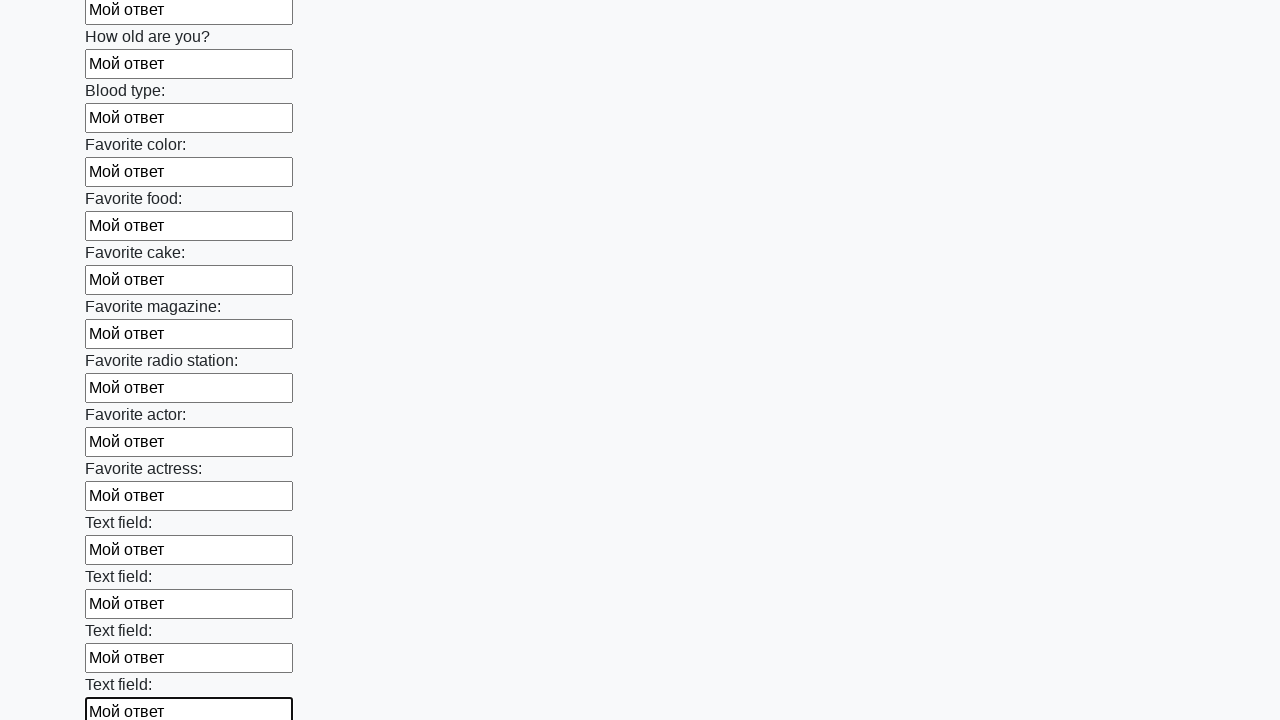

Filled text input field 31 of 100 with 'Мой ответ' on [type='text'] >> nth=30
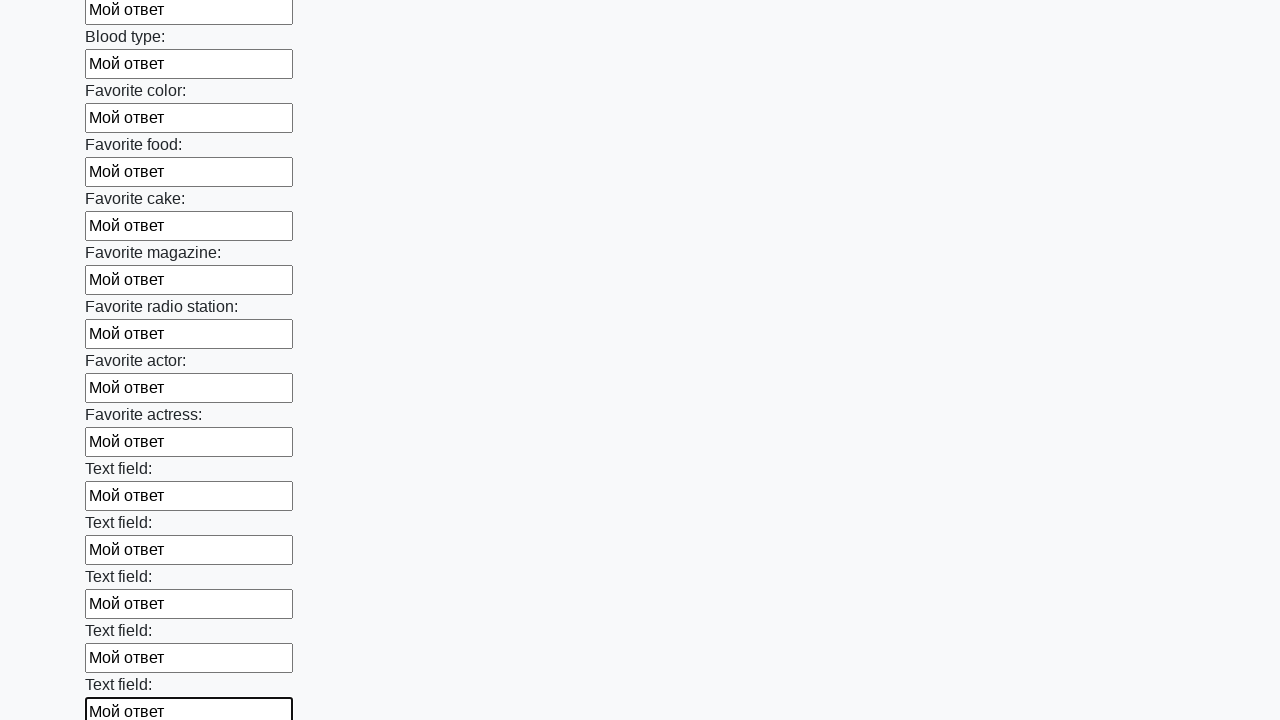

Filled text input field 32 of 100 with 'Мой ответ' on [type='text'] >> nth=31
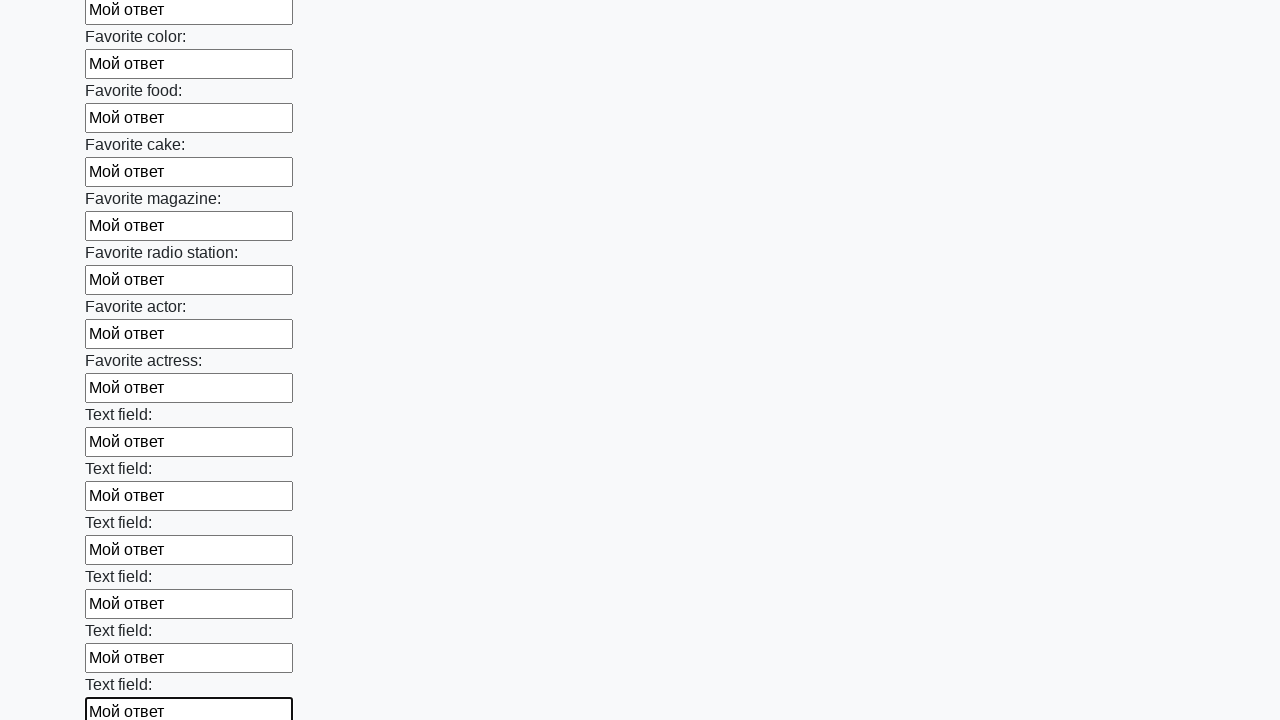

Filled text input field 33 of 100 with 'Мой ответ' on [type='text'] >> nth=32
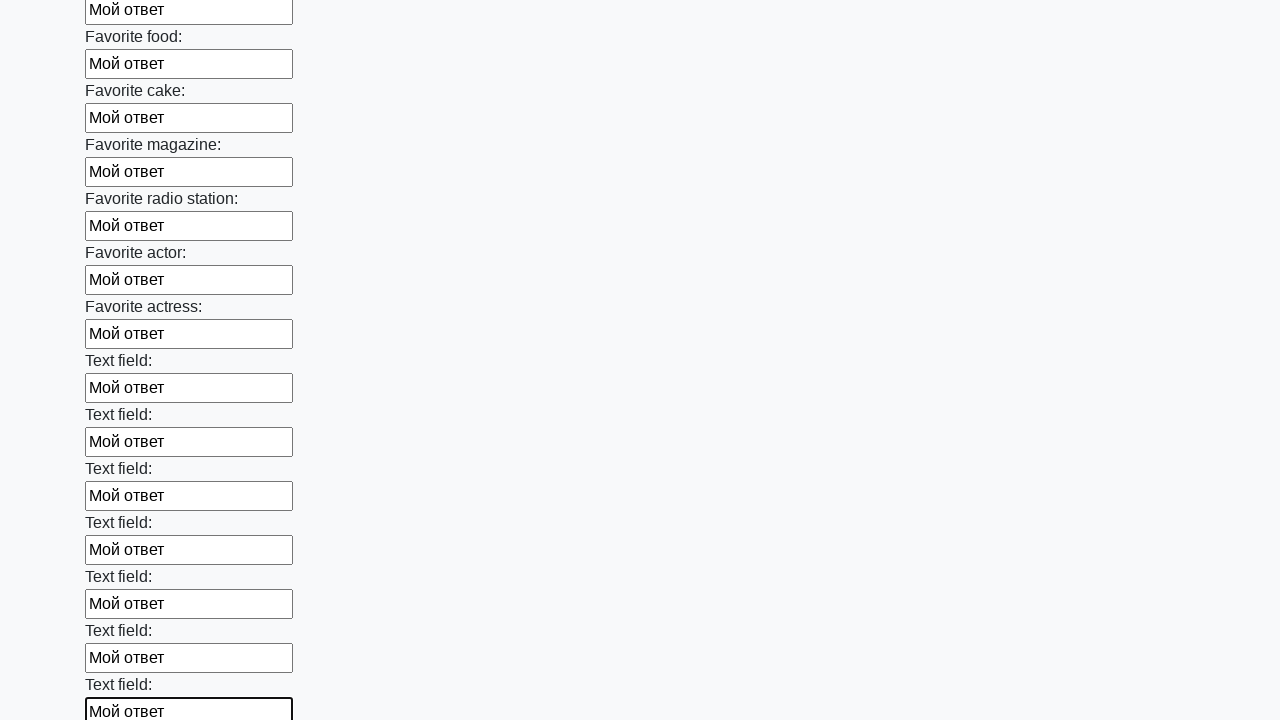

Filled text input field 34 of 100 with 'Мой ответ' on [type='text'] >> nth=33
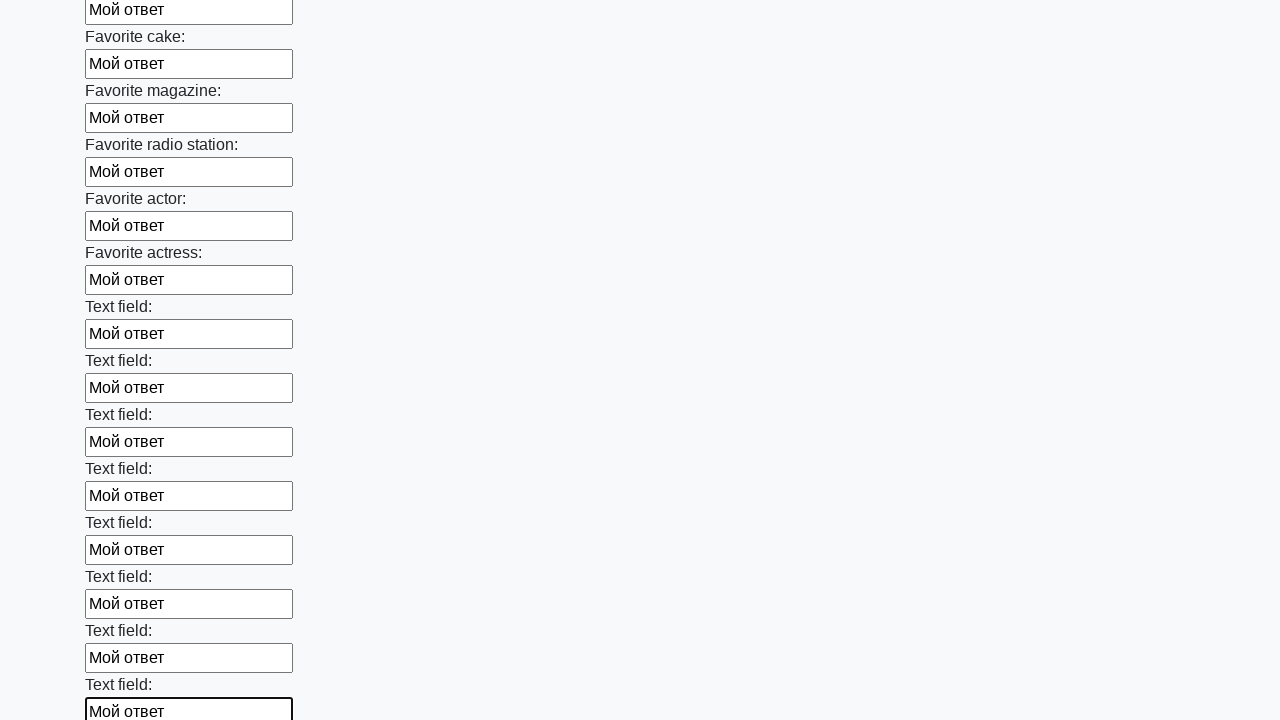

Filled text input field 35 of 100 with 'Мой ответ' on [type='text'] >> nth=34
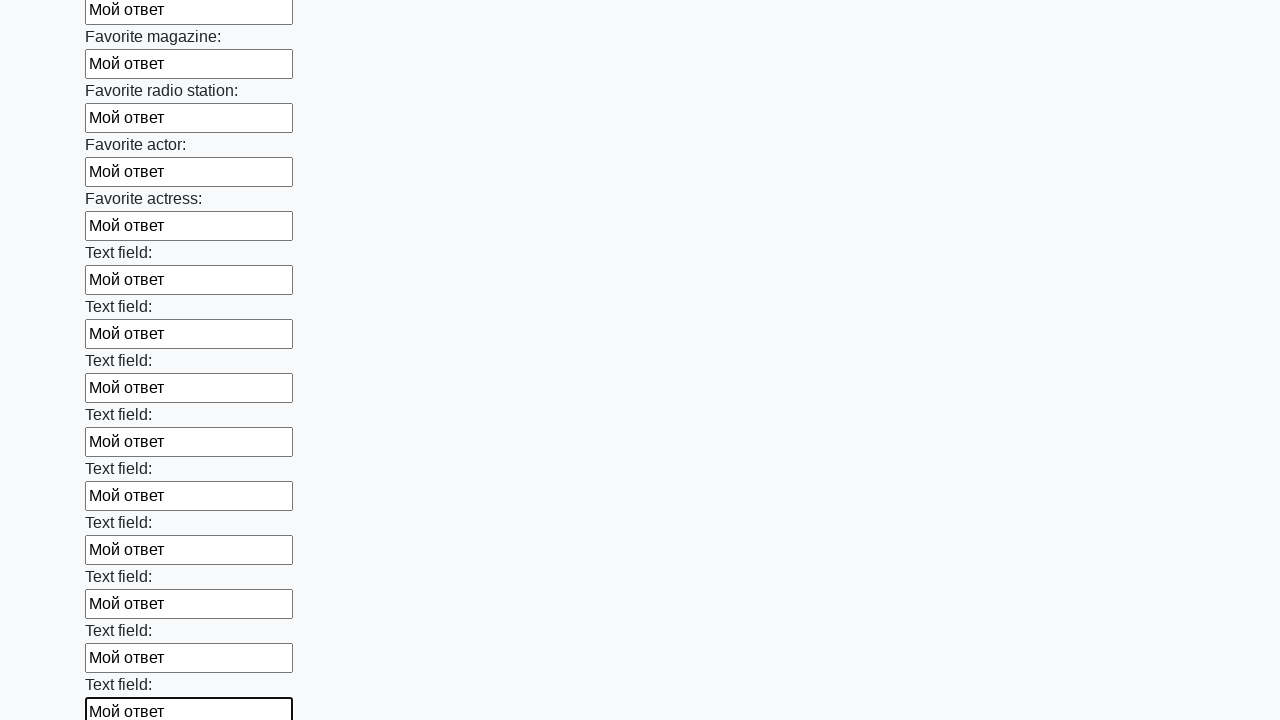

Filled text input field 36 of 100 with 'Мой ответ' on [type='text'] >> nth=35
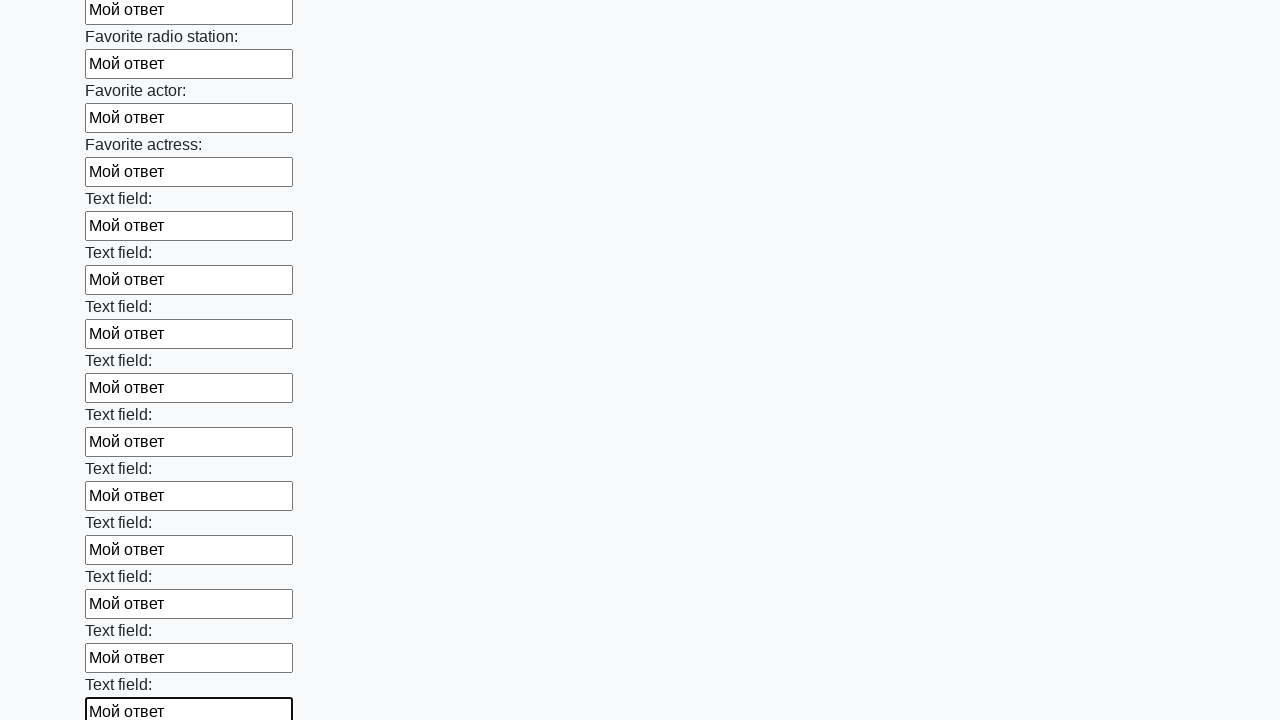

Filled text input field 37 of 100 with 'Мой ответ' on [type='text'] >> nth=36
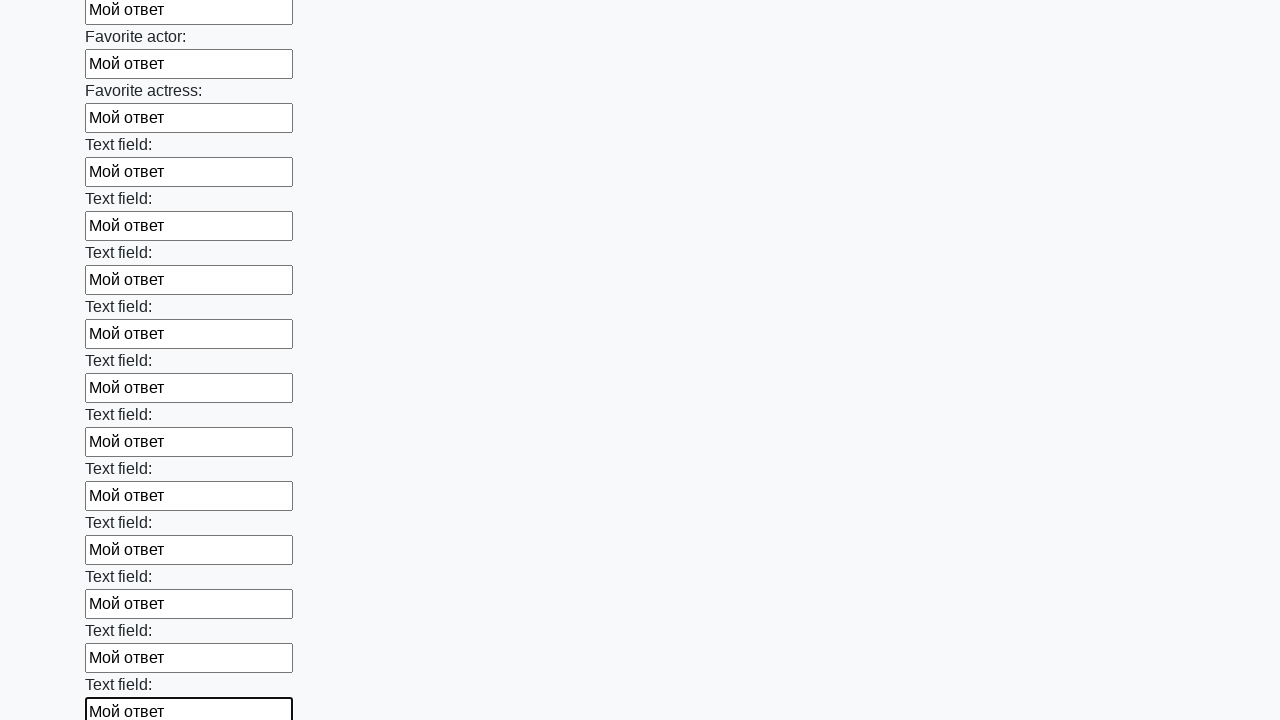

Filled text input field 38 of 100 with 'Мой ответ' on [type='text'] >> nth=37
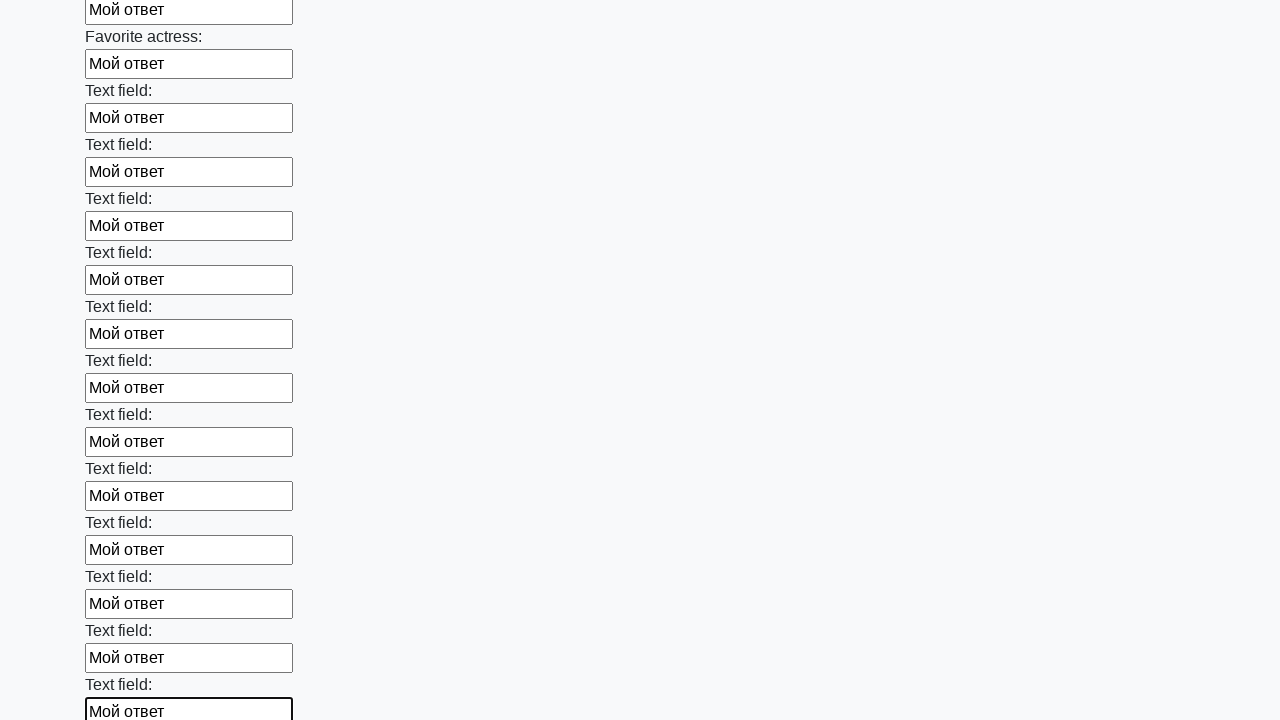

Filled text input field 39 of 100 with 'Мой ответ' on [type='text'] >> nth=38
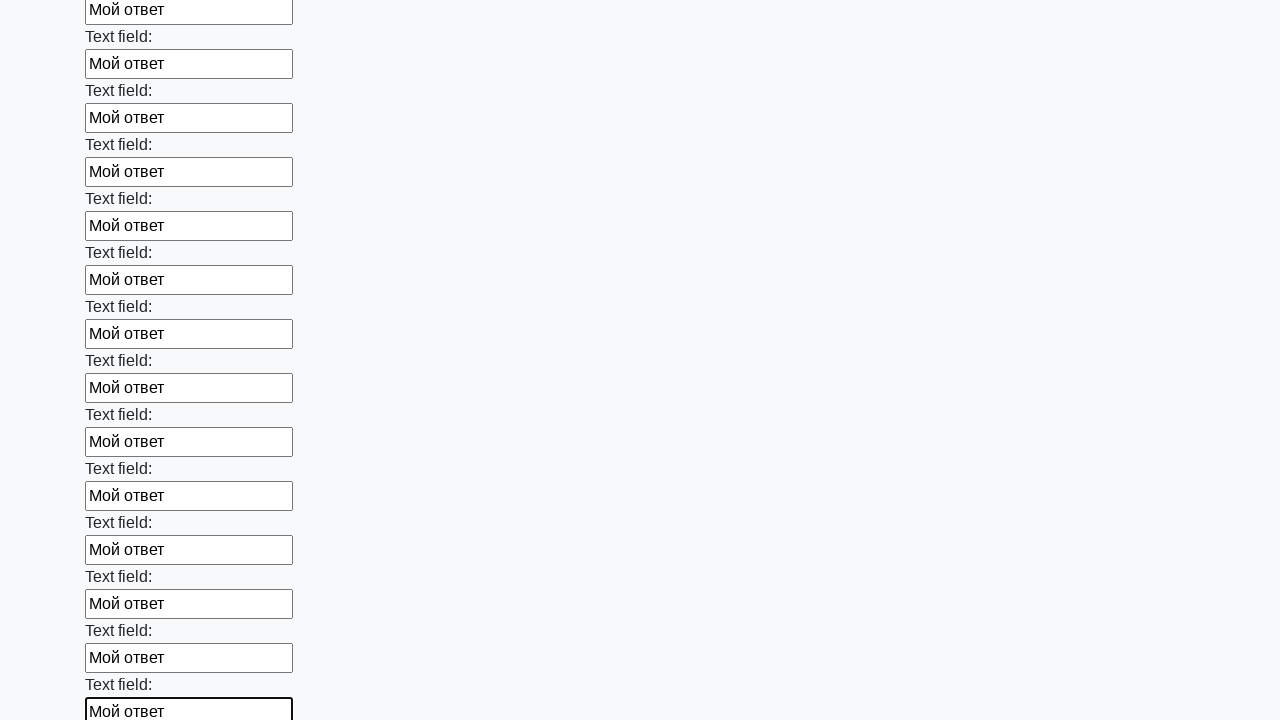

Filled text input field 40 of 100 with 'Мой ответ' on [type='text'] >> nth=39
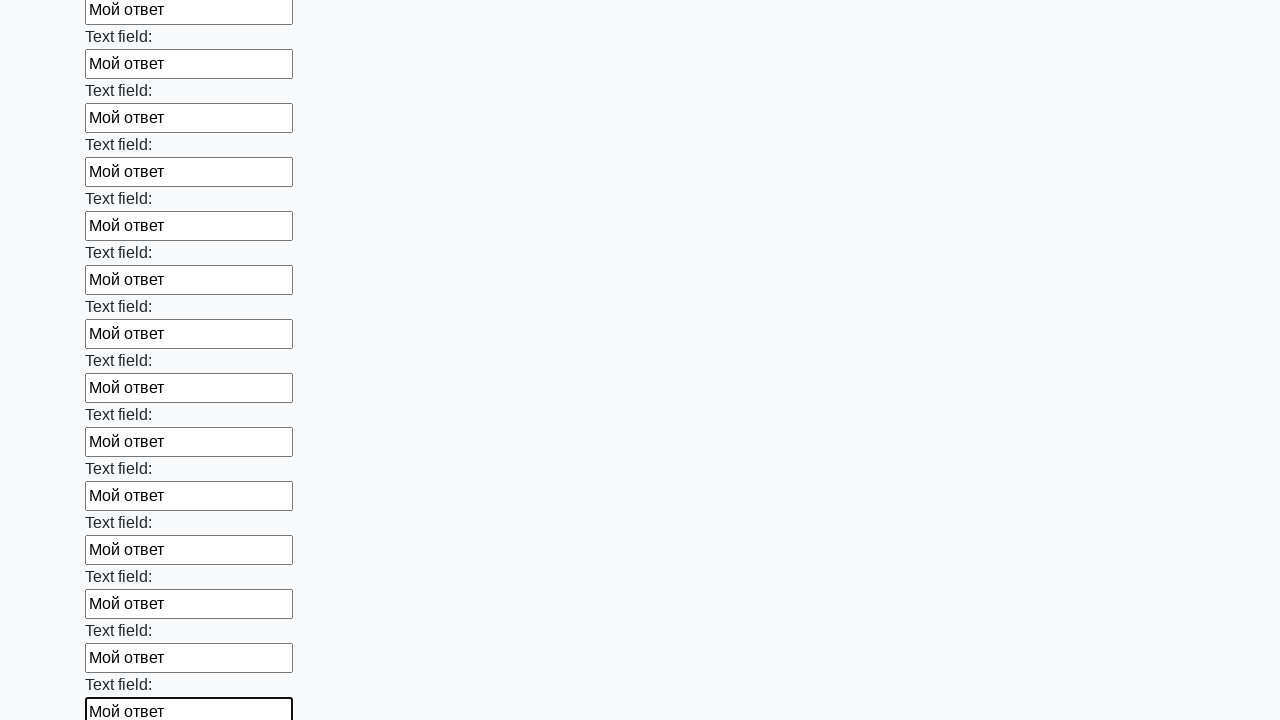

Filled text input field 41 of 100 with 'Мой ответ' on [type='text'] >> nth=40
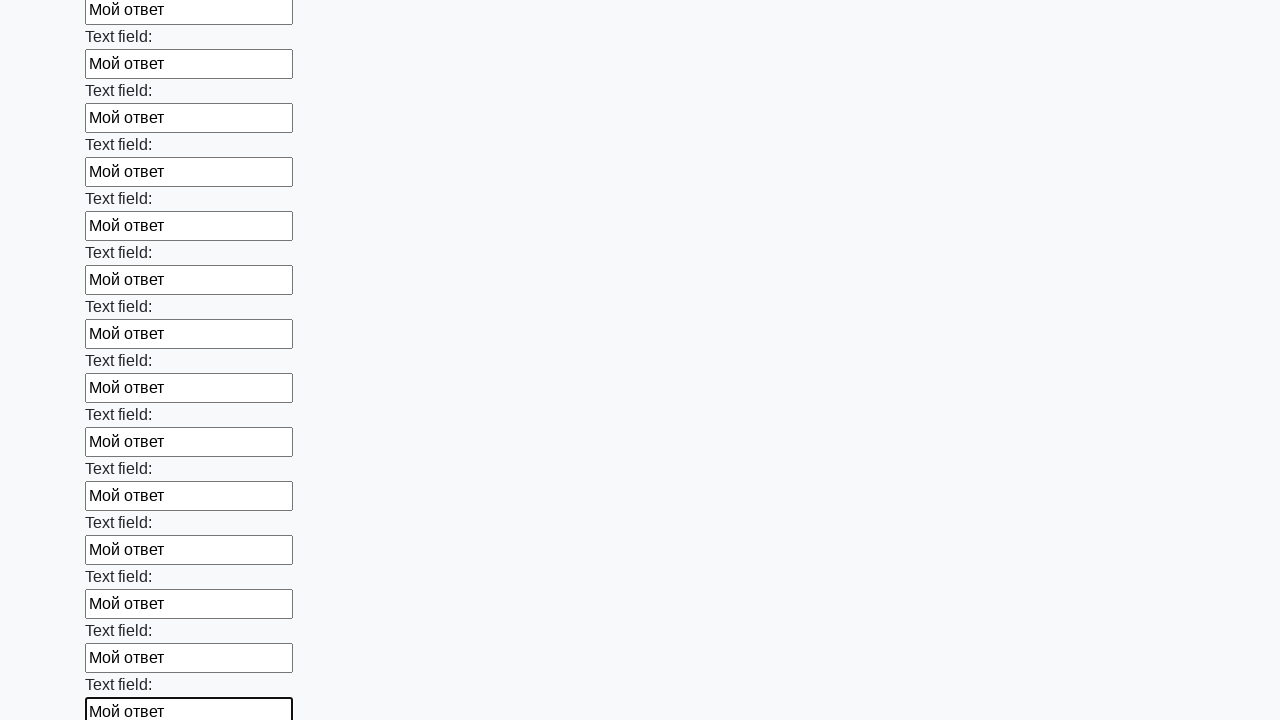

Filled text input field 42 of 100 with 'Мой ответ' on [type='text'] >> nth=41
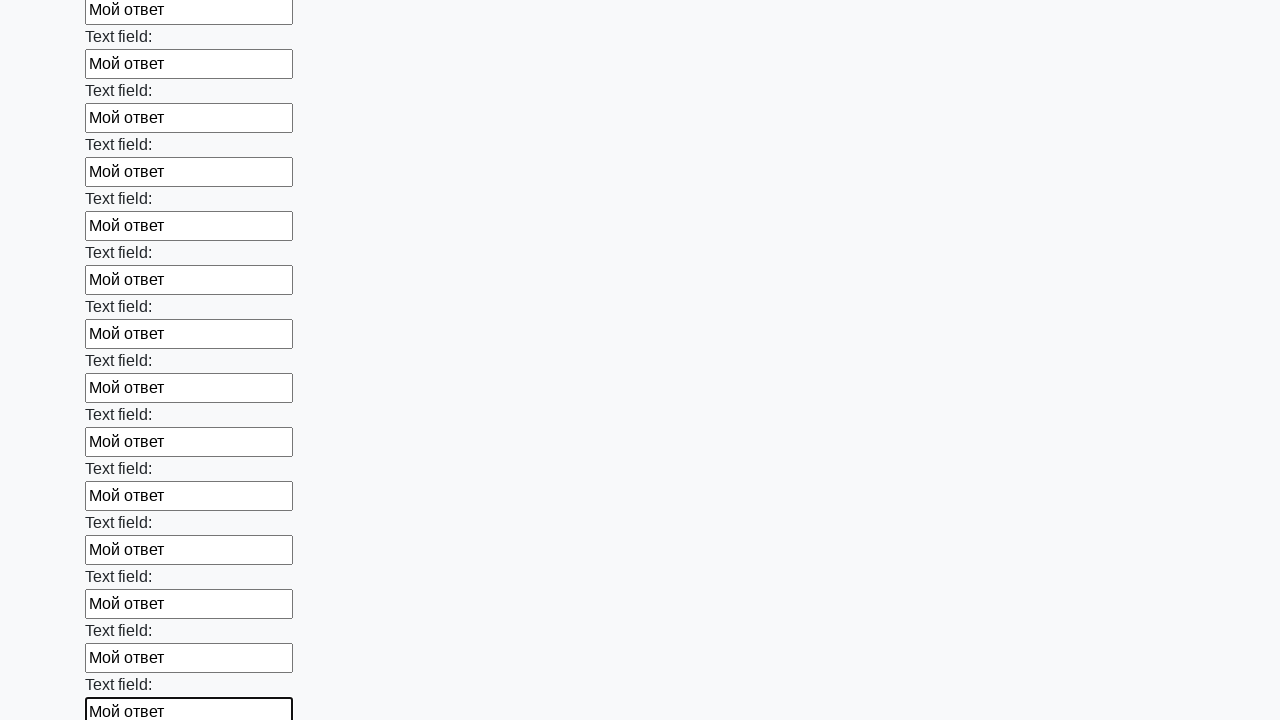

Filled text input field 43 of 100 with 'Мой ответ' on [type='text'] >> nth=42
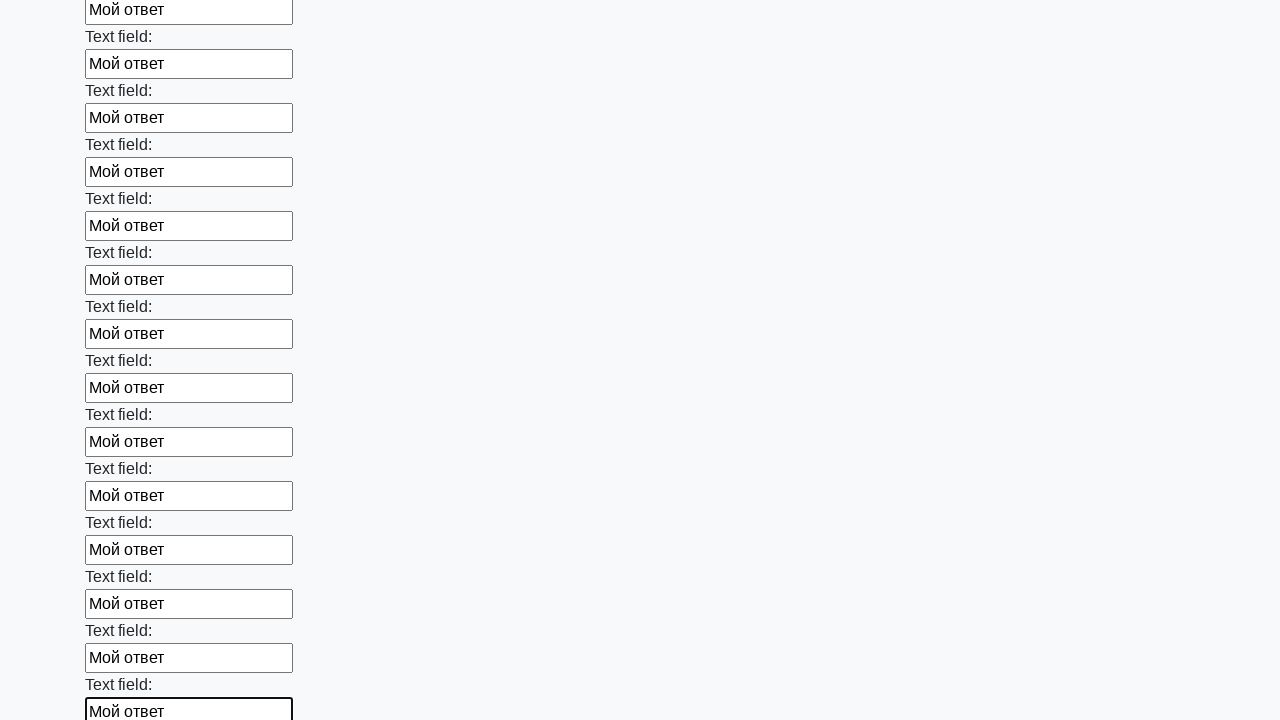

Filled text input field 44 of 100 with 'Мой ответ' on [type='text'] >> nth=43
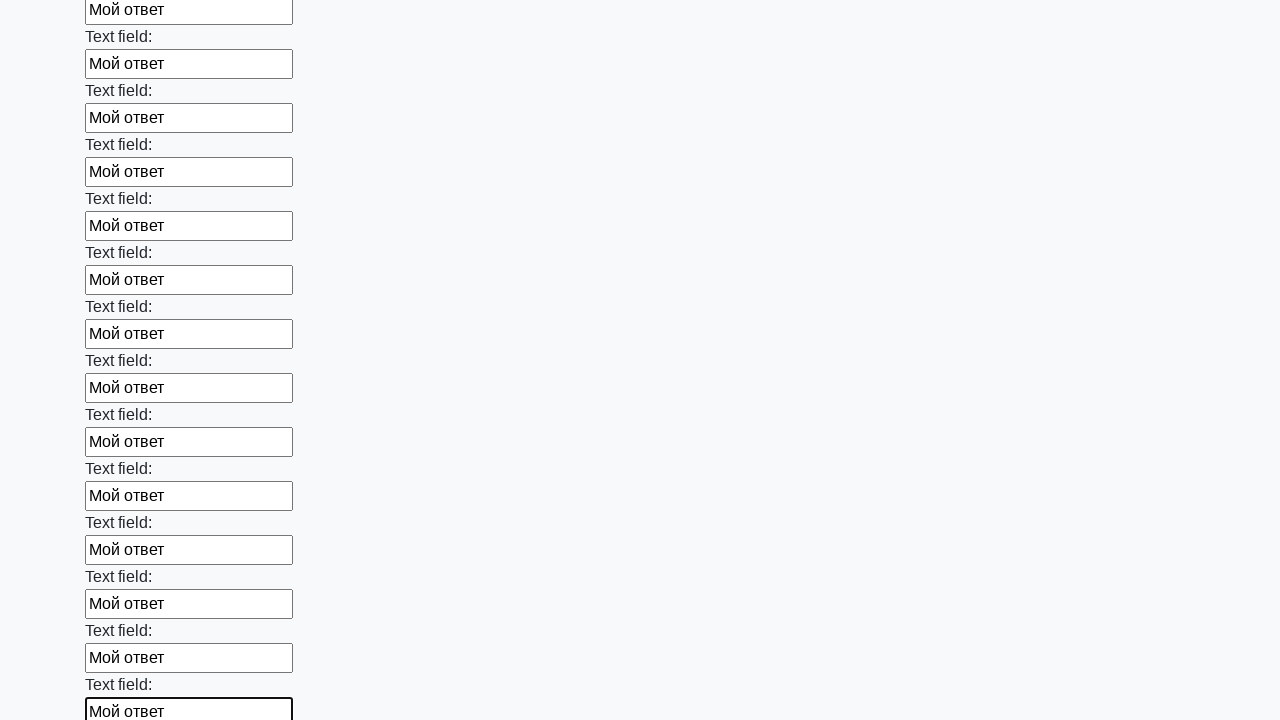

Filled text input field 45 of 100 with 'Мой ответ' on [type='text'] >> nth=44
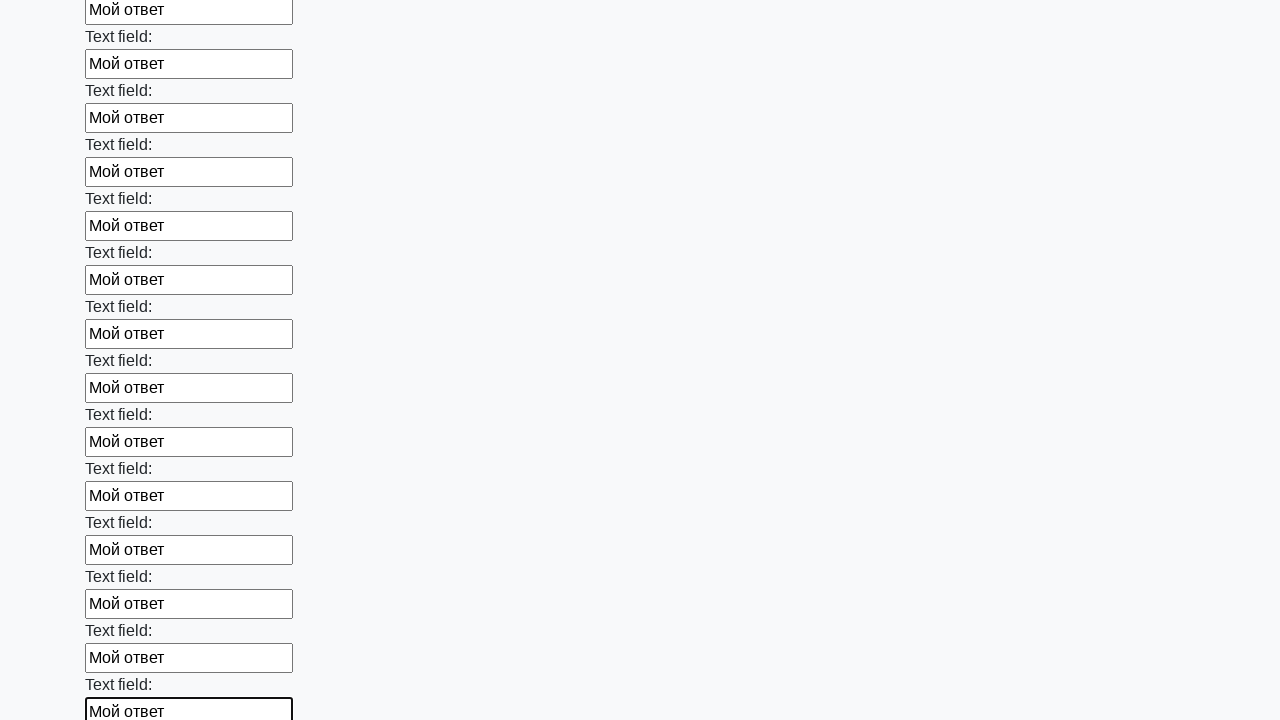

Filled text input field 46 of 100 with 'Мой ответ' on [type='text'] >> nth=45
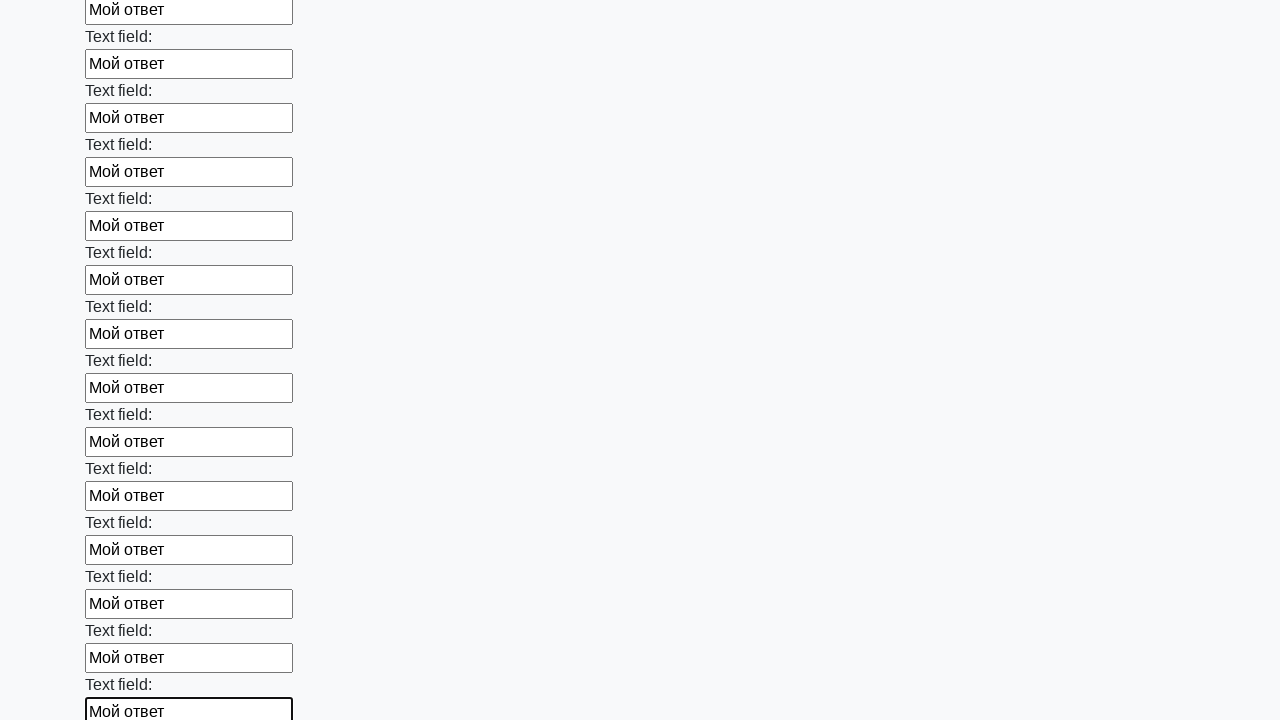

Filled text input field 47 of 100 with 'Мой ответ' on [type='text'] >> nth=46
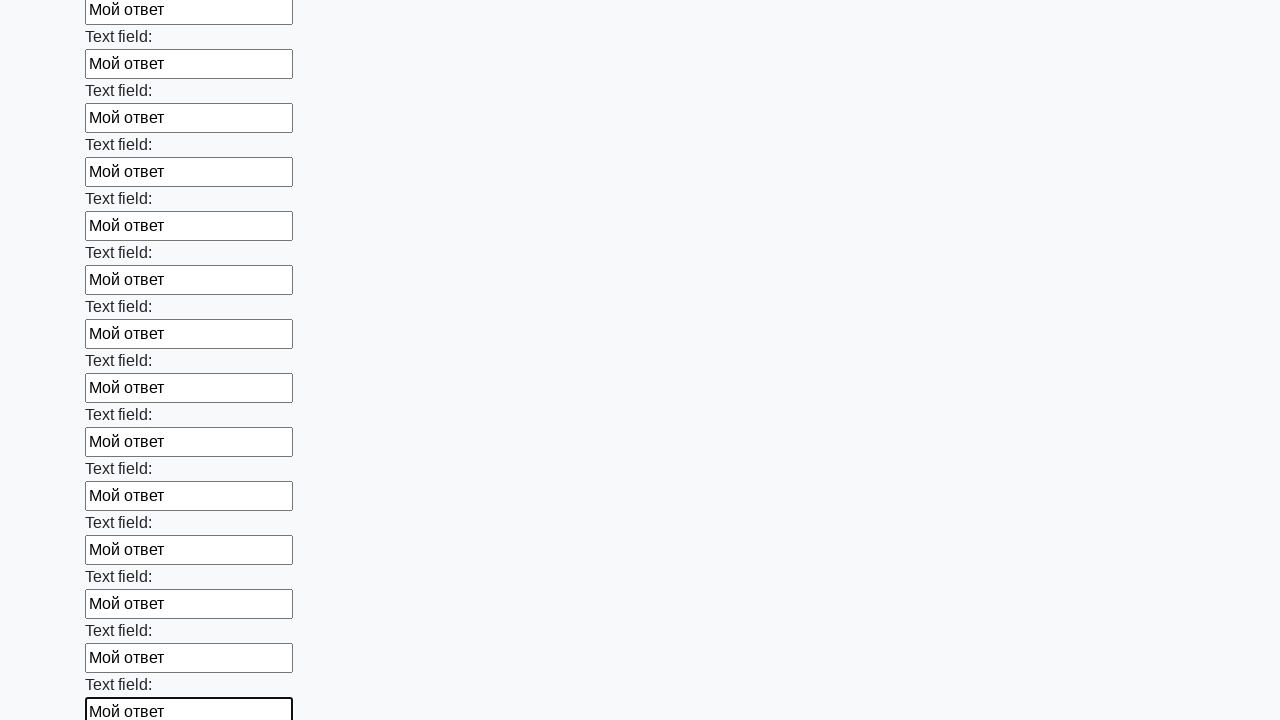

Filled text input field 48 of 100 with 'Мой ответ' on [type='text'] >> nth=47
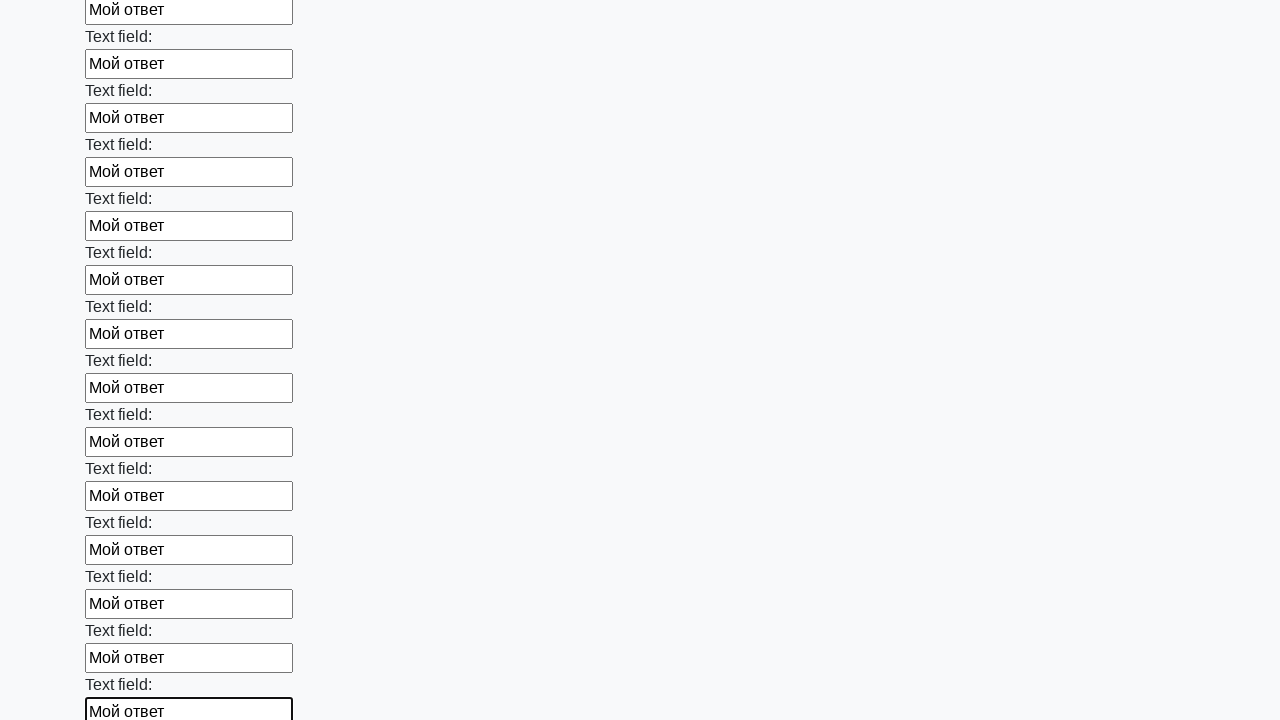

Filled text input field 49 of 100 with 'Мой ответ' on [type='text'] >> nth=48
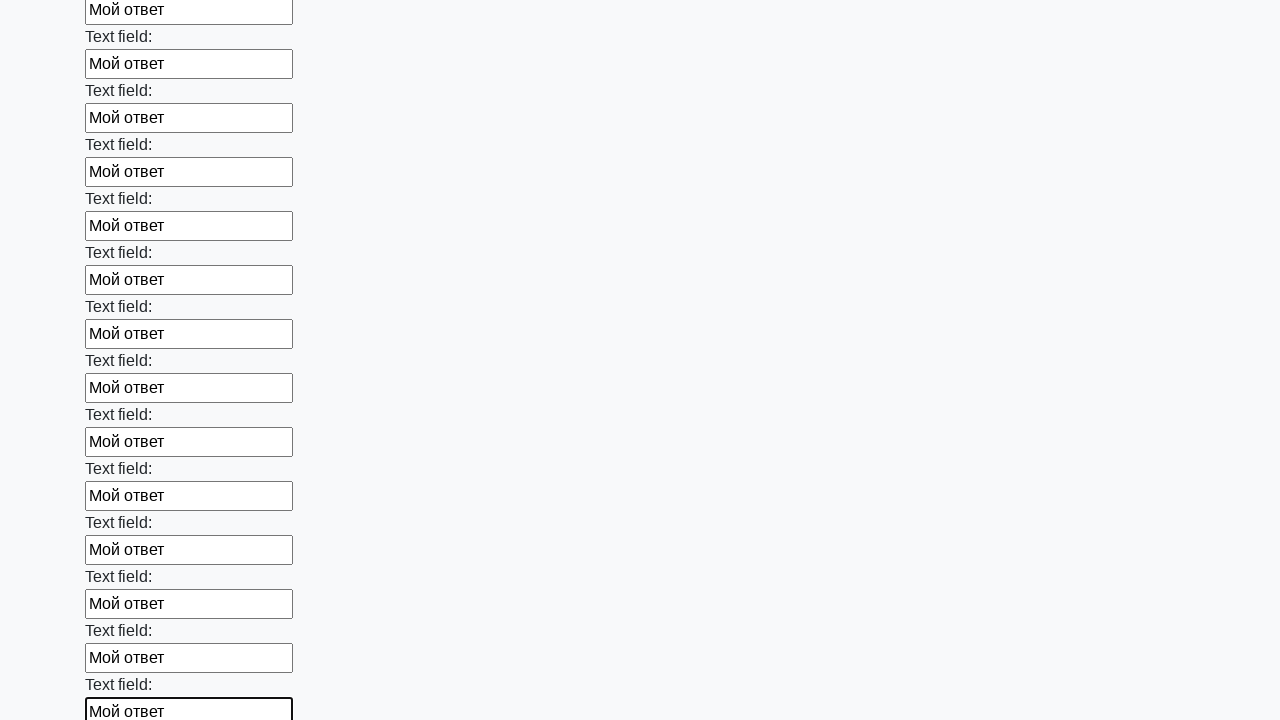

Filled text input field 50 of 100 with 'Мой ответ' on [type='text'] >> nth=49
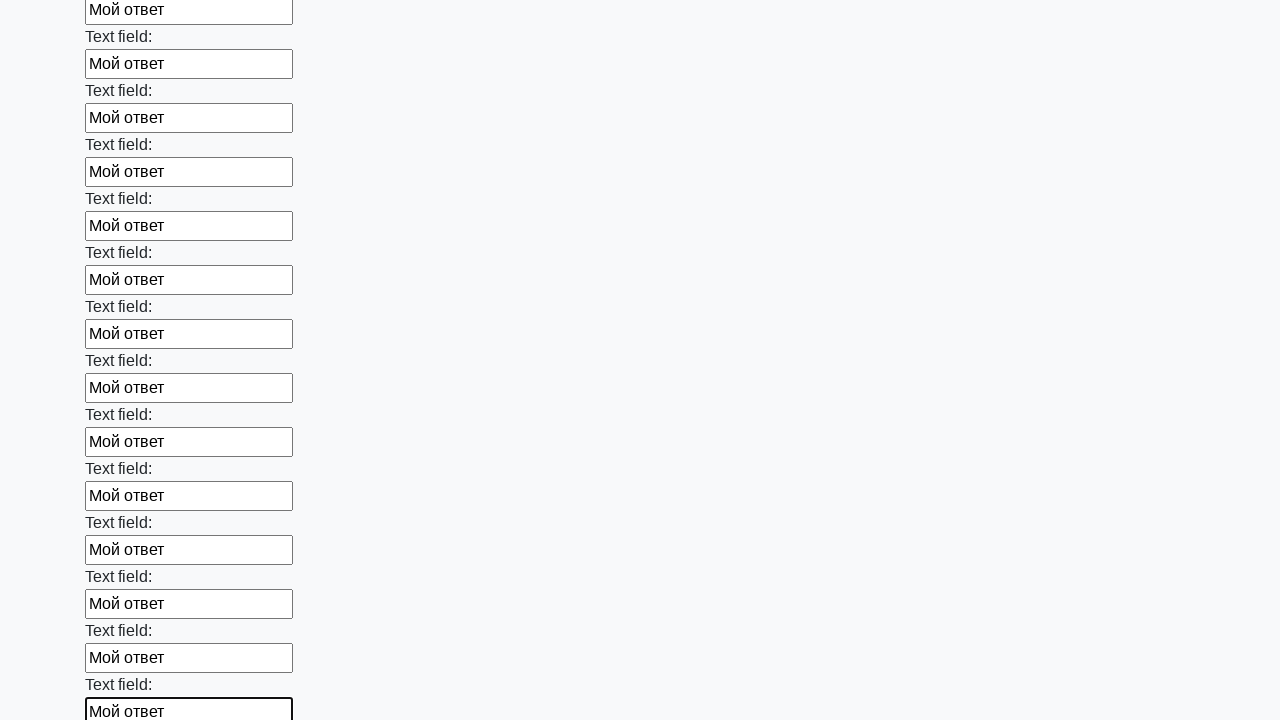

Filled text input field 51 of 100 with 'Мой ответ' on [type='text'] >> nth=50
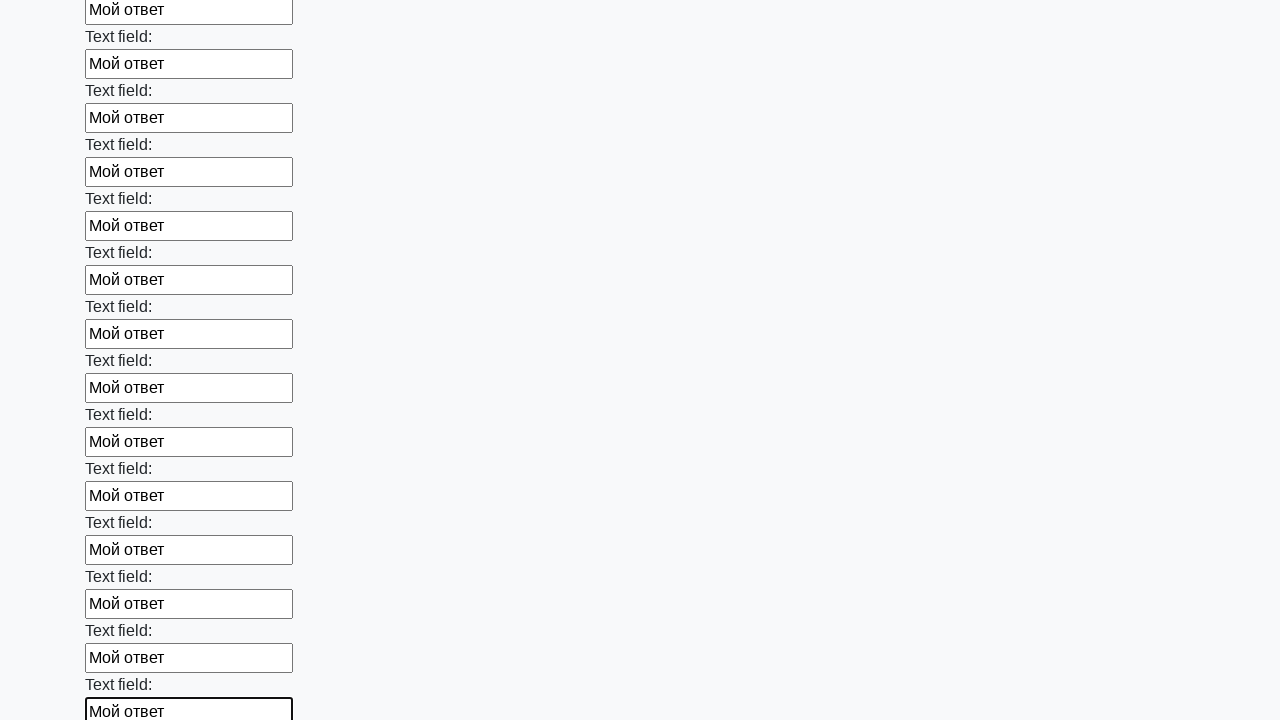

Filled text input field 52 of 100 with 'Мой ответ' on [type='text'] >> nth=51
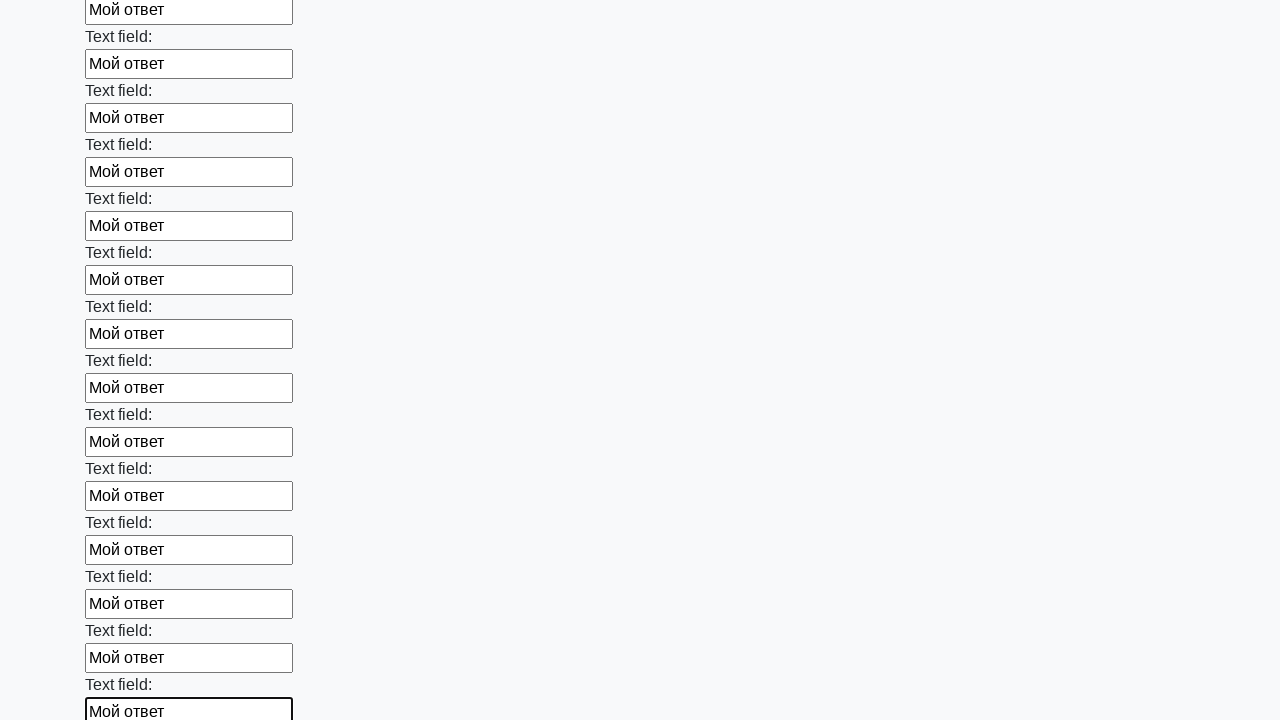

Filled text input field 53 of 100 with 'Мой ответ' on [type='text'] >> nth=52
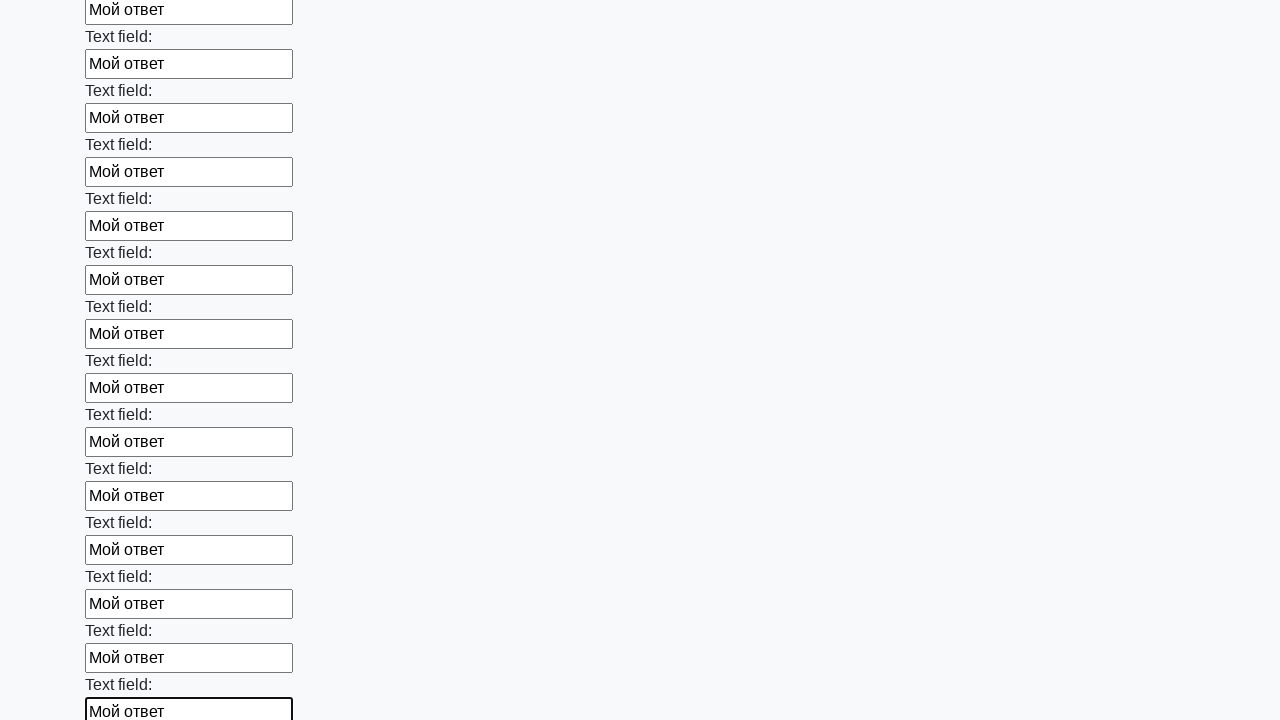

Filled text input field 54 of 100 with 'Мой ответ' on [type='text'] >> nth=53
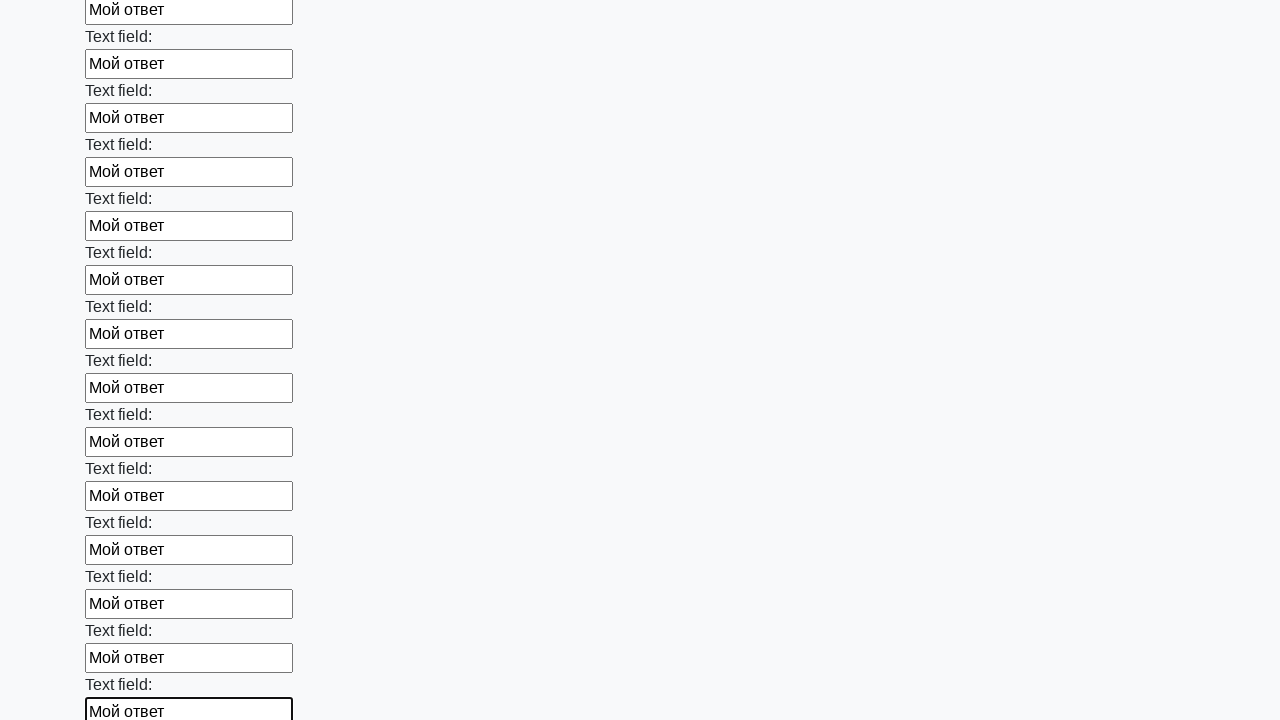

Filled text input field 55 of 100 with 'Мой ответ' on [type='text'] >> nth=54
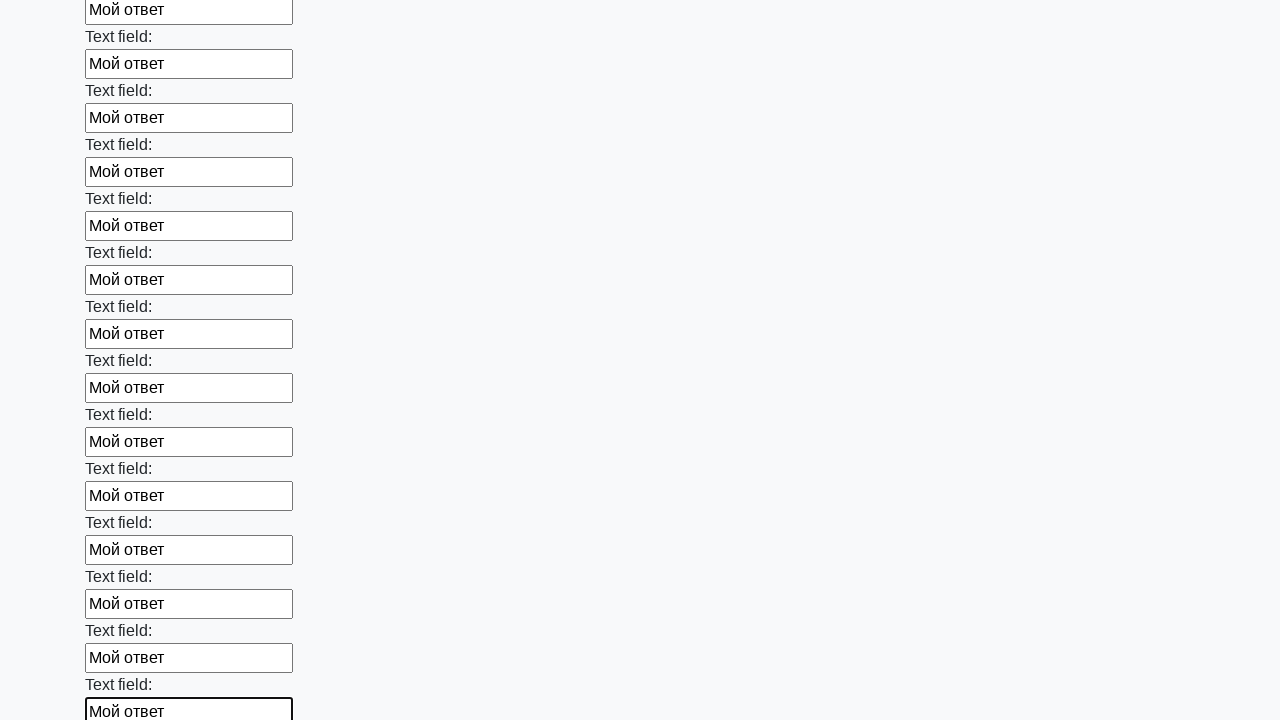

Filled text input field 56 of 100 with 'Мой ответ' on [type='text'] >> nth=55
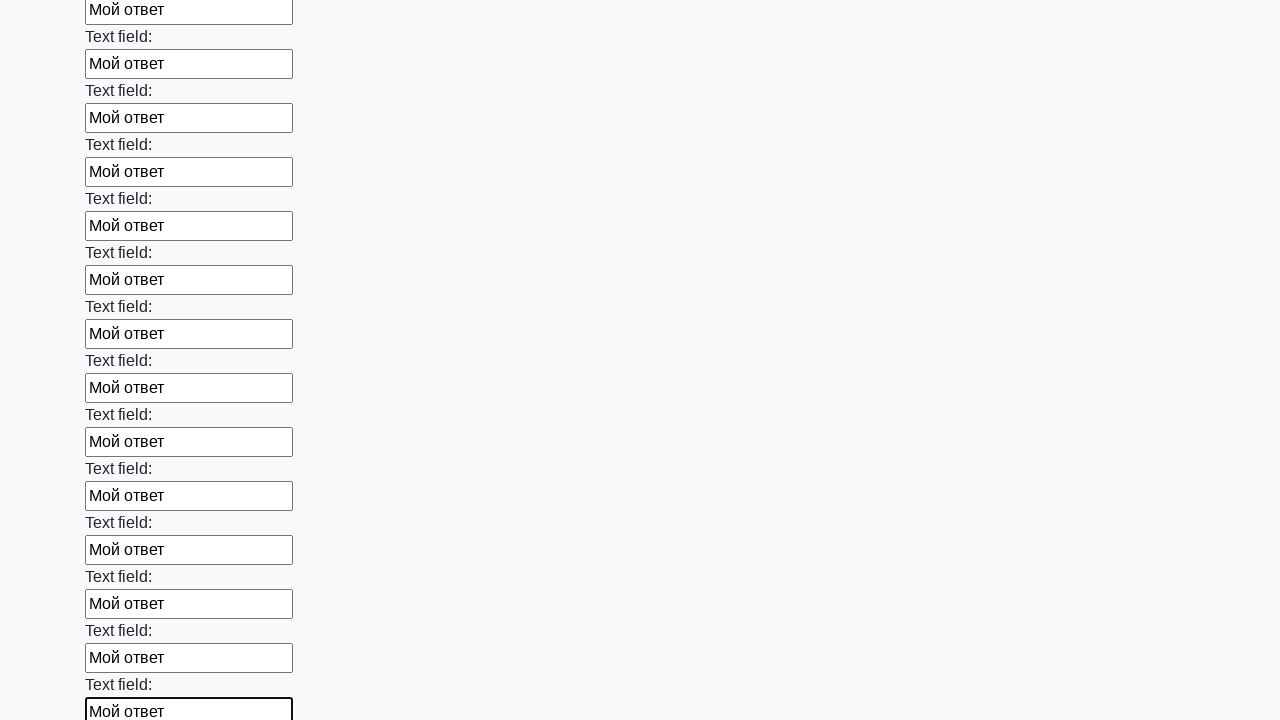

Filled text input field 57 of 100 with 'Мой ответ' on [type='text'] >> nth=56
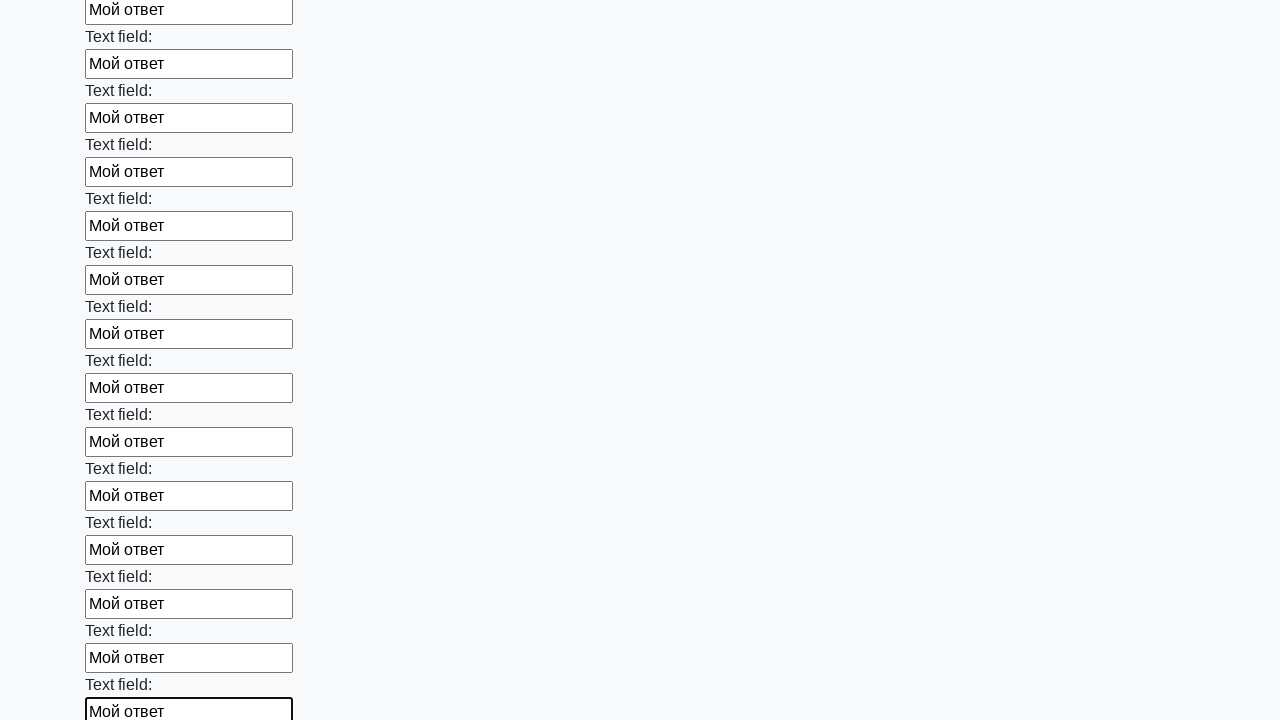

Filled text input field 58 of 100 with 'Мой ответ' on [type='text'] >> nth=57
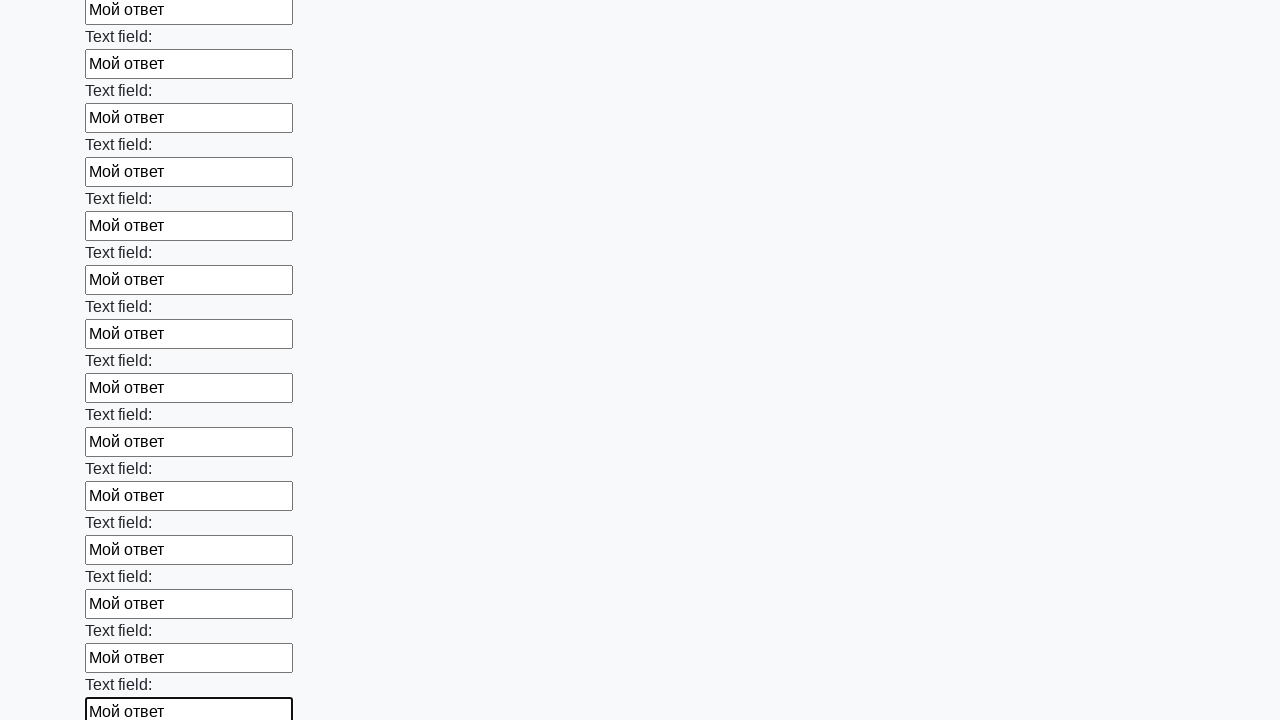

Filled text input field 59 of 100 with 'Мой ответ' on [type='text'] >> nth=58
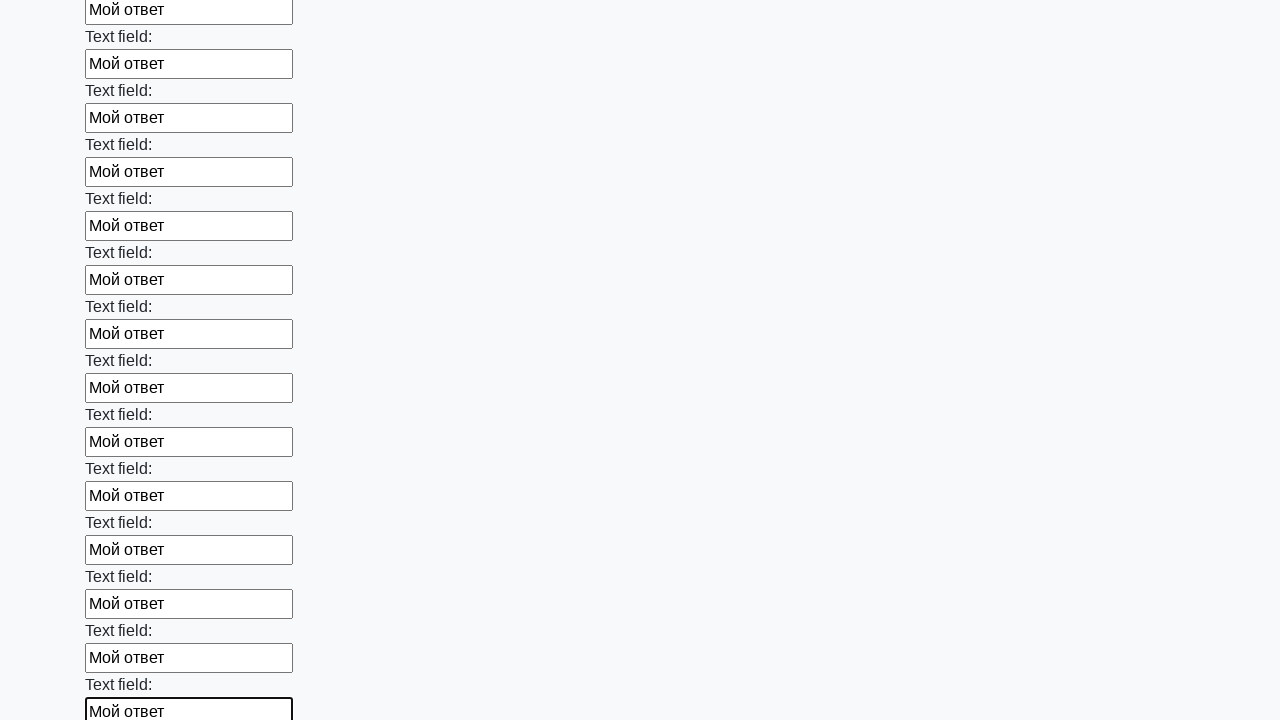

Filled text input field 60 of 100 with 'Мой ответ' on [type='text'] >> nth=59
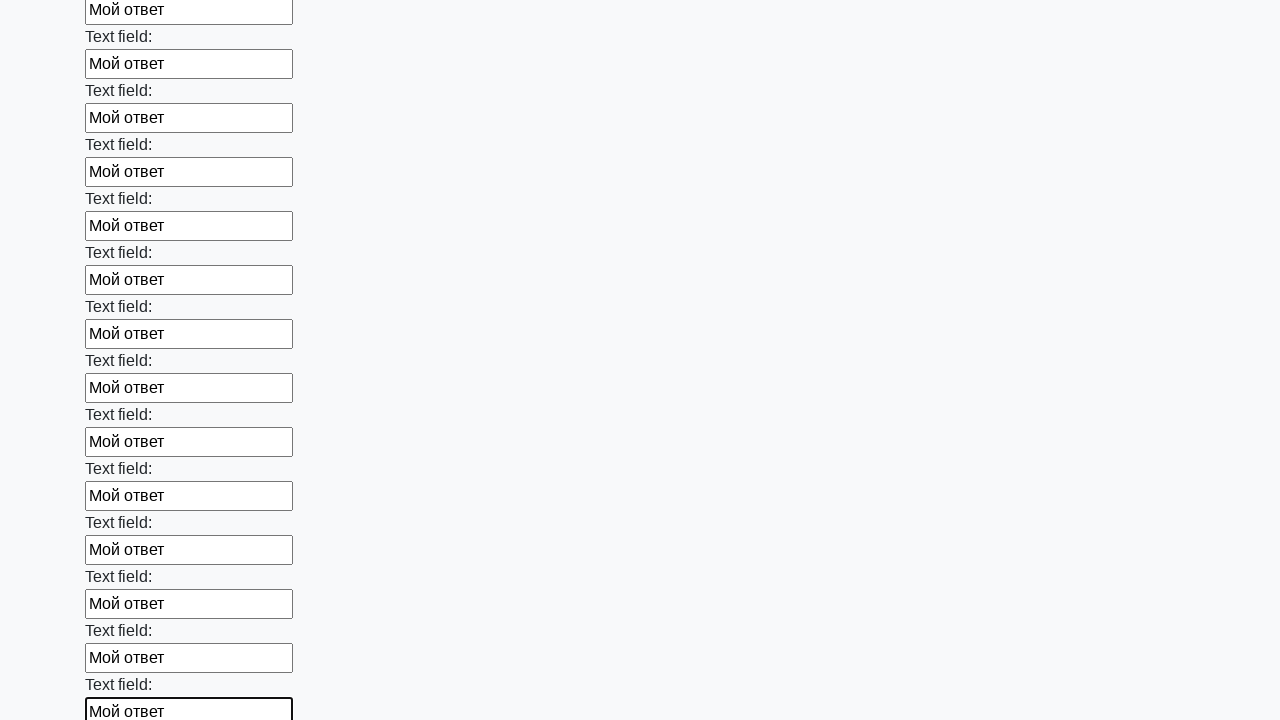

Filled text input field 61 of 100 with 'Мой ответ' on [type='text'] >> nth=60
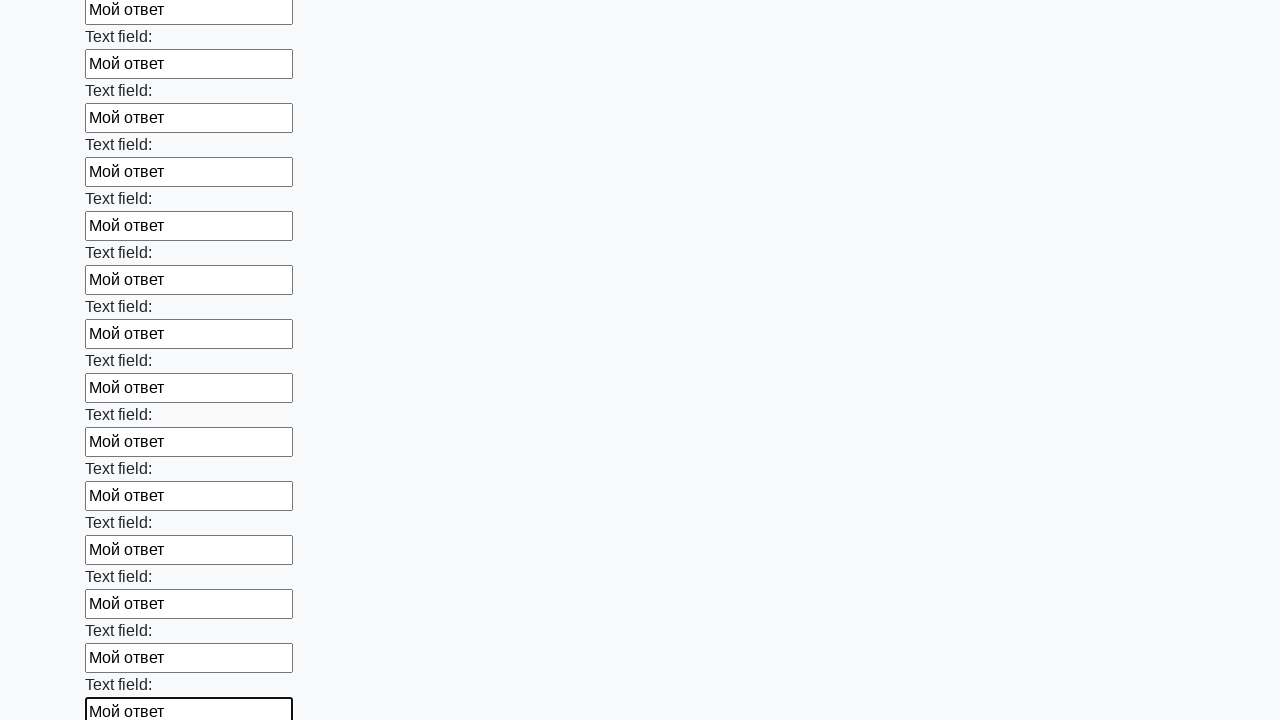

Filled text input field 62 of 100 with 'Мой ответ' on [type='text'] >> nth=61
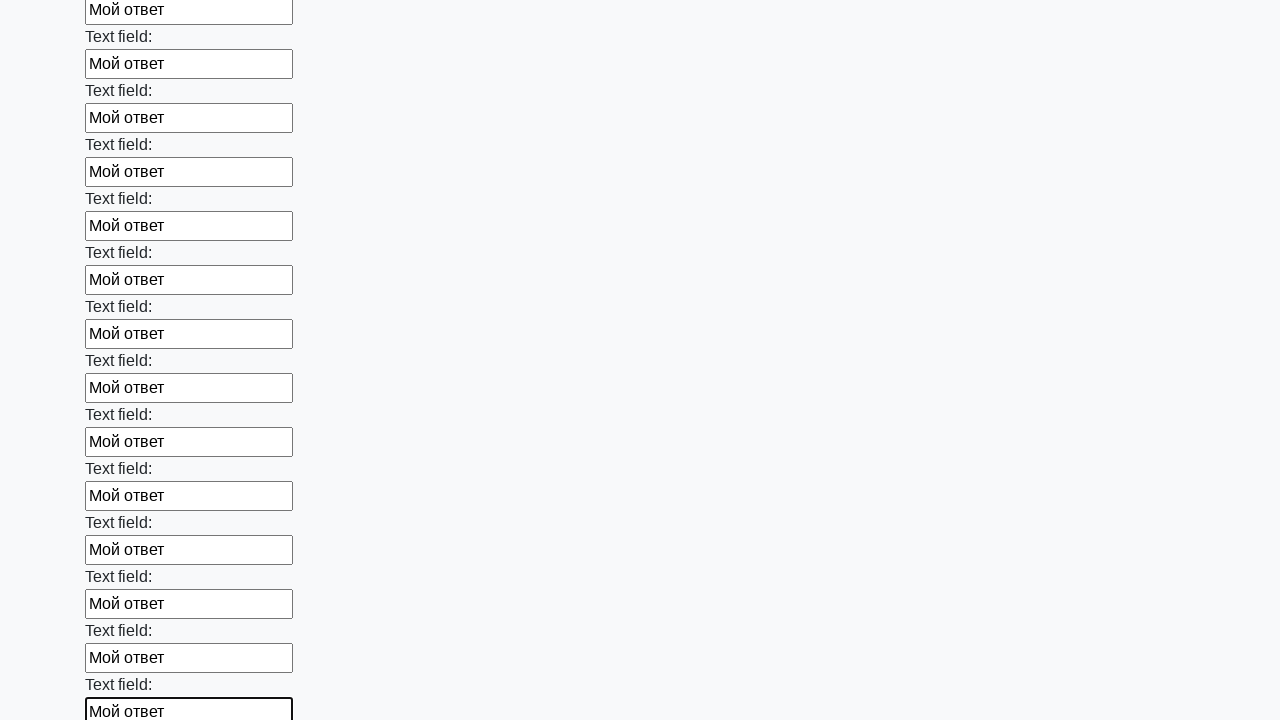

Filled text input field 63 of 100 with 'Мой ответ' on [type='text'] >> nth=62
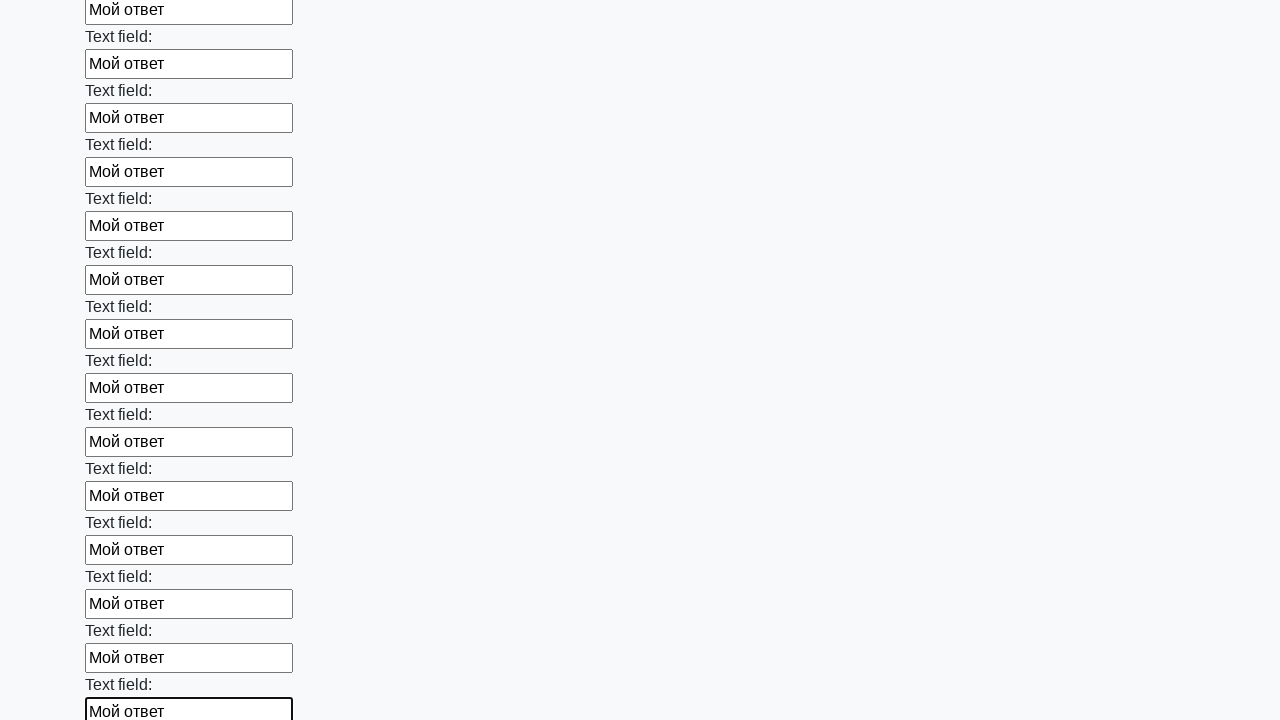

Filled text input field 64 of 100 with 'Мой ответ' on [type='text'] >> nth=63
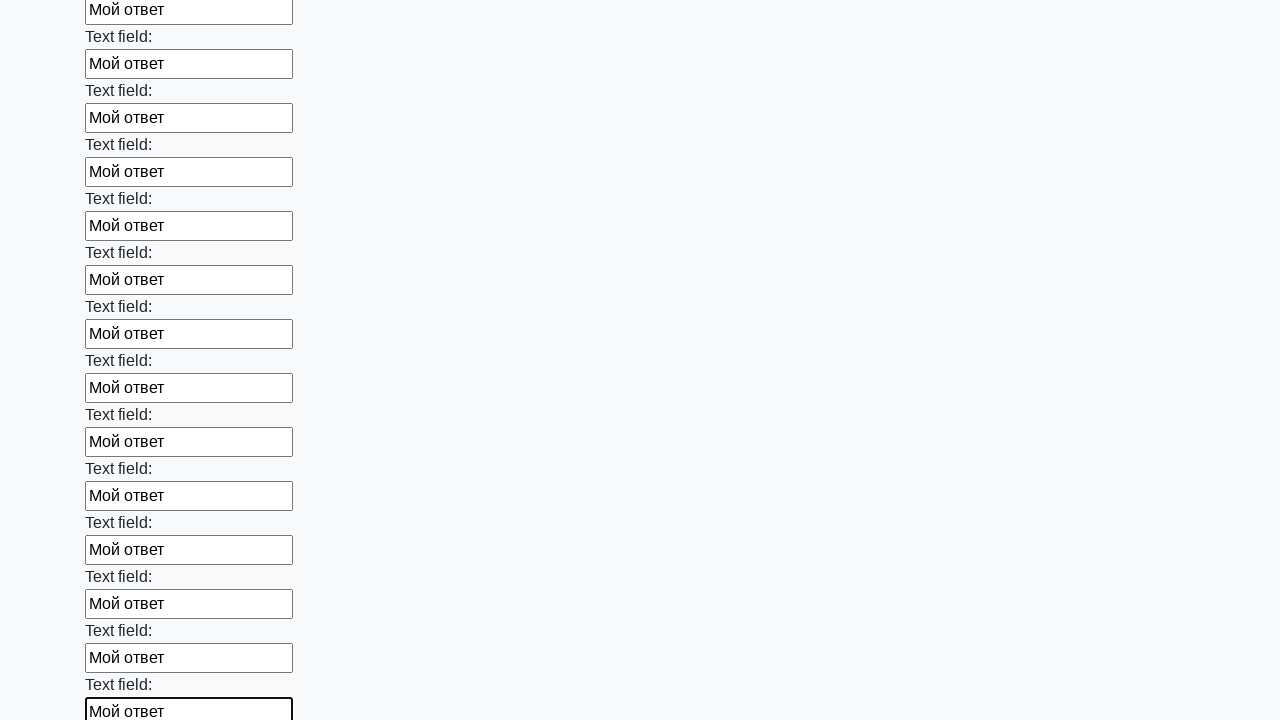

Filled text input field 65 of 100 with 'Мой ответ' on [type='text'] >> nth=64
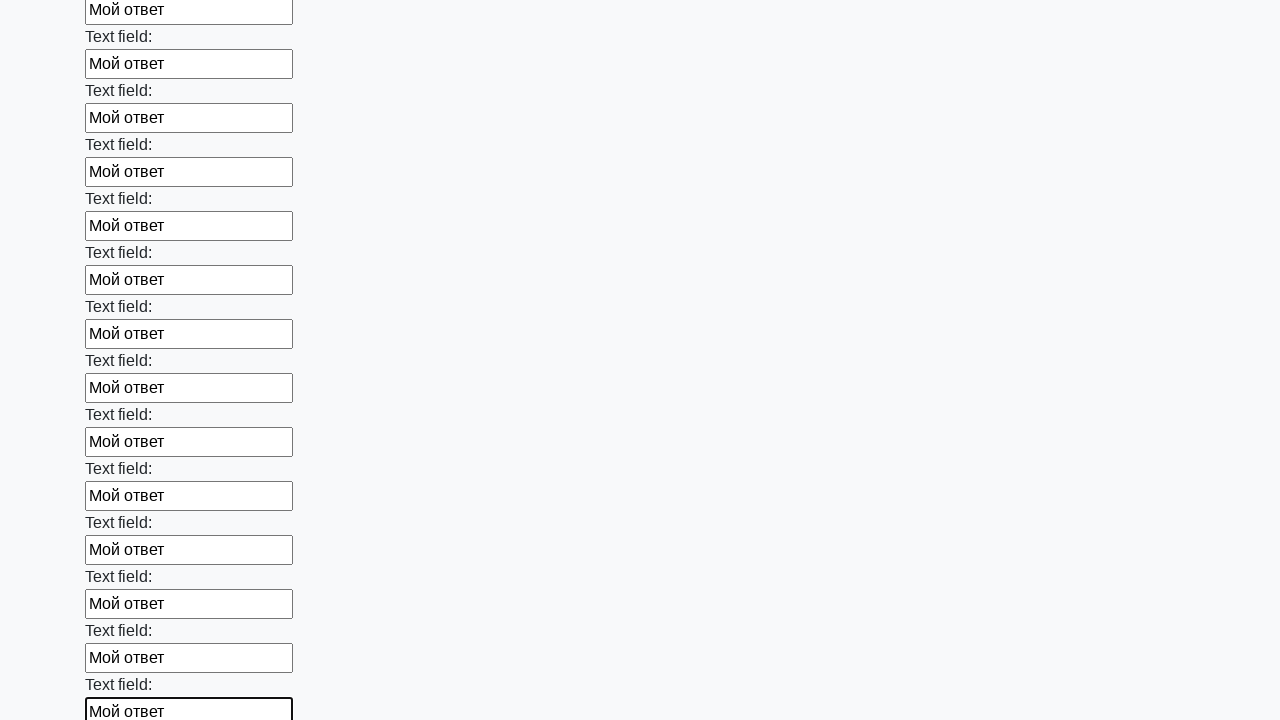

Filled text input field 66 of 100 with 'Мой ответ' on [type='text'] >> nth=65
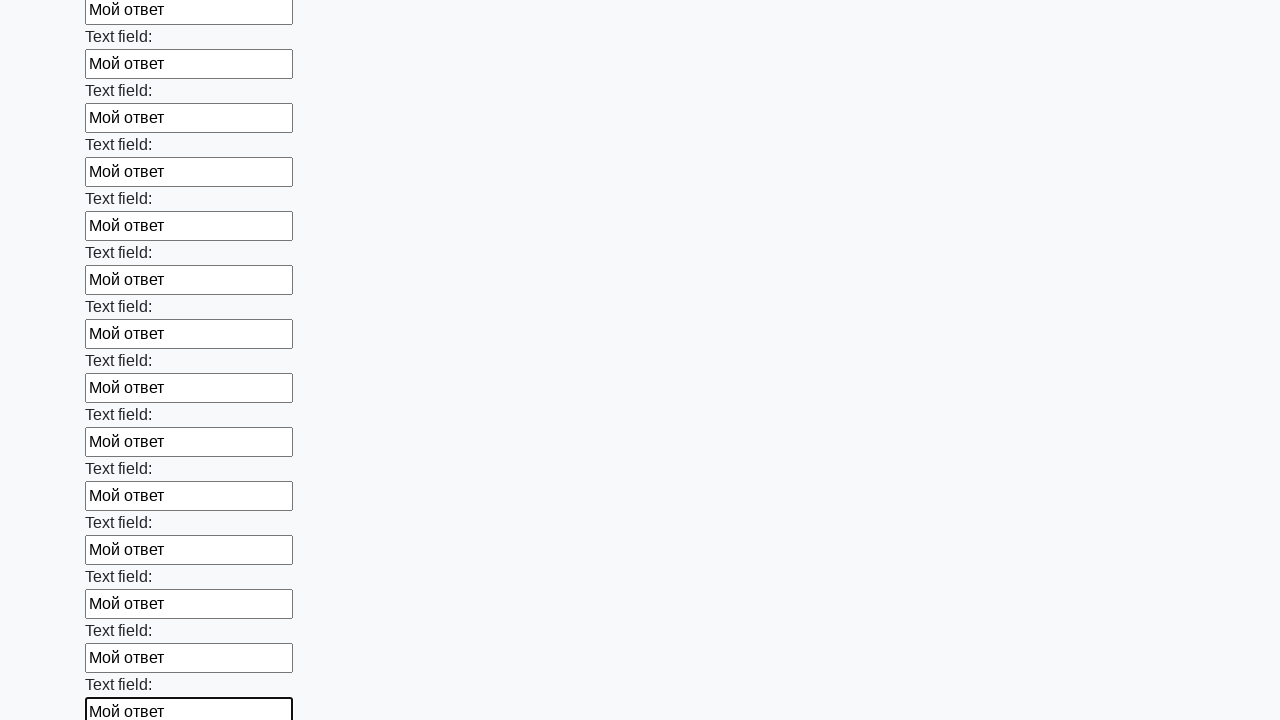

Filled text input field 67 of 100 with 'Мой ответ' on [type='text'] >> nth=66
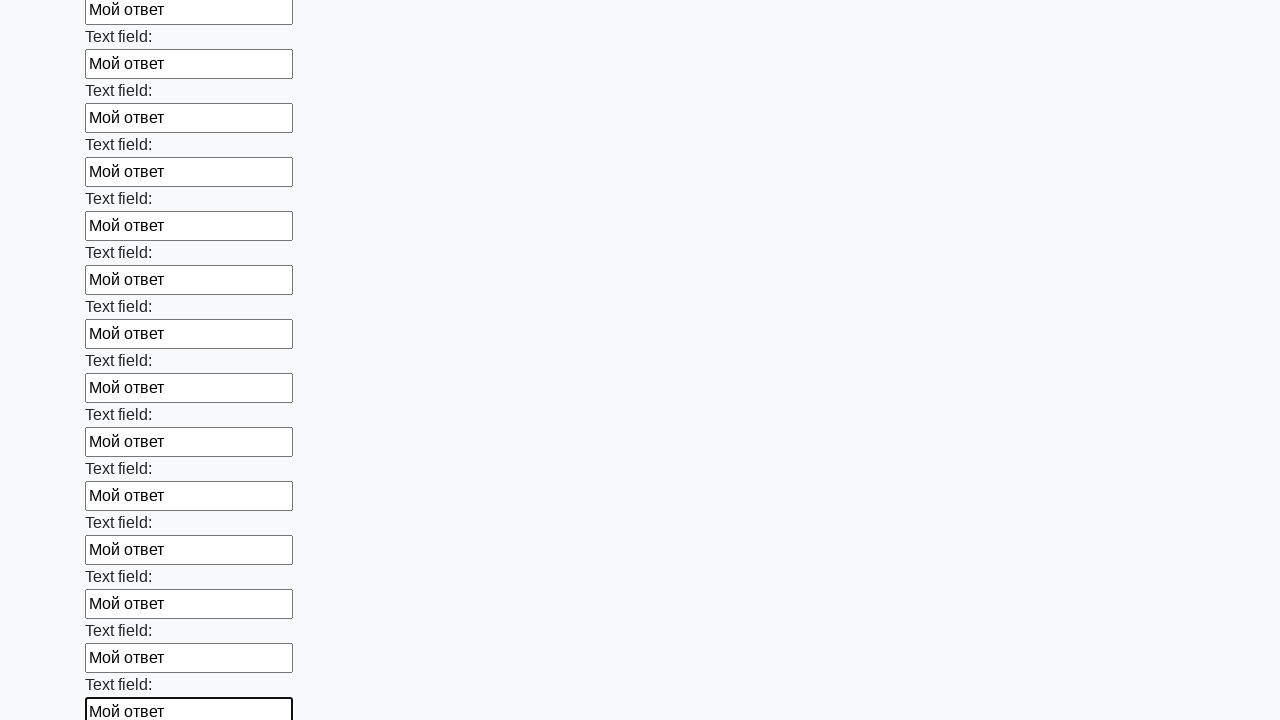

Filled text input field 68 of 100 with 'Мой ответ' on [type='text'] >> nth=67
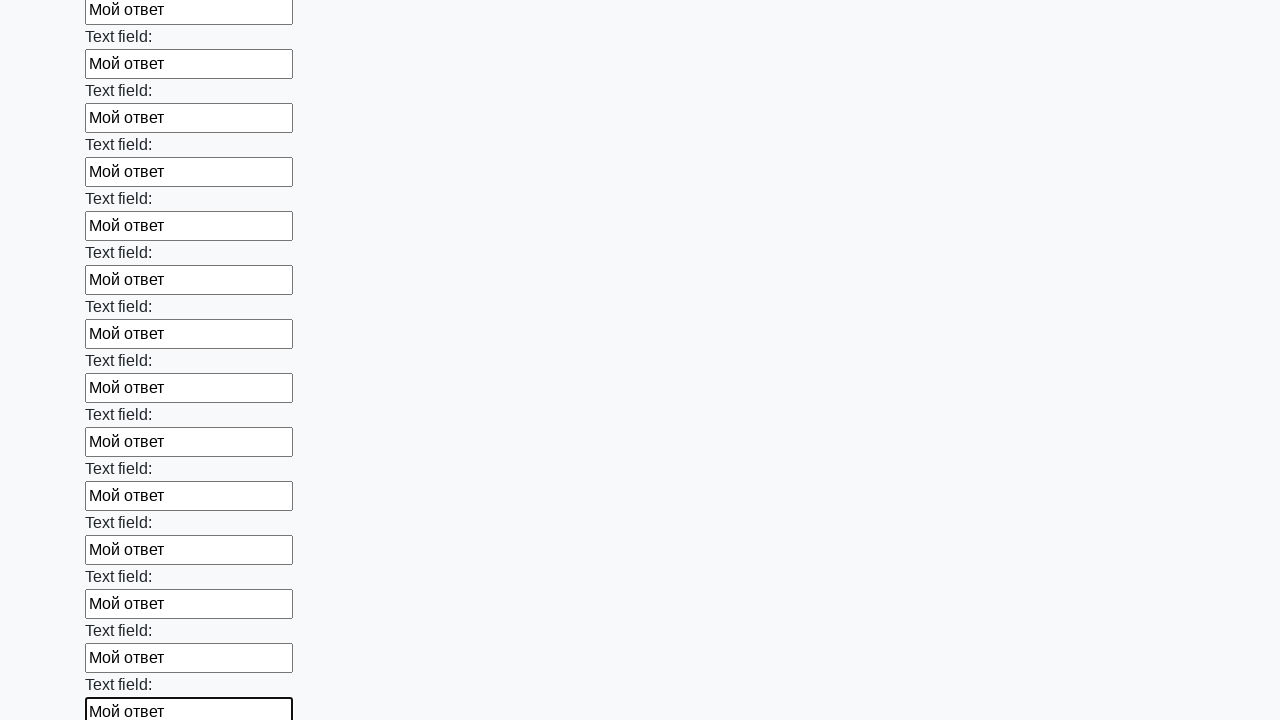

Filled text input field 69 of 100 with 'Мой ответ' on [type='text'] >> nth=68
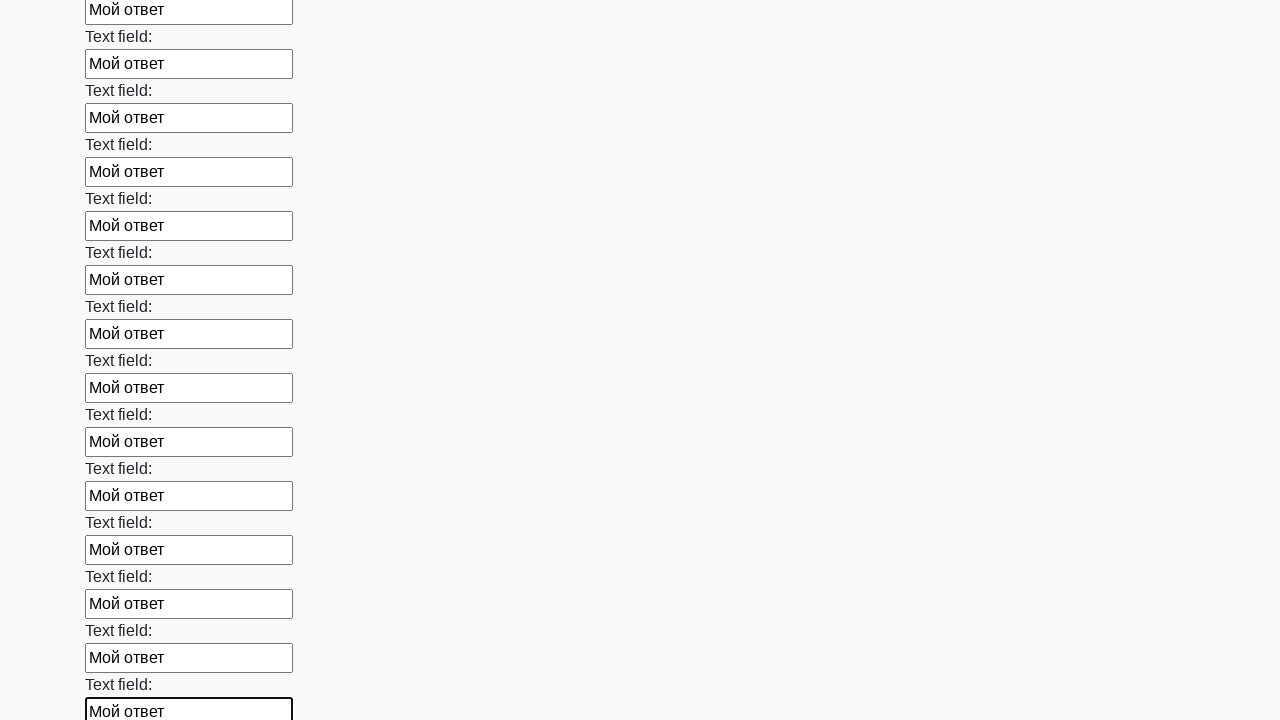

Filled text input field 70 of 100 with 'Мой ответ' on [type='text'] >> nth=69
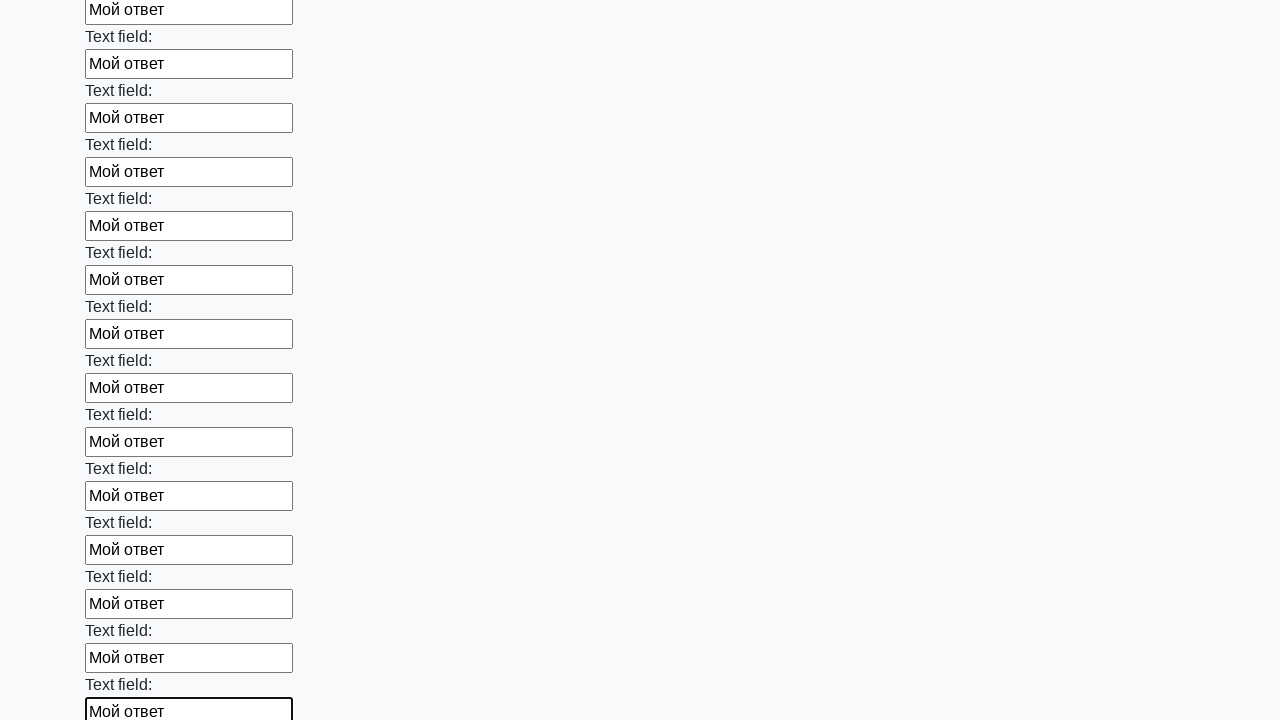

Filled text input field 71 of 100 with 'Мой ответ' on [type='text'] >> nth=70
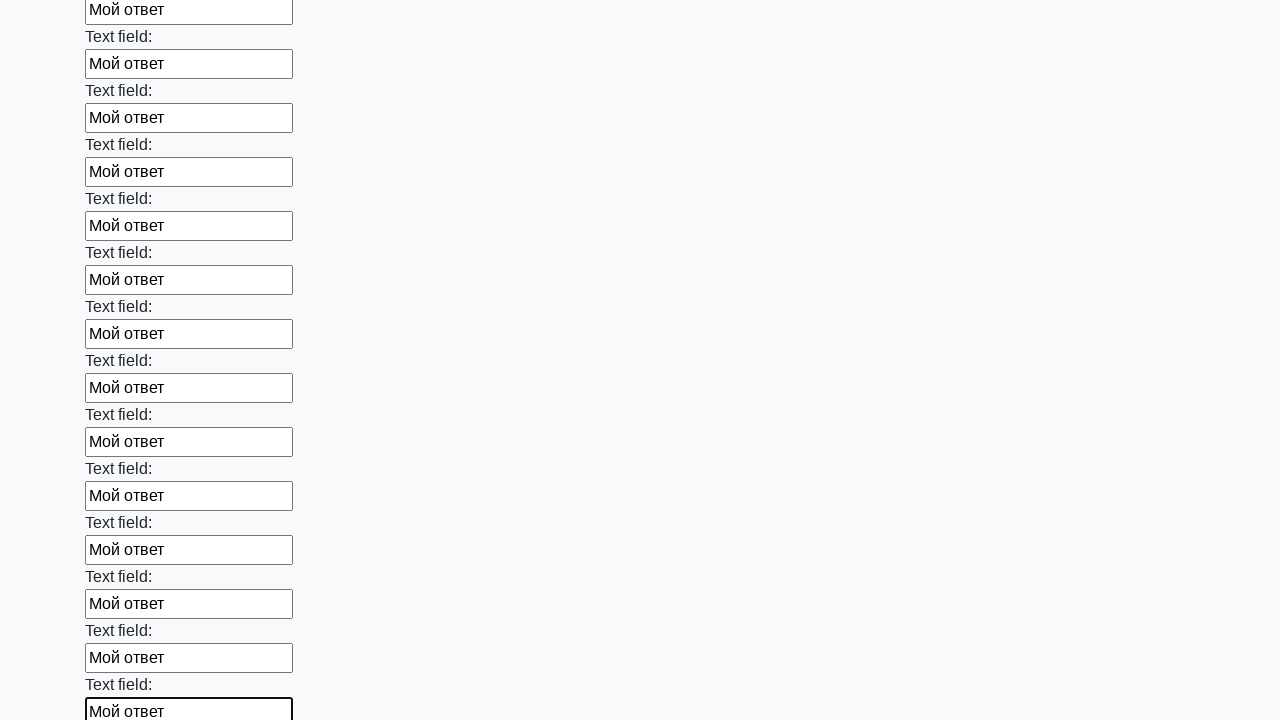

Filled text input field 72 of 100 with 'Мой ответ' on [type='text'] >> nth=71
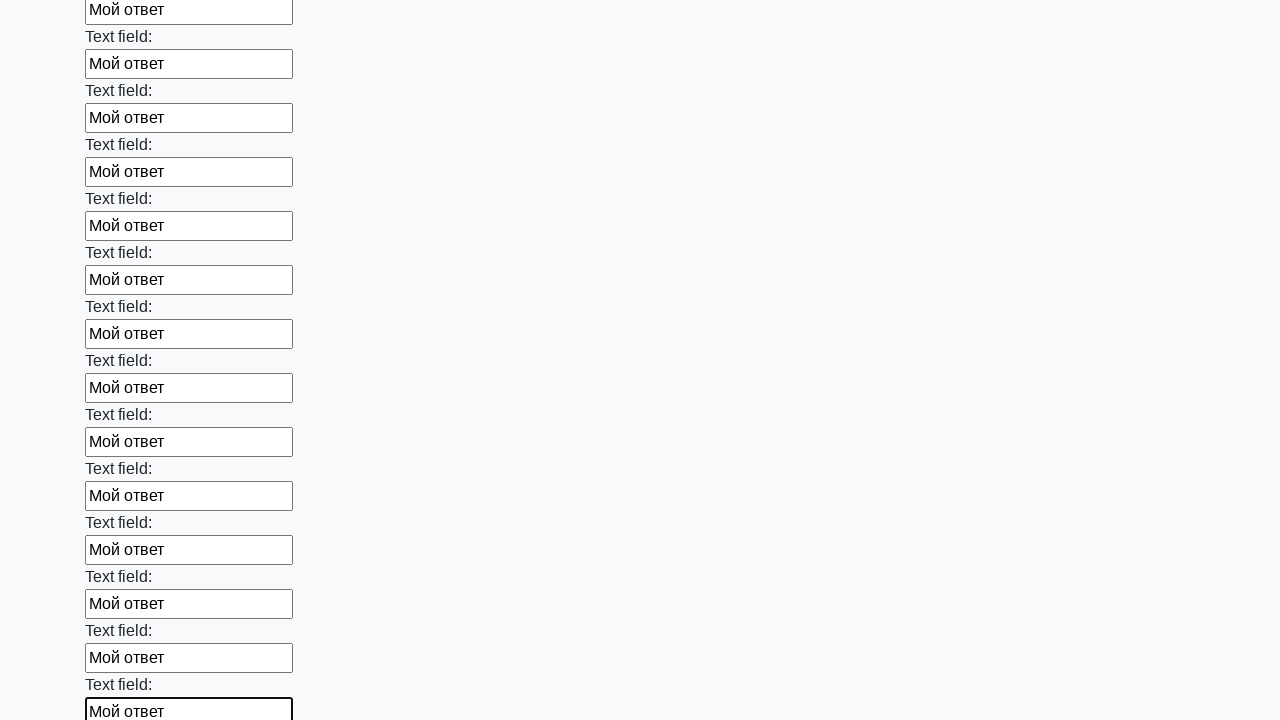

Filled text input field 73 of 100 with 'Мой ответ' on [type='text'] >> nth=72
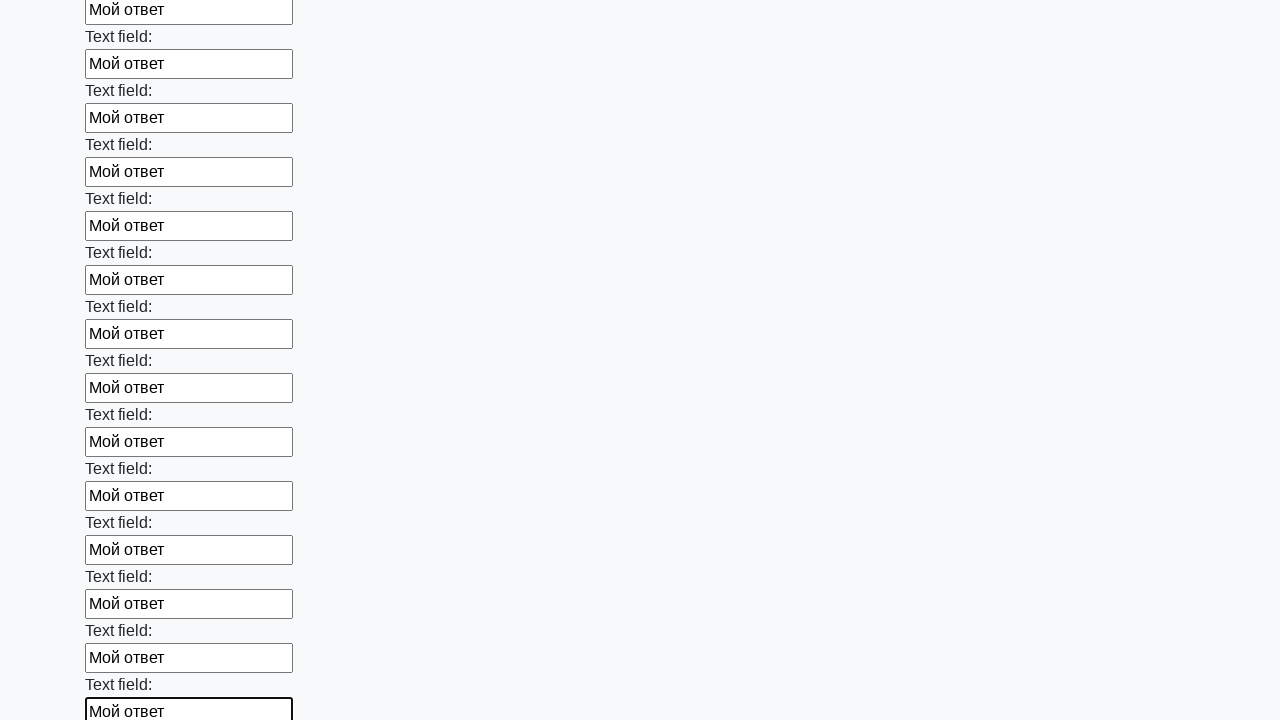

Filled text input field 74 of 100 with 'Мой ответ' on [type='text'] >> nth=73
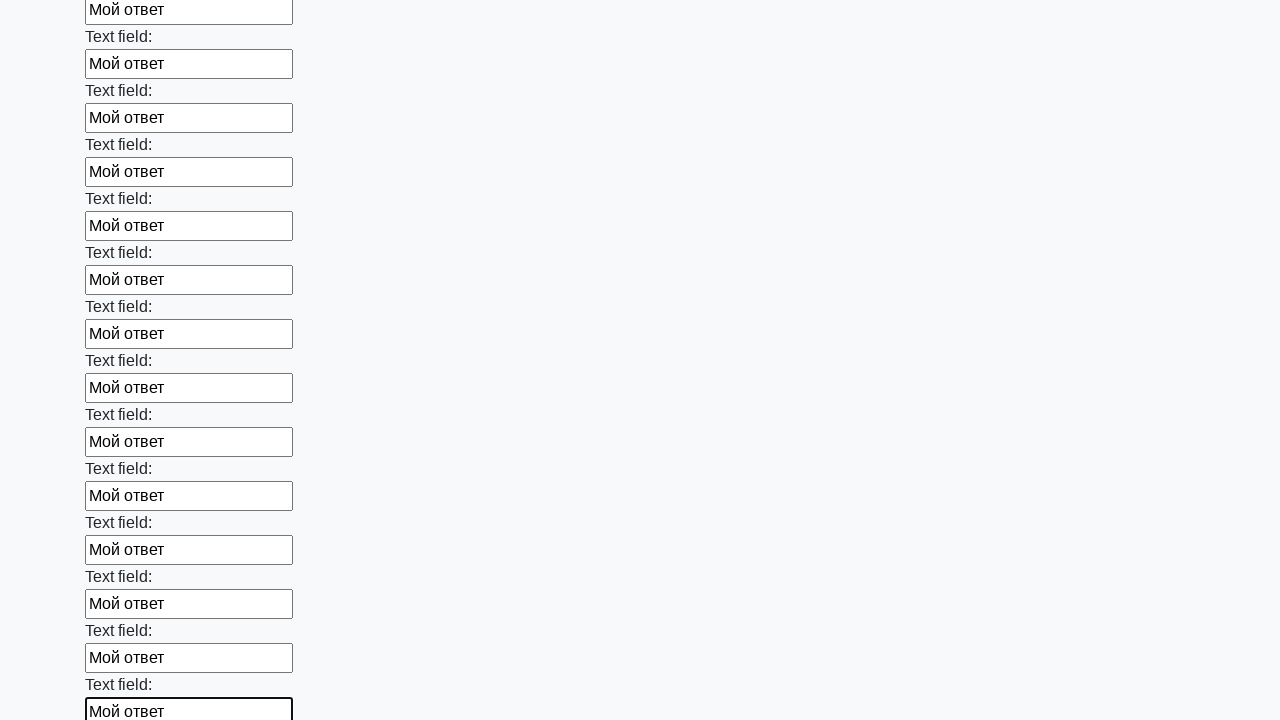

Filled text input field 75 of 100 with 'Мой ответ' on [type='text'] >> nth=74
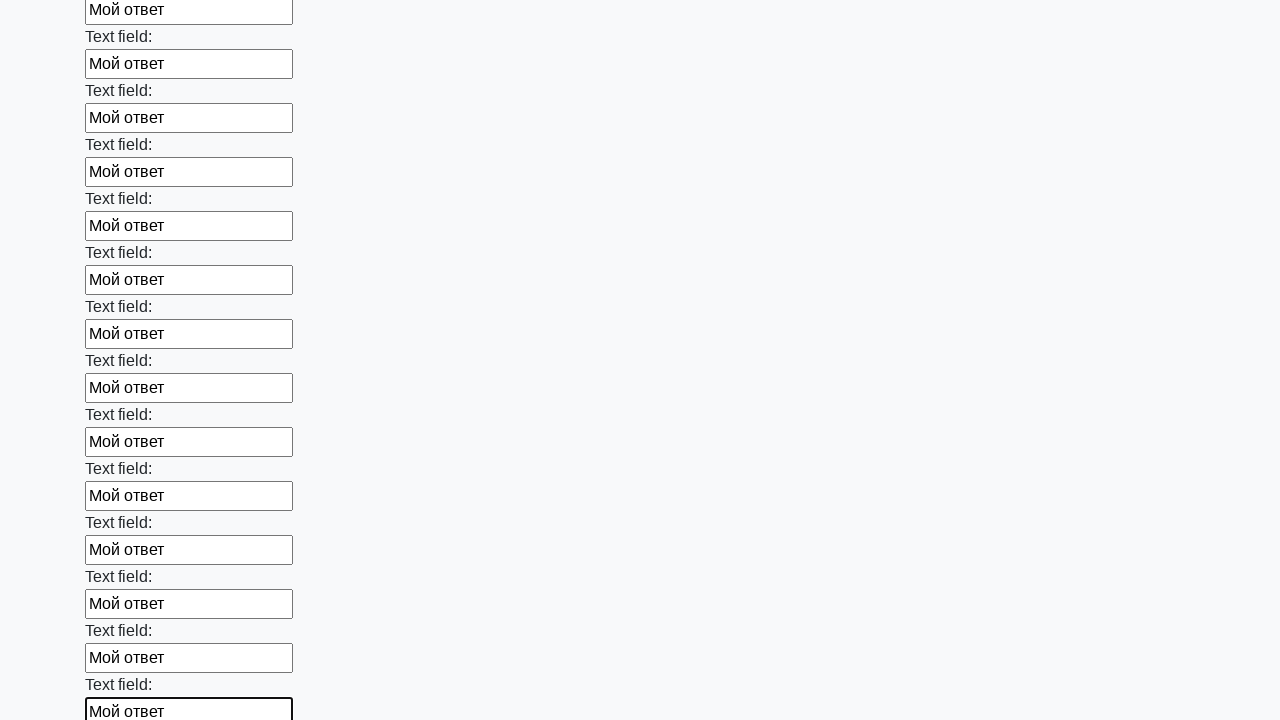

Filled text input field 76 of 100 with 'Мой ответ' on [type='text'] >> nth=75
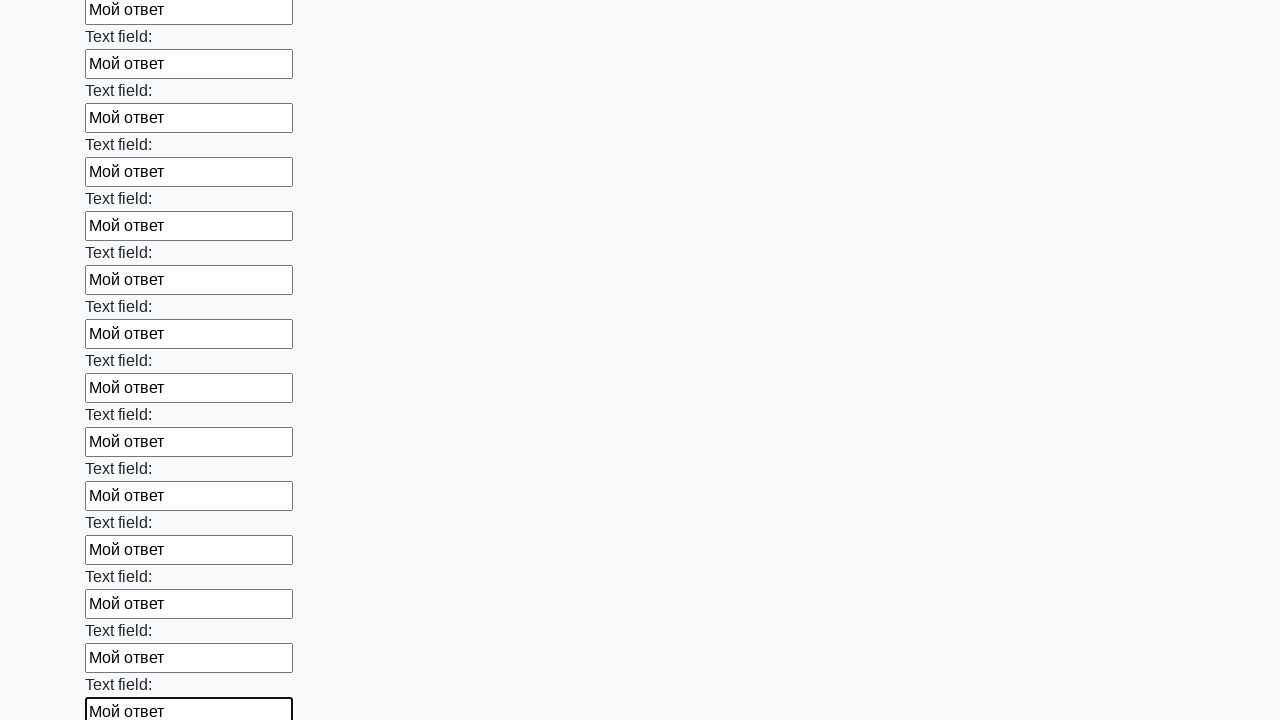

Filled text input field 77 of 100 with 'Мой ответ' on [type='text'] >> nth=76
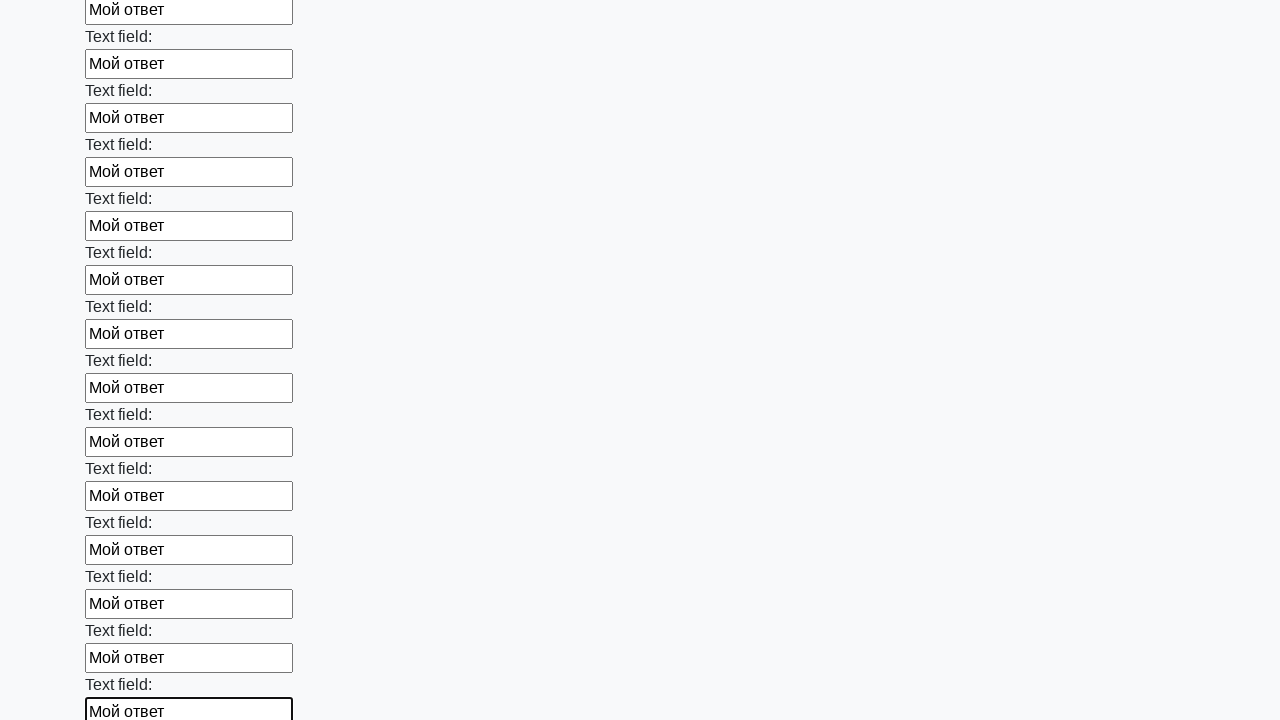

Filled text input field 78 of 100 with 'Мой ответ' on [type='text'] >> nth=77
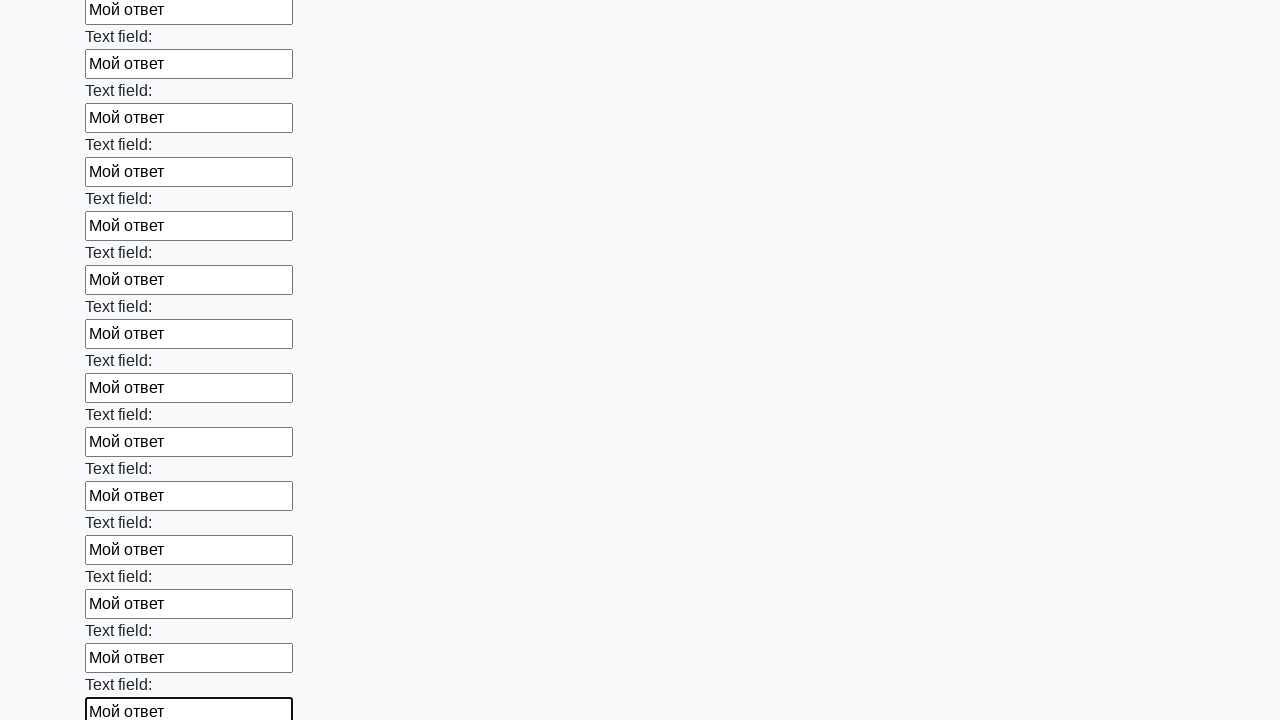

Filled text input field 79 of 100 with 'Мой ответ' on [type='text'] >> nth=78
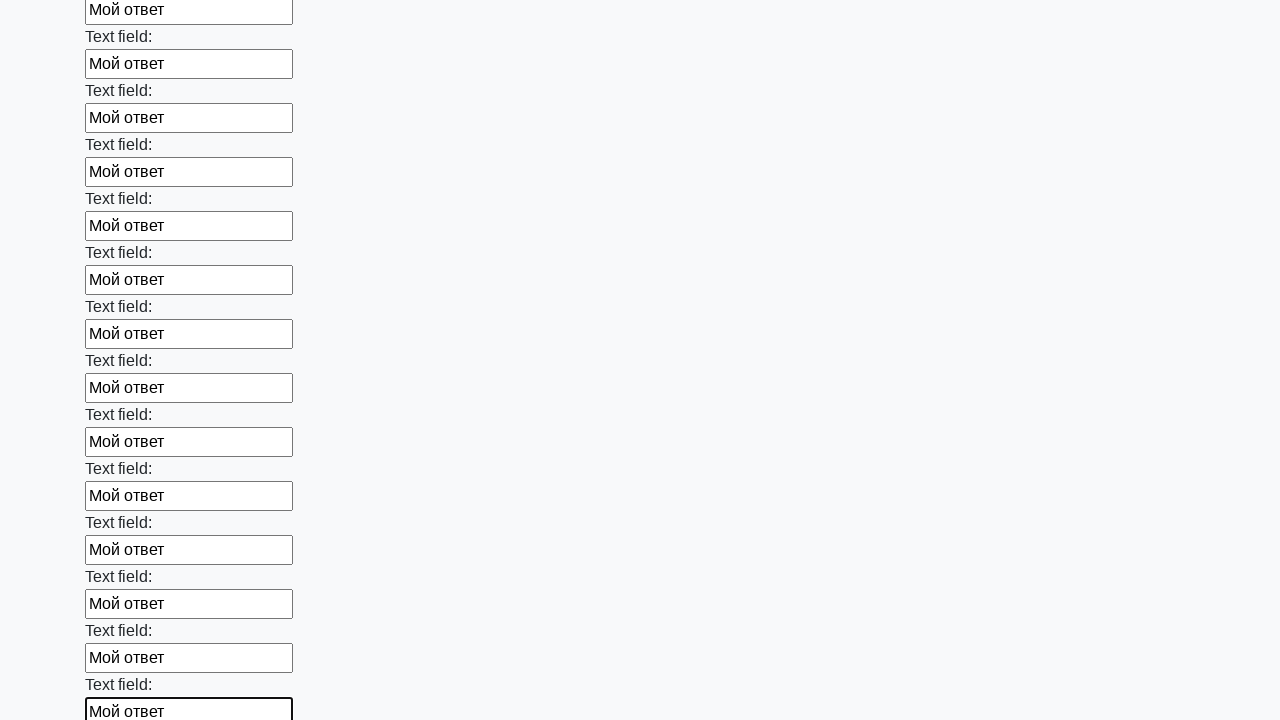

Filled text input field 80 of 100 with 'Мой ответ' on [type='text'] >> nth=79
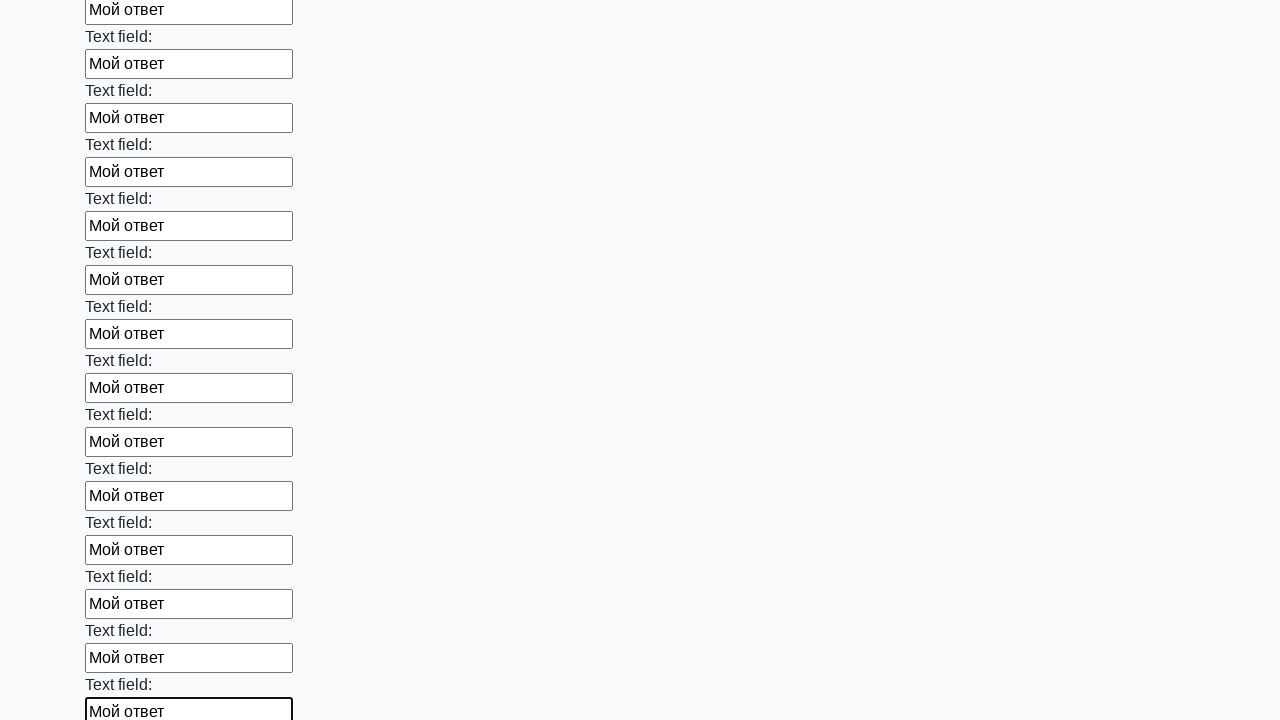

Filled text input field 81 of 100 with 'Мой ответ' on [type='text'] >> nth=80
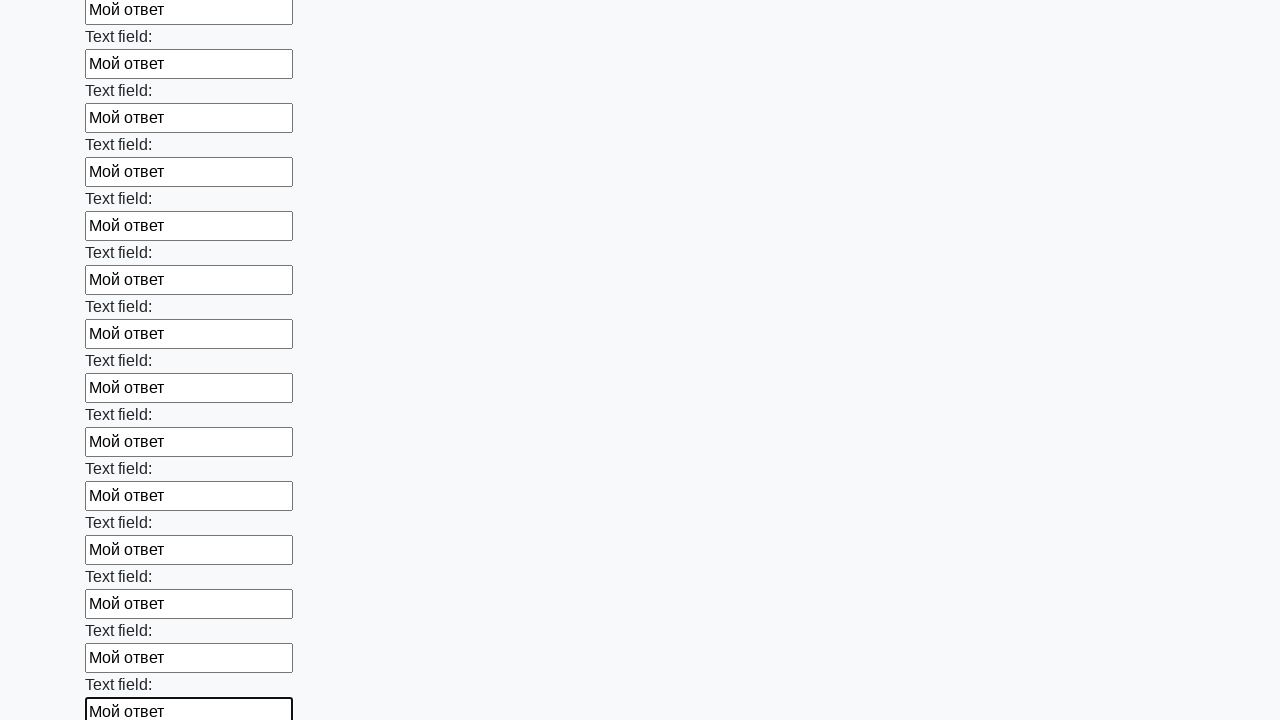

Filled text input field 82 of 100 with 'Мой ответ' on [type='text'] >> nth=81
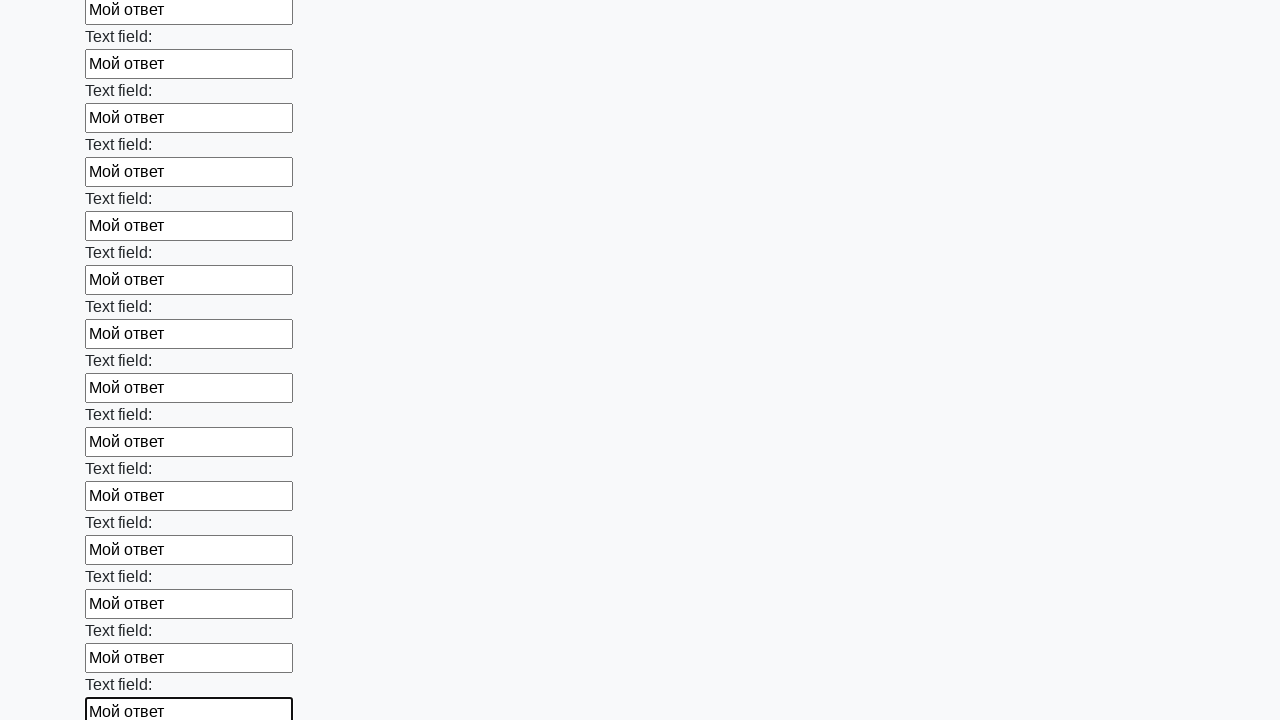

Filled text input field 83 of 100 with 'Мой ответ' on [type='text'] >> nth=82
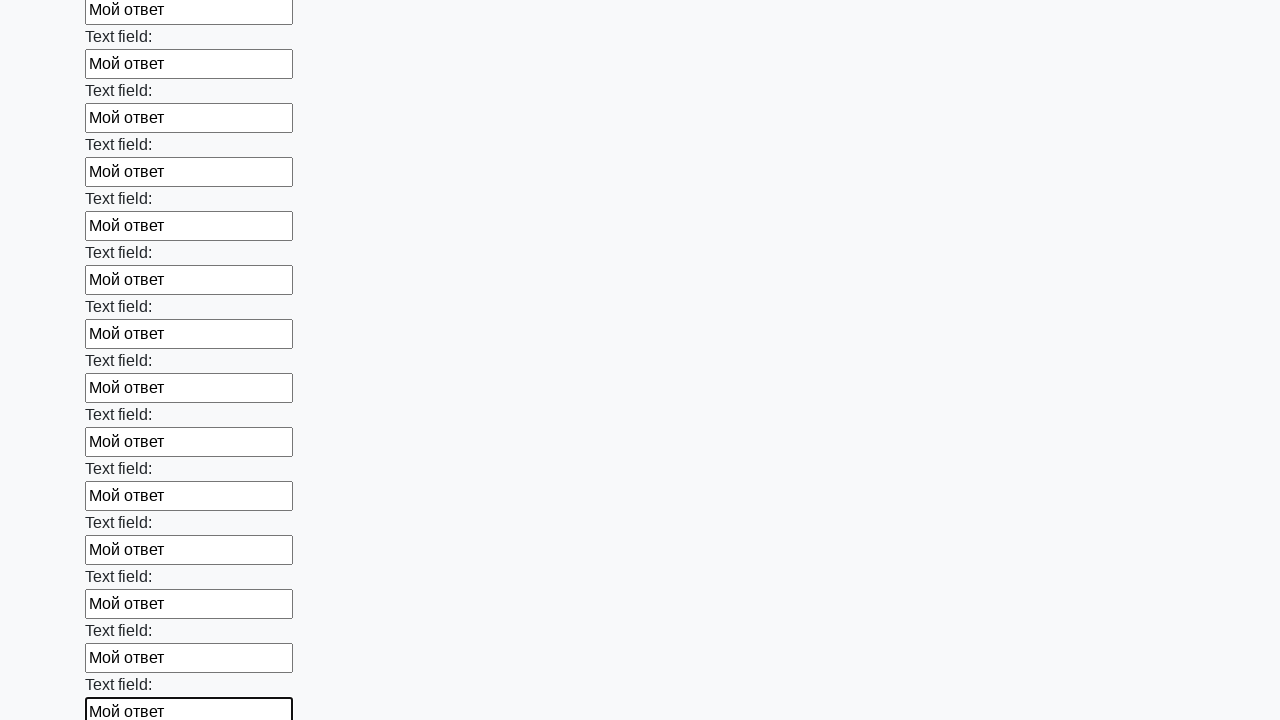

Filled text input field 84 of 100 with 'Мой ответ' on [type='text'] >> nth=83
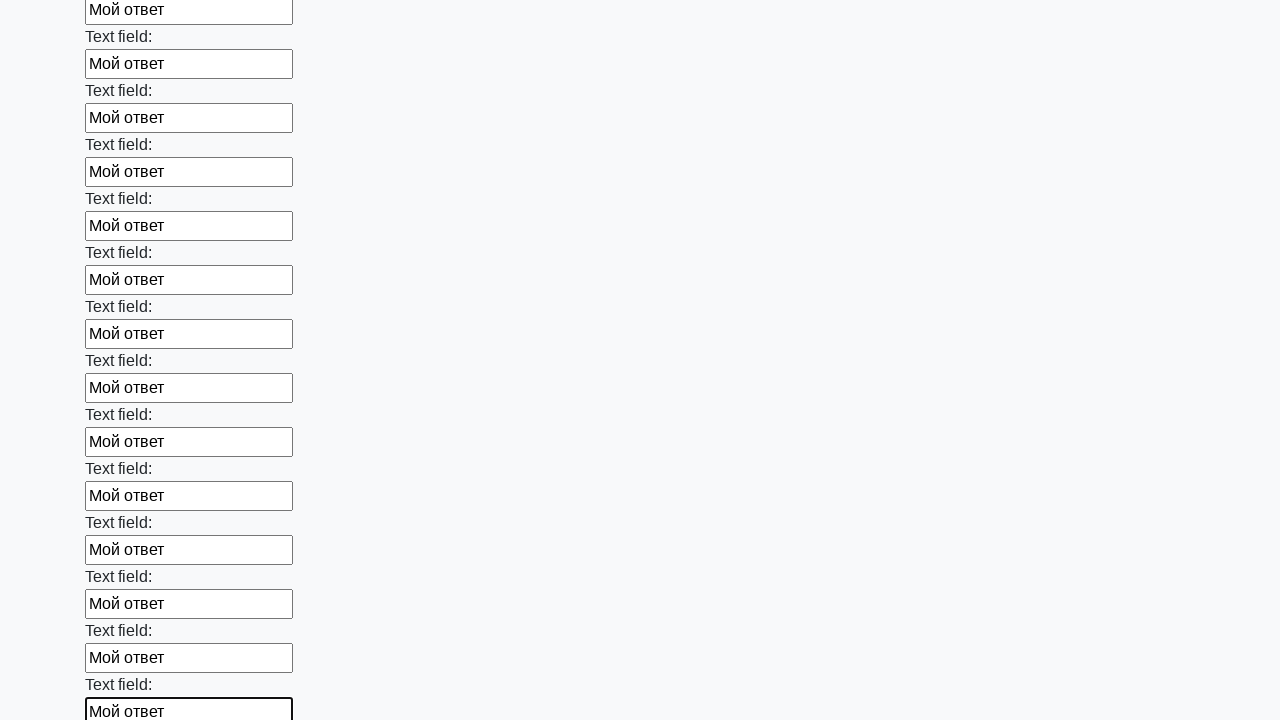

Filled text input field 85 of 100 with 'Мой ответ' on [type='text'] >> nth=84
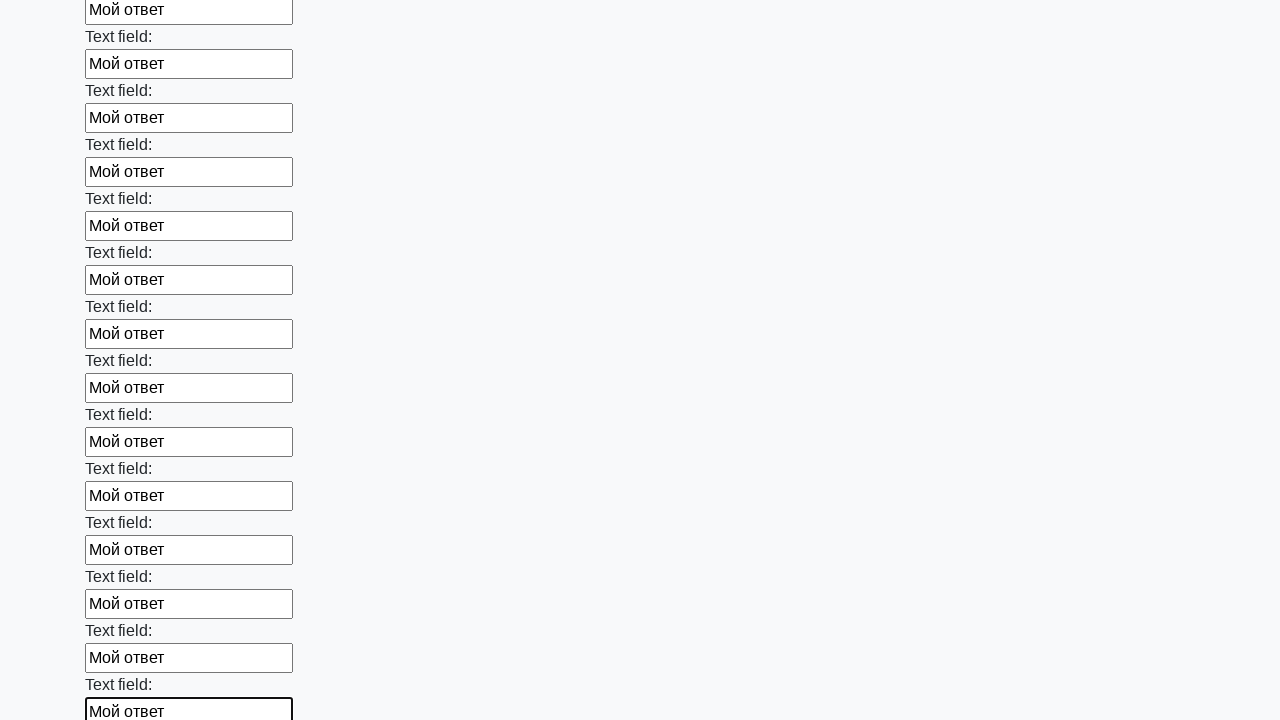

Filled text input field 86 of 100 with 'Мой ответ' on [type='text'] >> nth=85
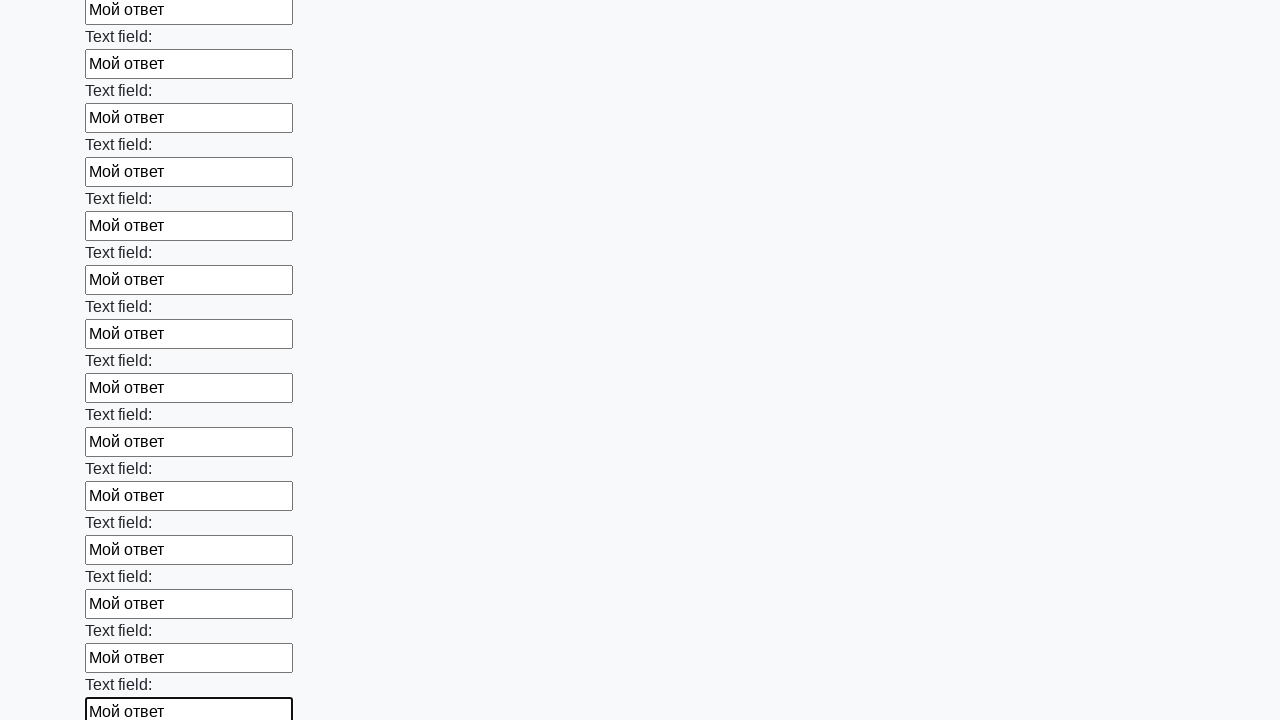

Filled text input field 87 of 100 with 'Мой ответ' on [type='text'] >> nth=86
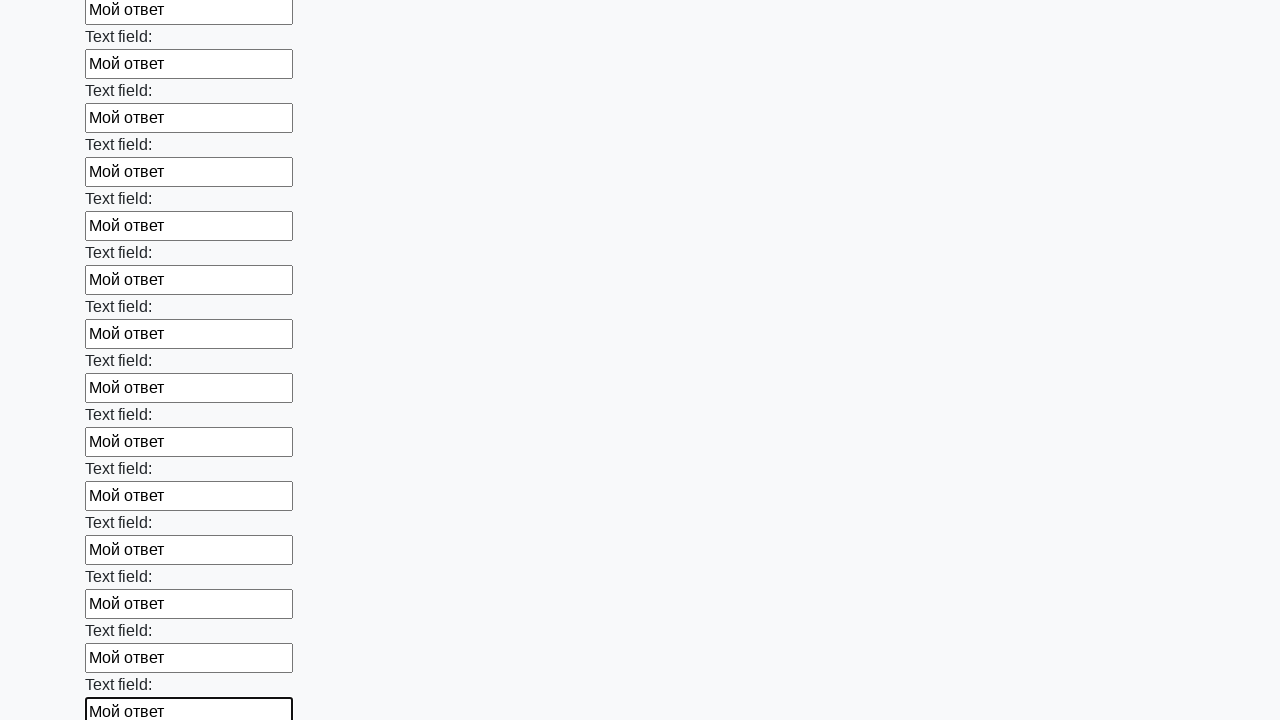

Filled text input field 88 of 100 with 'Мой ответ' on [type='text'] >> nth=87
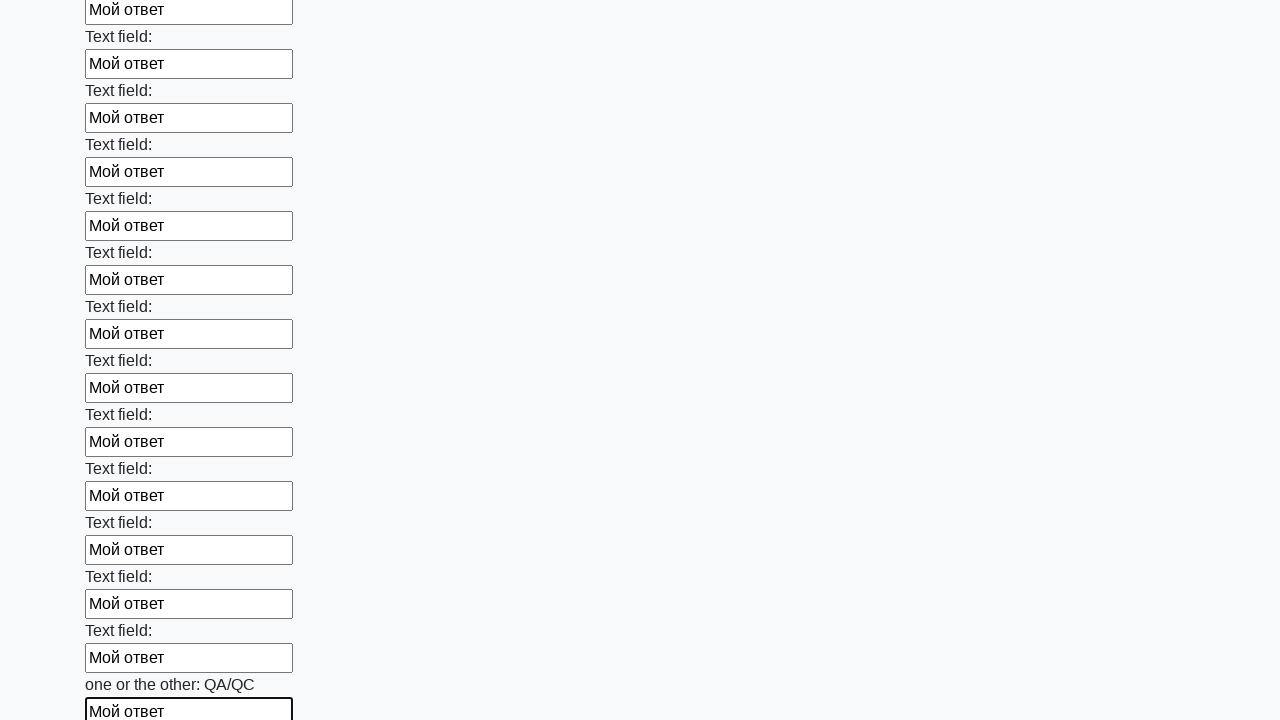

Filled text input field 89 of 100 with 'Мой ответ' on [type='text'] >> nth=88
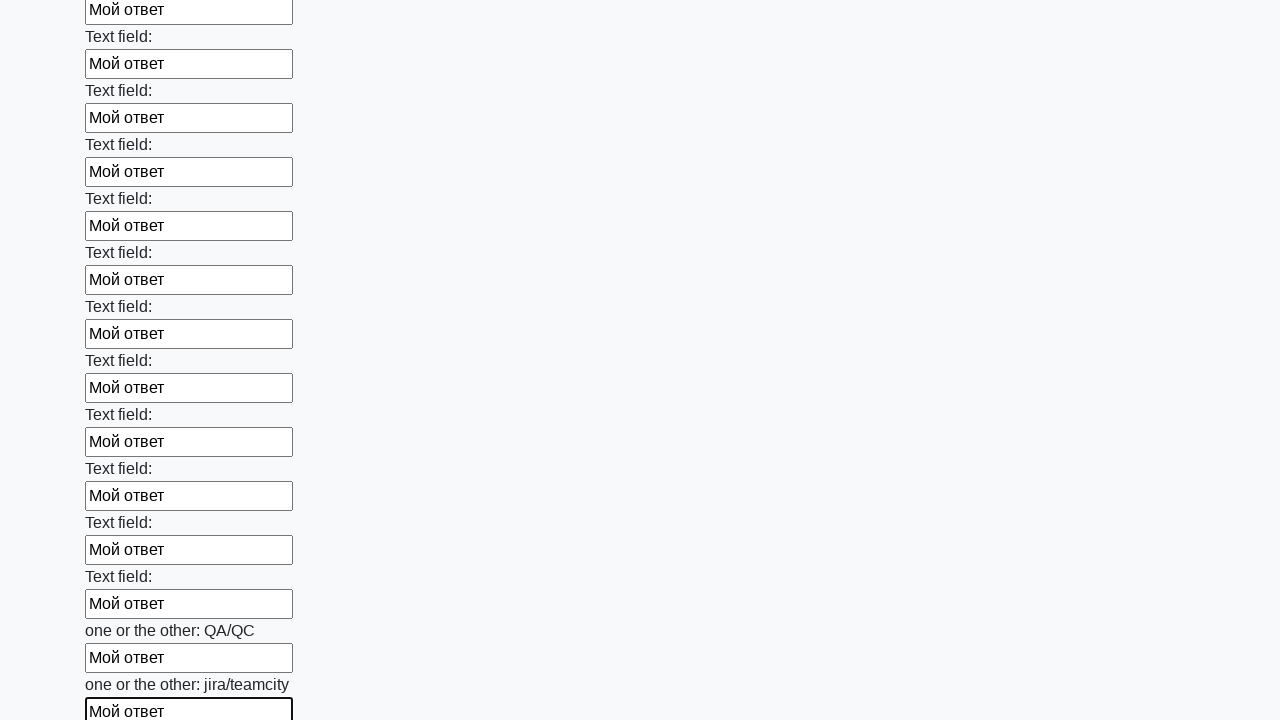

Filled text input field 90 of 100 with 'Мой ответ' on [type='text'] >> nth=89
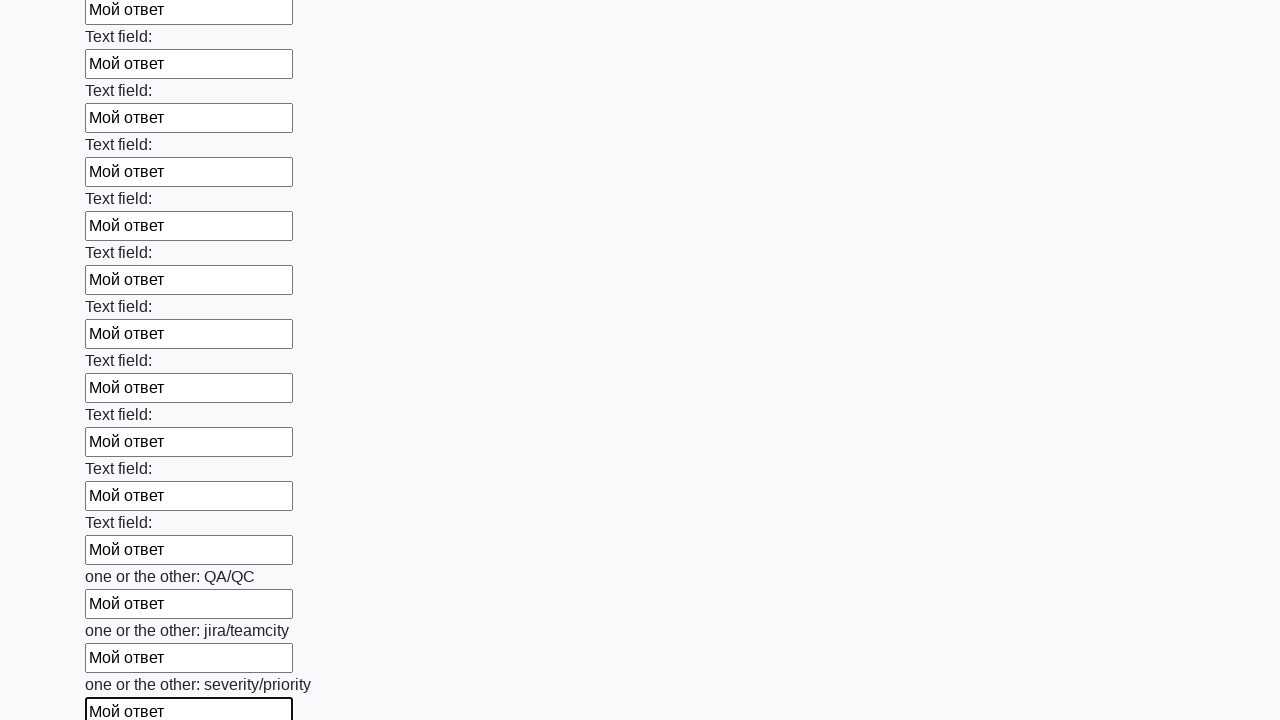

Filled text input field 91 of 100 with 'Мой ответ' on [type='text'] >> nth=90
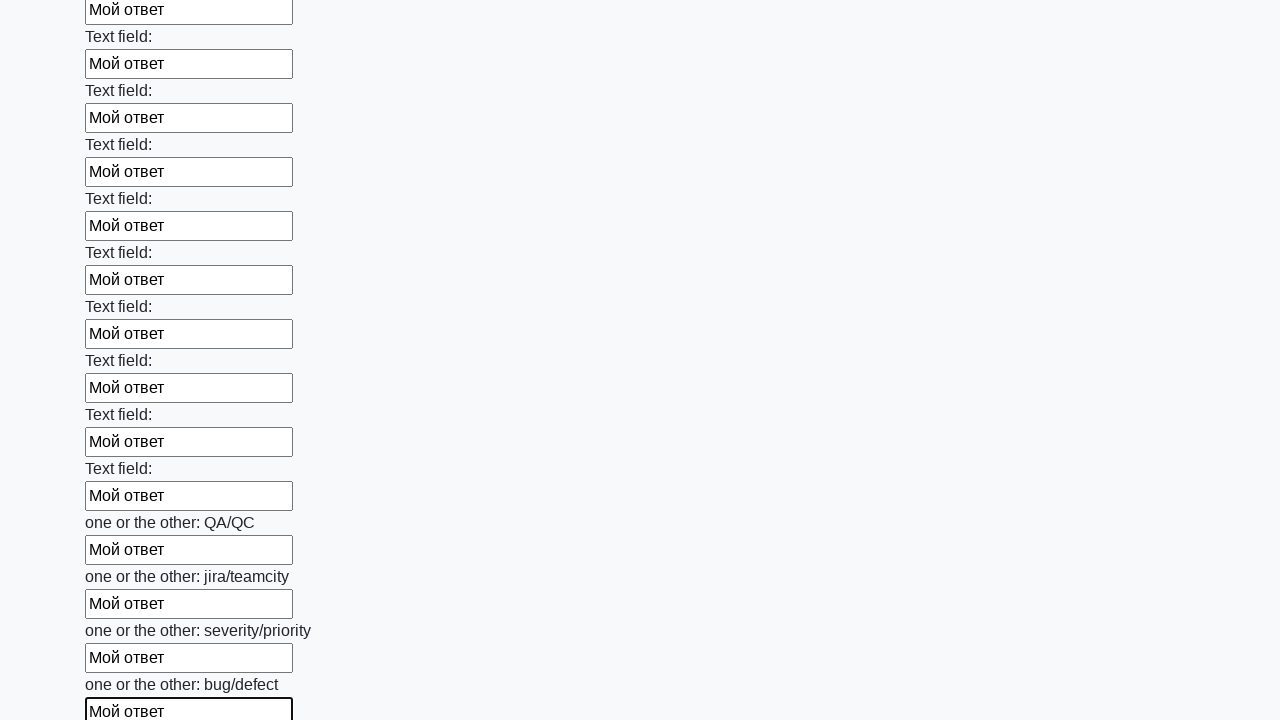

Filled text input field 92 of 100 with 'Мой ответ' on [type='text'] >> nth=91
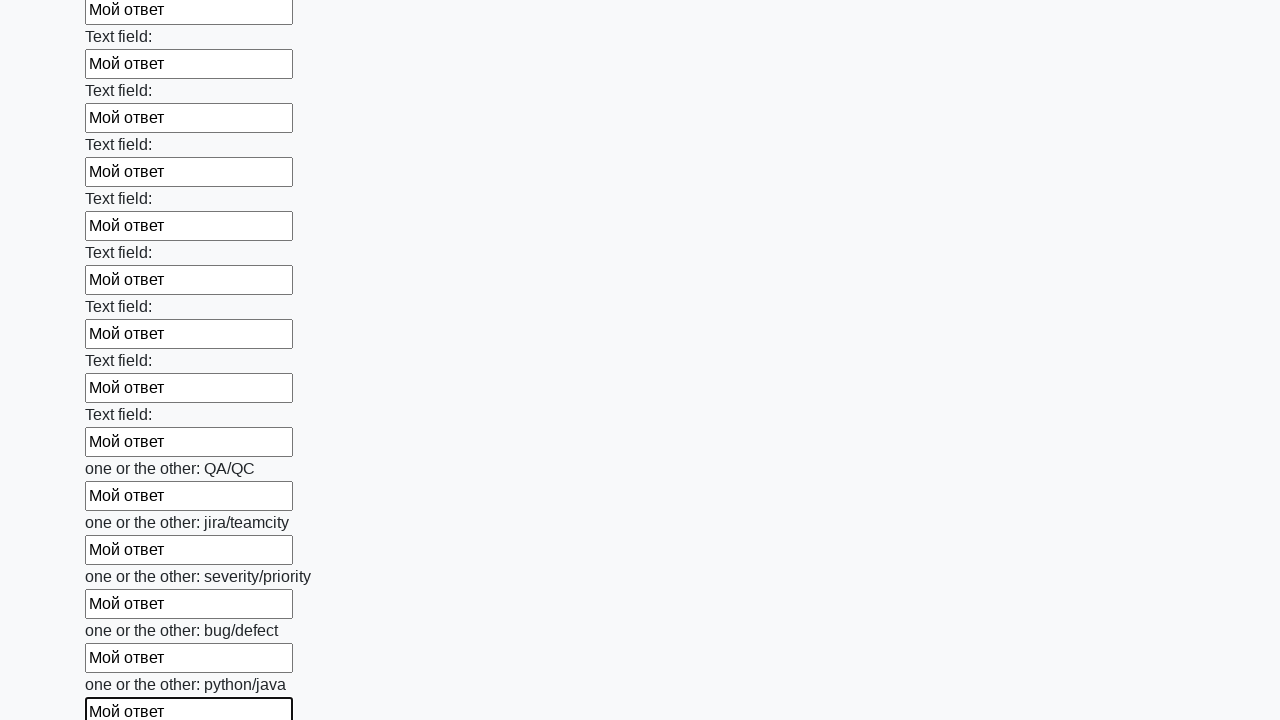

Filled text input field 93 of 100 with 'Мой ответ' on [type='text'] >> nth=92
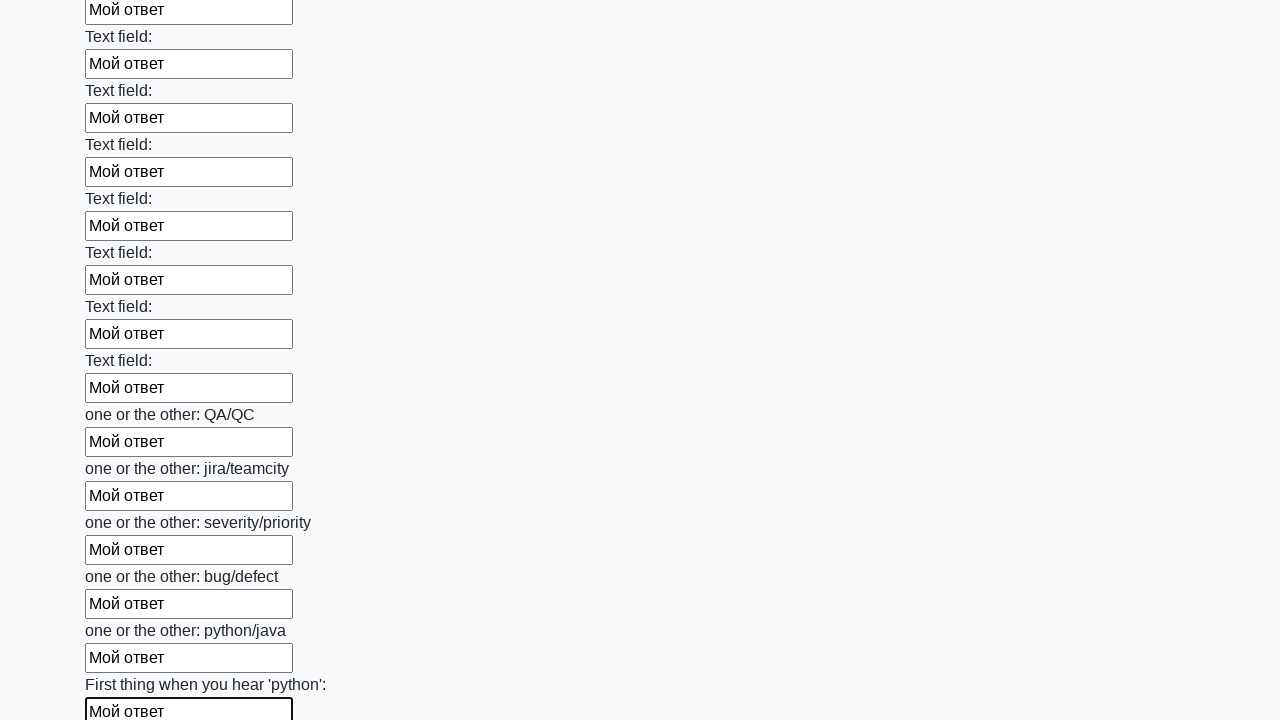

Filled text input field 94 of 100 with 'Мой ответ' on [type='text'] >> nth=93
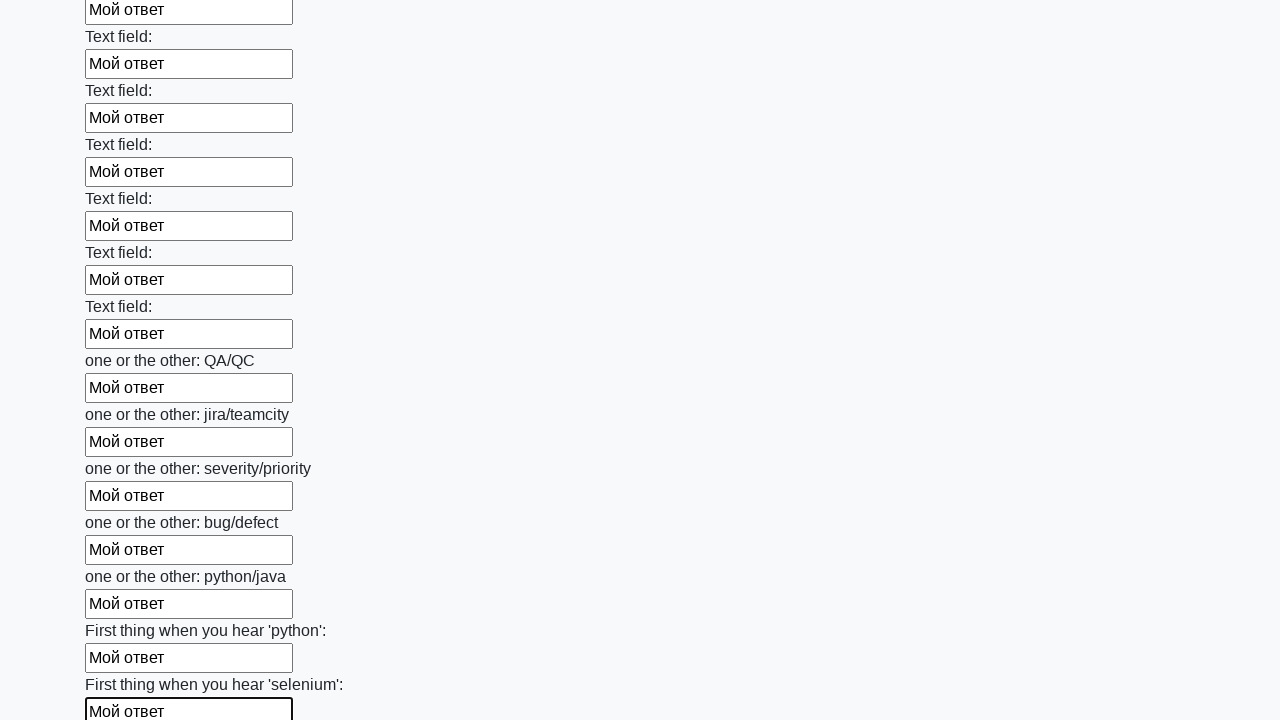

Filled text input field 95 of 100 with 'Мой ответ' on [type='text'] >> nth=94
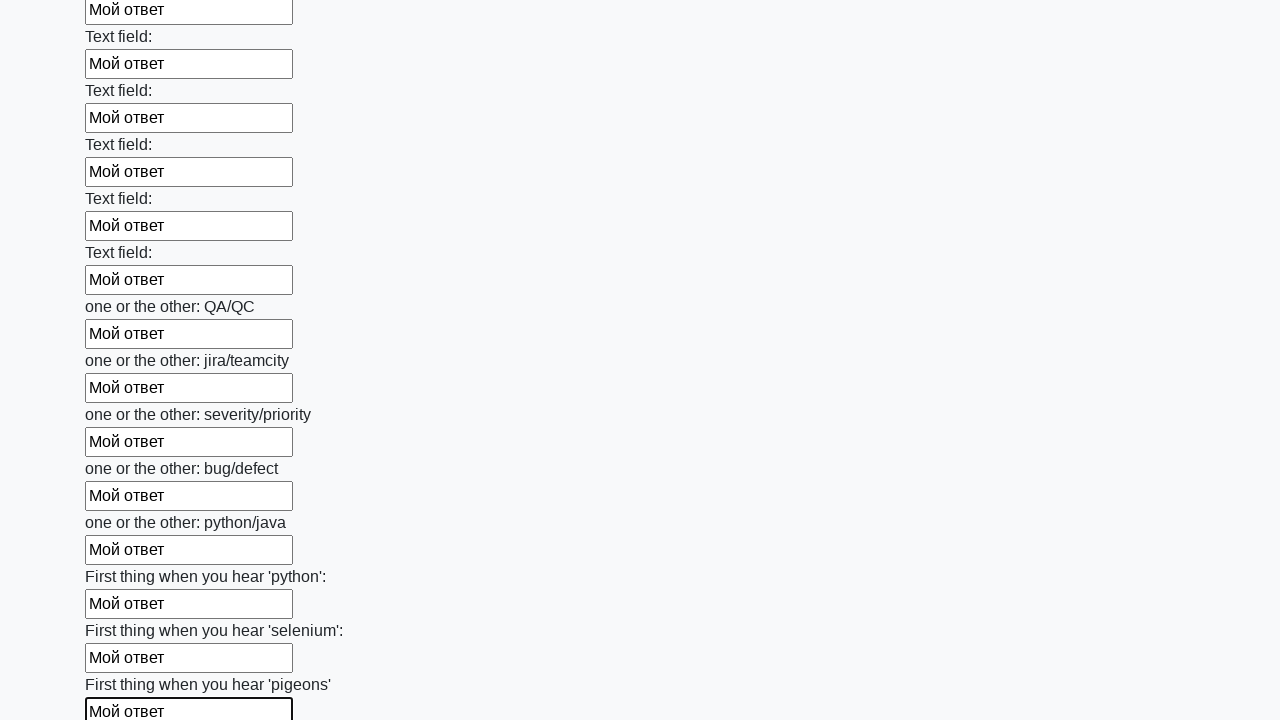

Filled text input field 96 of 100 with 'Мой ответ' on [type='text'] >> nth=95
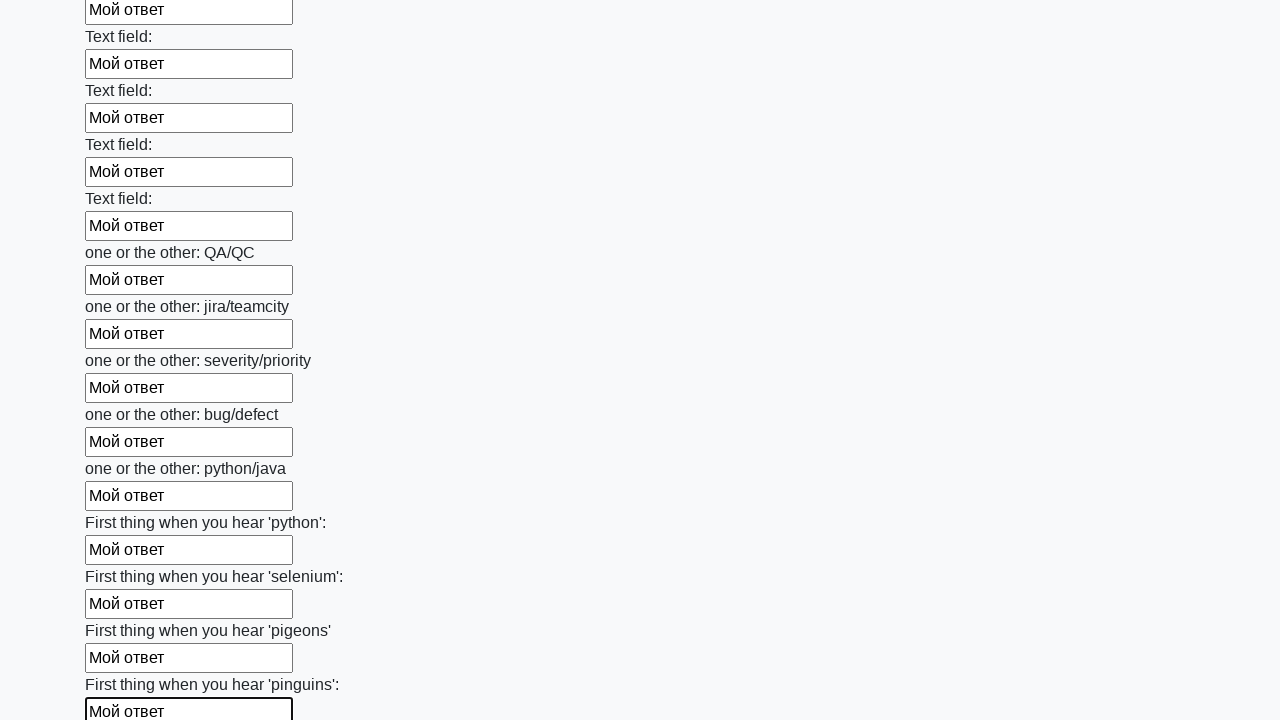

Filled text input field 97 of 100 with 'Мой ответ' on [type='text'] >> nth=96
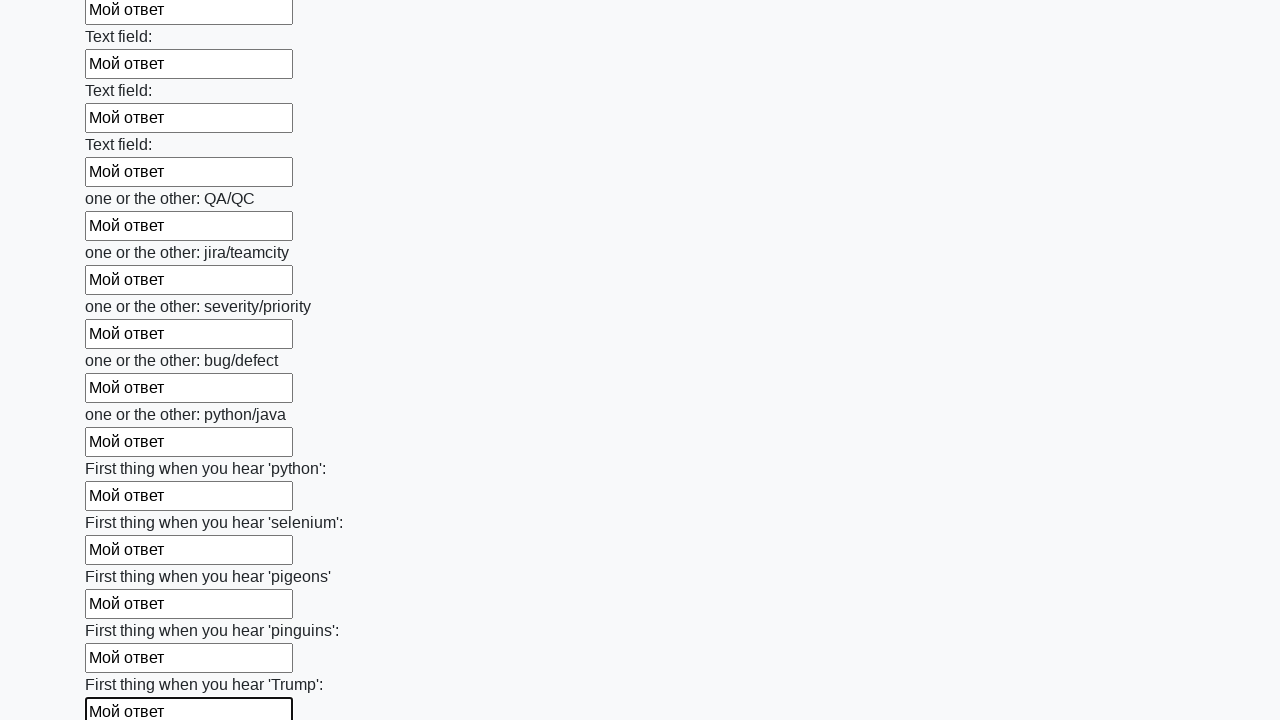

Filled text input field 98 of 100 with 'Мой ответ' on [type='text'] >> nth=97
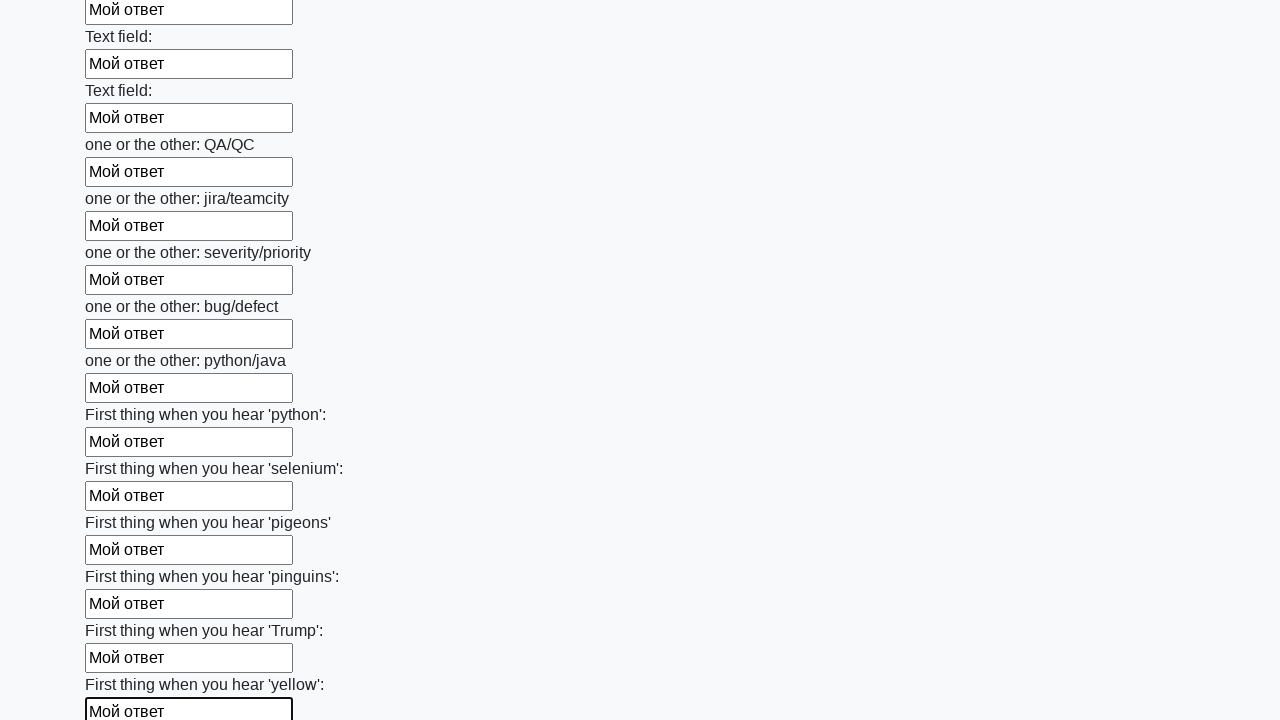

Filled text input field 99 of 100 with 'Мой ответ' on [type='text'] >> nth=98
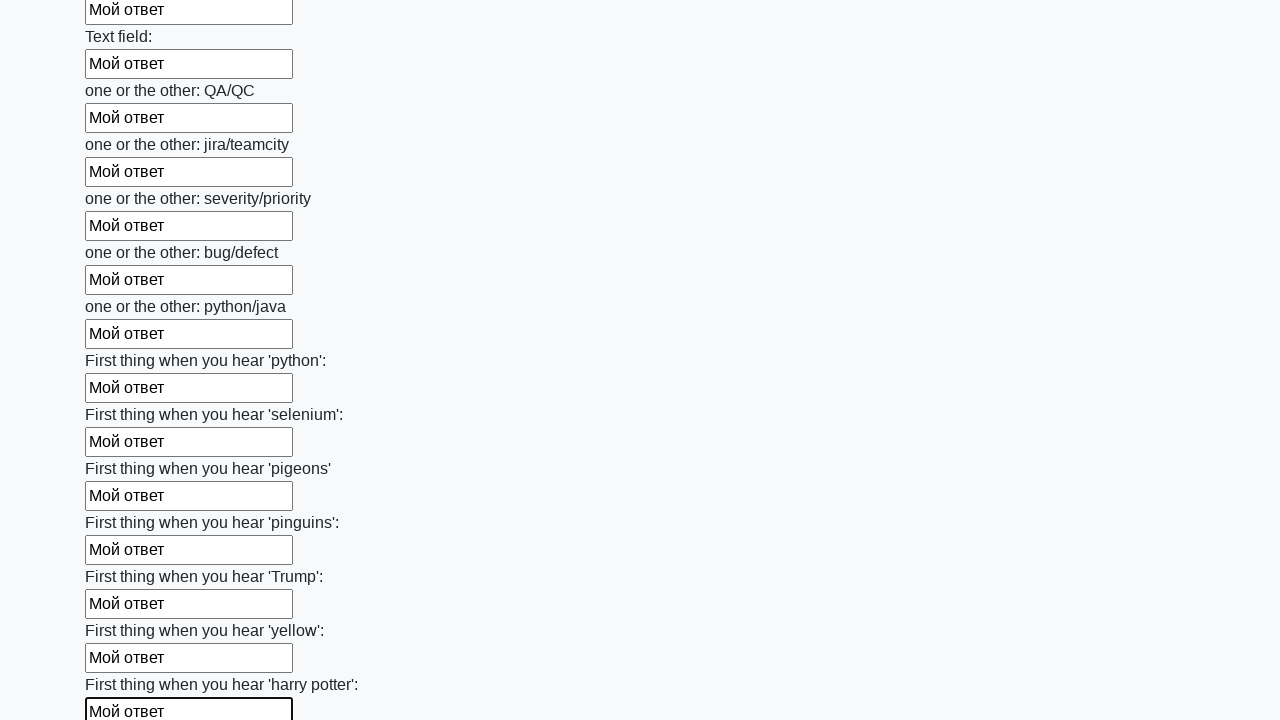

Filled text input field 100 of 100 with 'Мой ответ' on [type='text'] >> nth=99
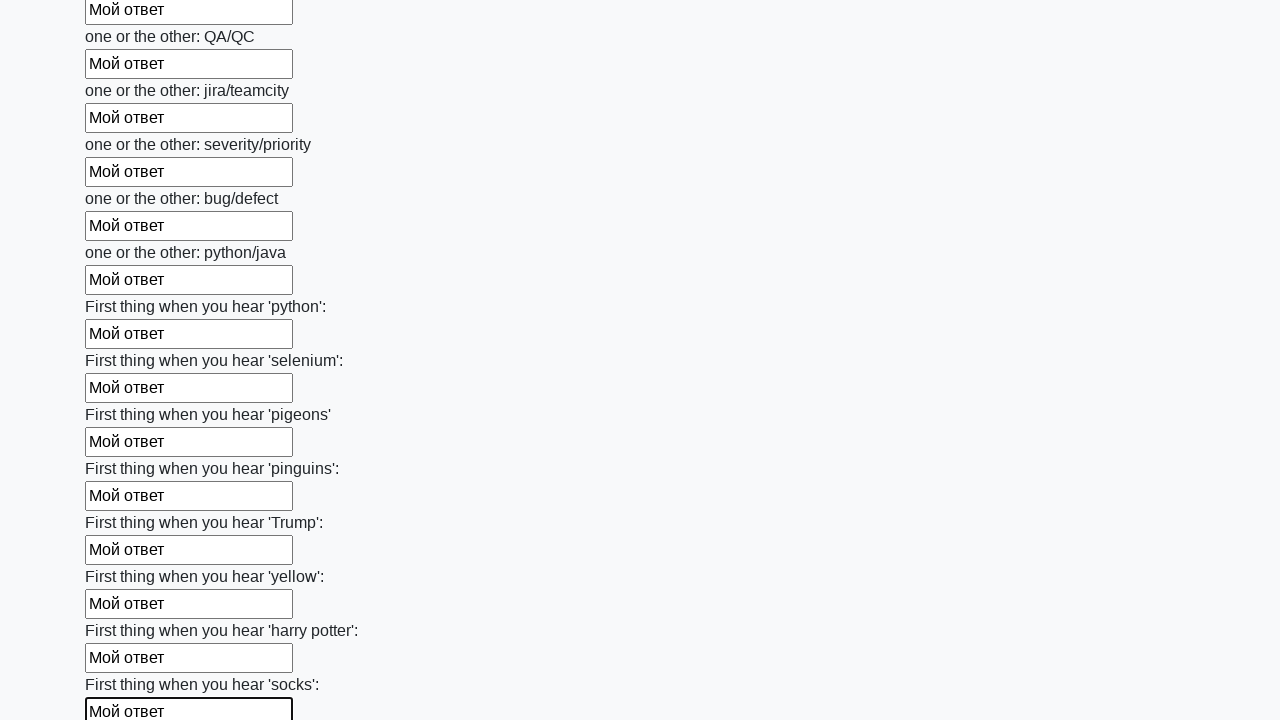

Clicked the form submit button at (123, 611) on button.btn
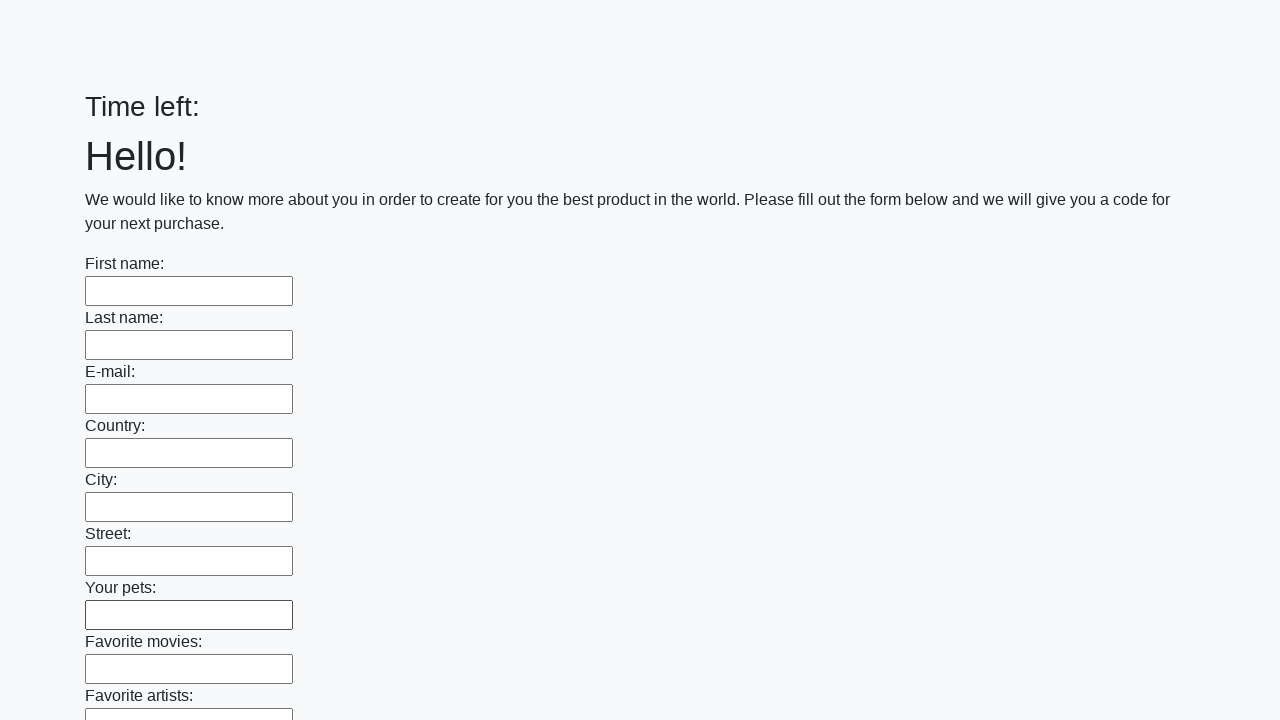

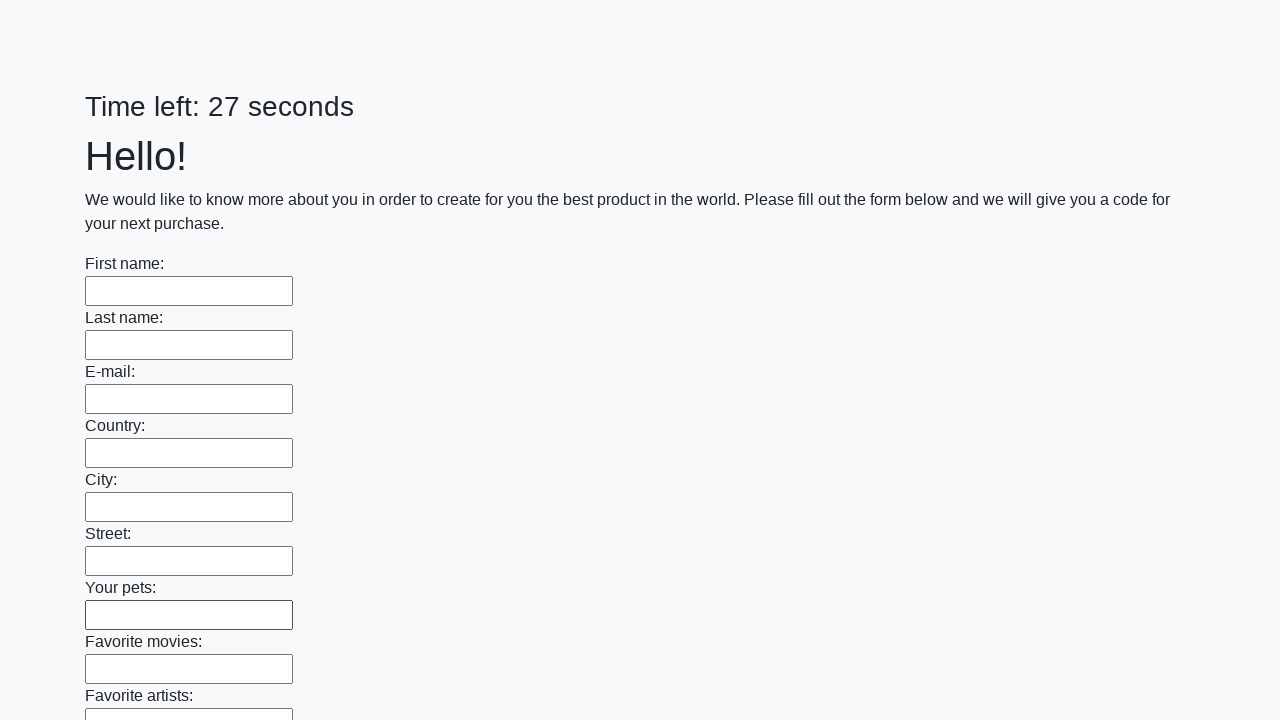